Tests filling out a large form by entering text into all input fields and submitting the form by clicking the submit button.

Starting URL: http://suninjuly.github.io/huge_form.html

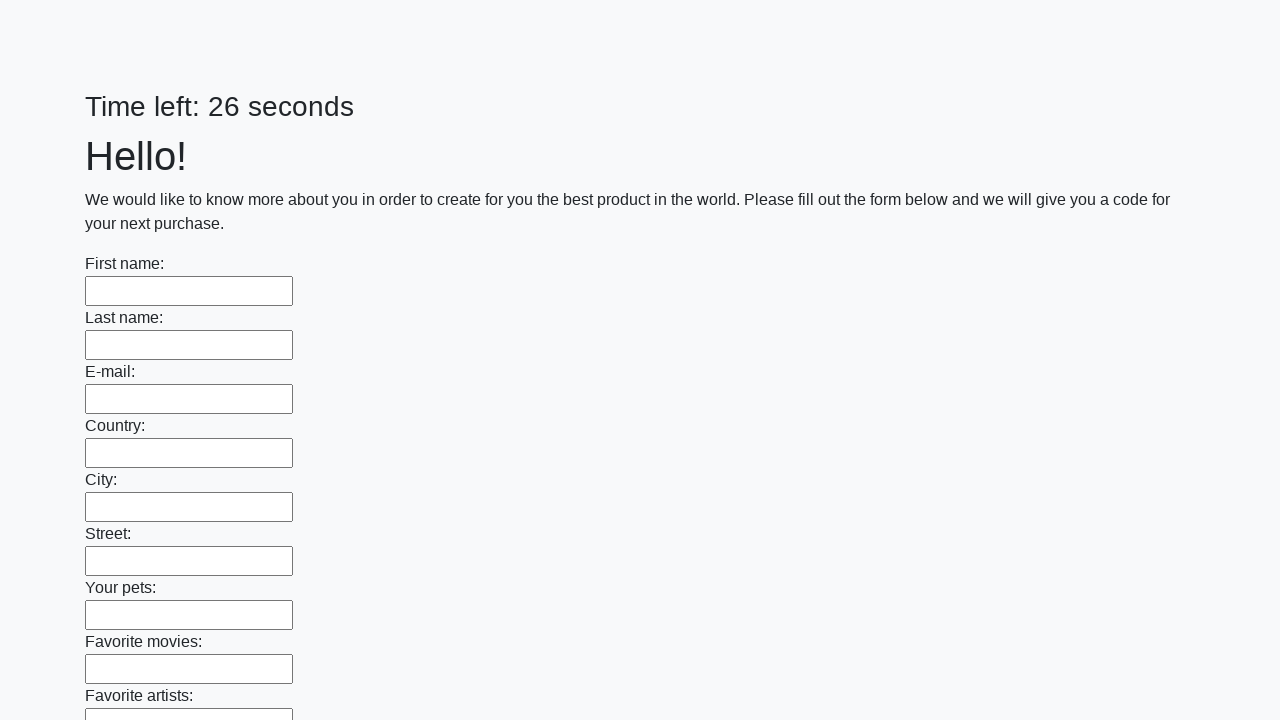

Retrieved all input elements from the form
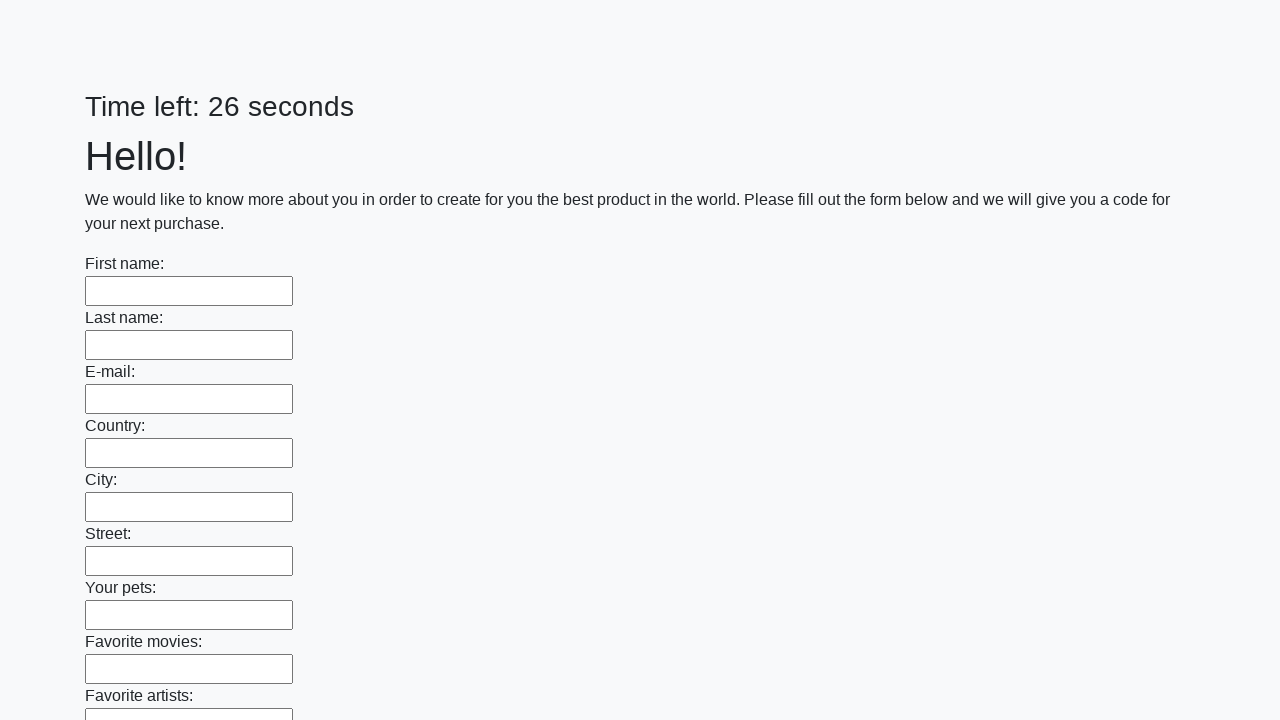

Filled input field with 'Test Answer 123' on input >> nth=0
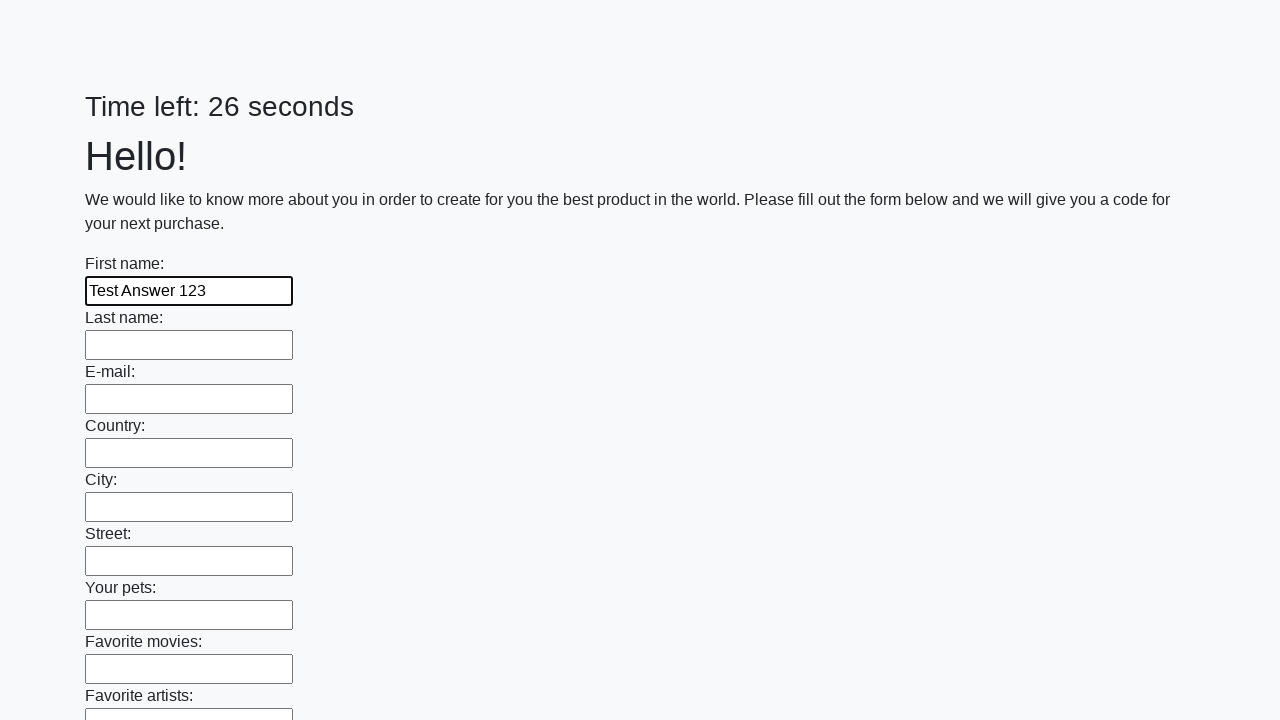

Filled input field with 'Test Answer 123' on input >> nth=1
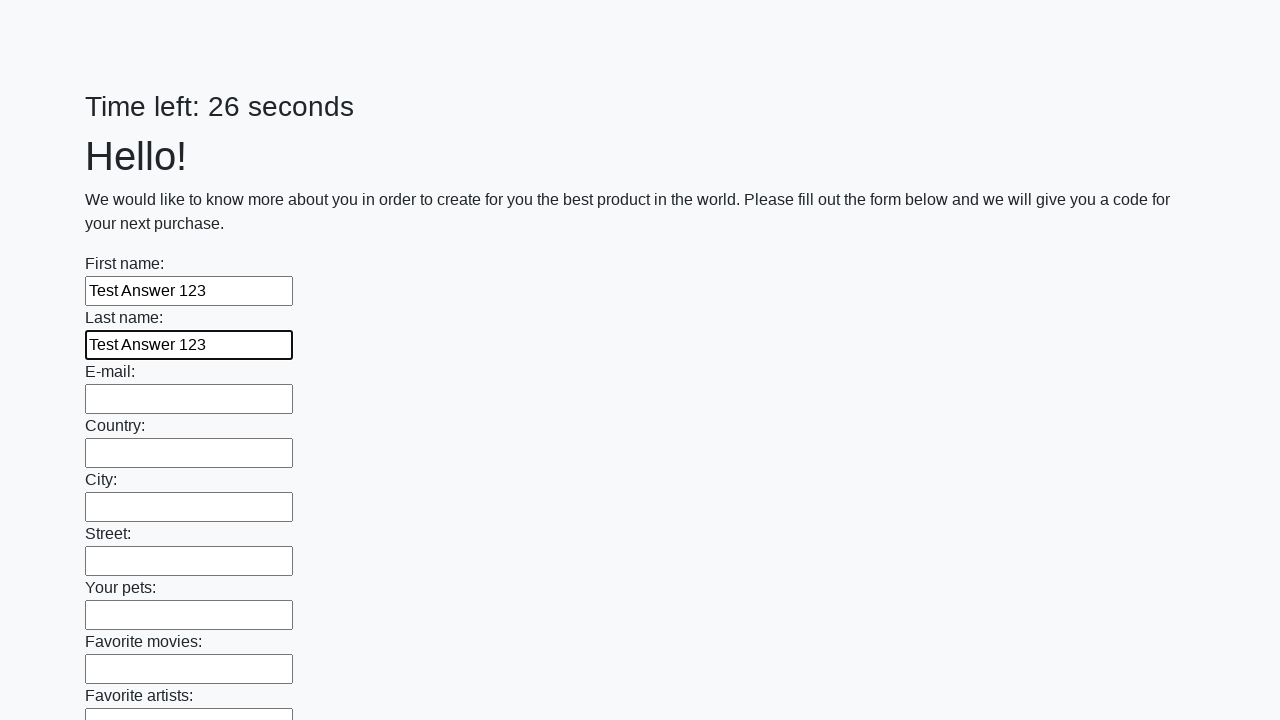

Filled input field with 'Test Answer 123' on input >> nth=2
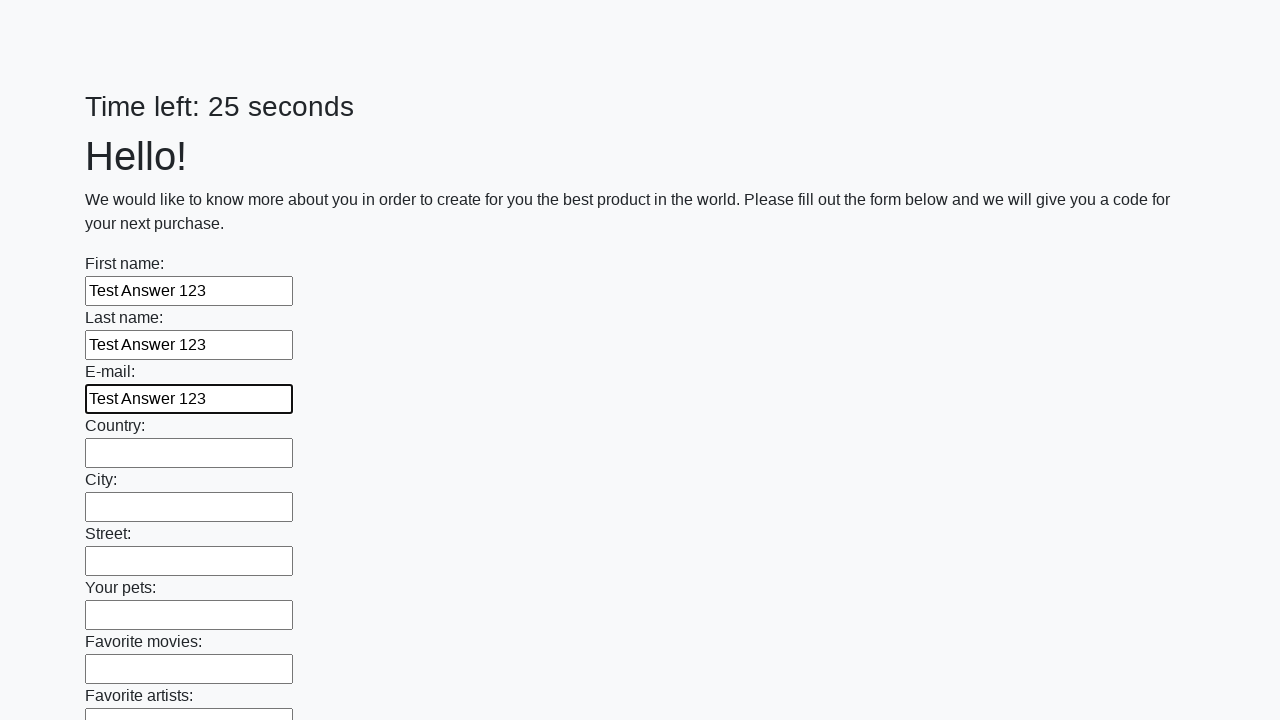

Filled input field with 'Test Answer 123' on input >> nth=3
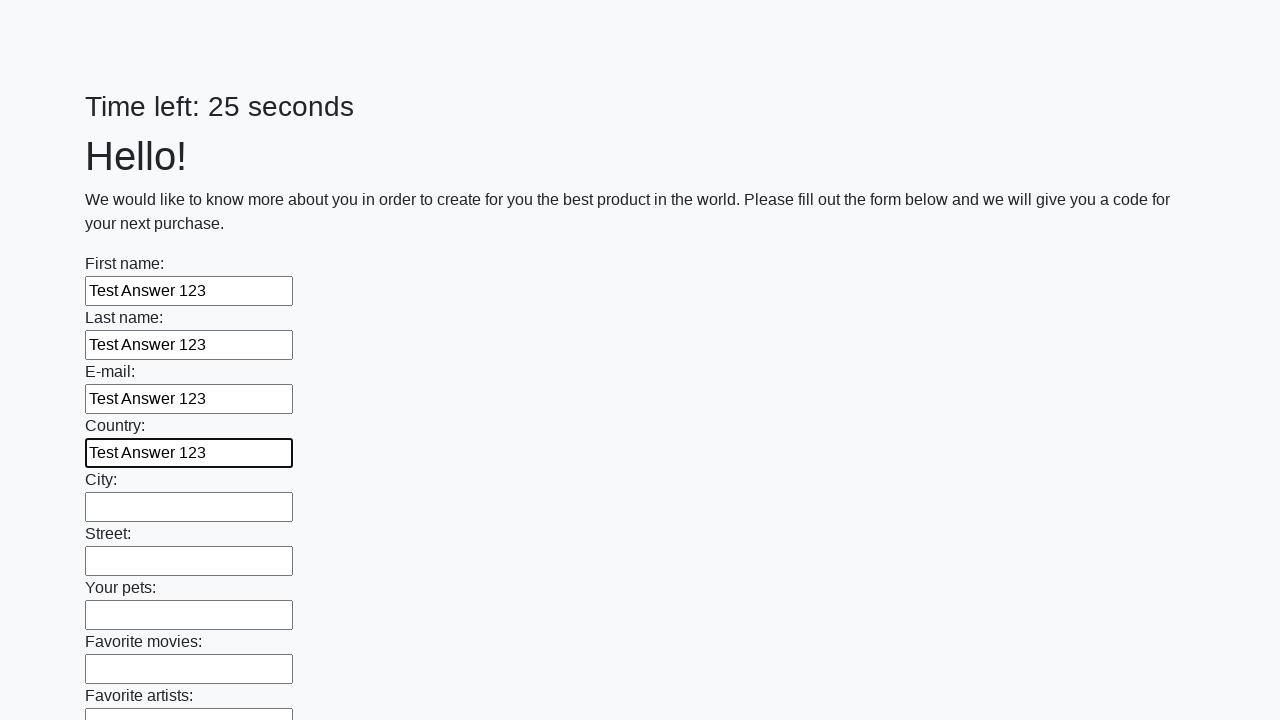

Filled input field with 'Test Answer 123' on input >> nth=4
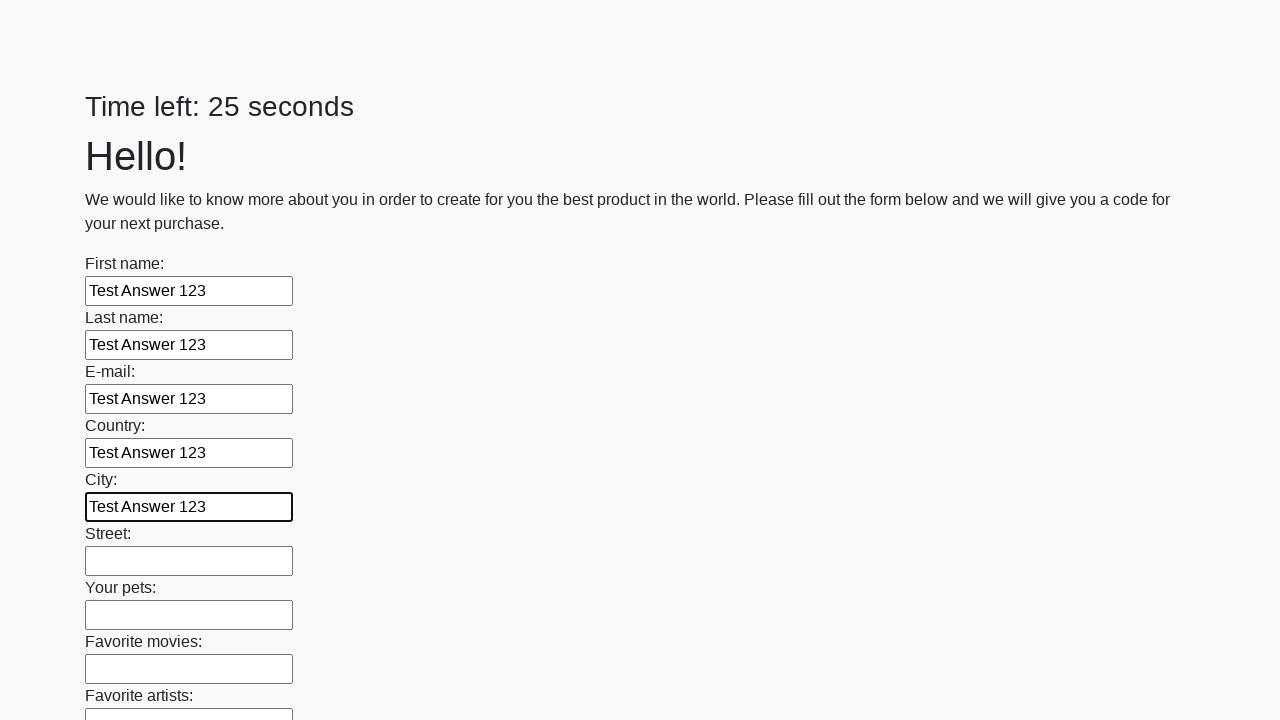

Filled input field with 'Test Answer 123' on input >> nth=5
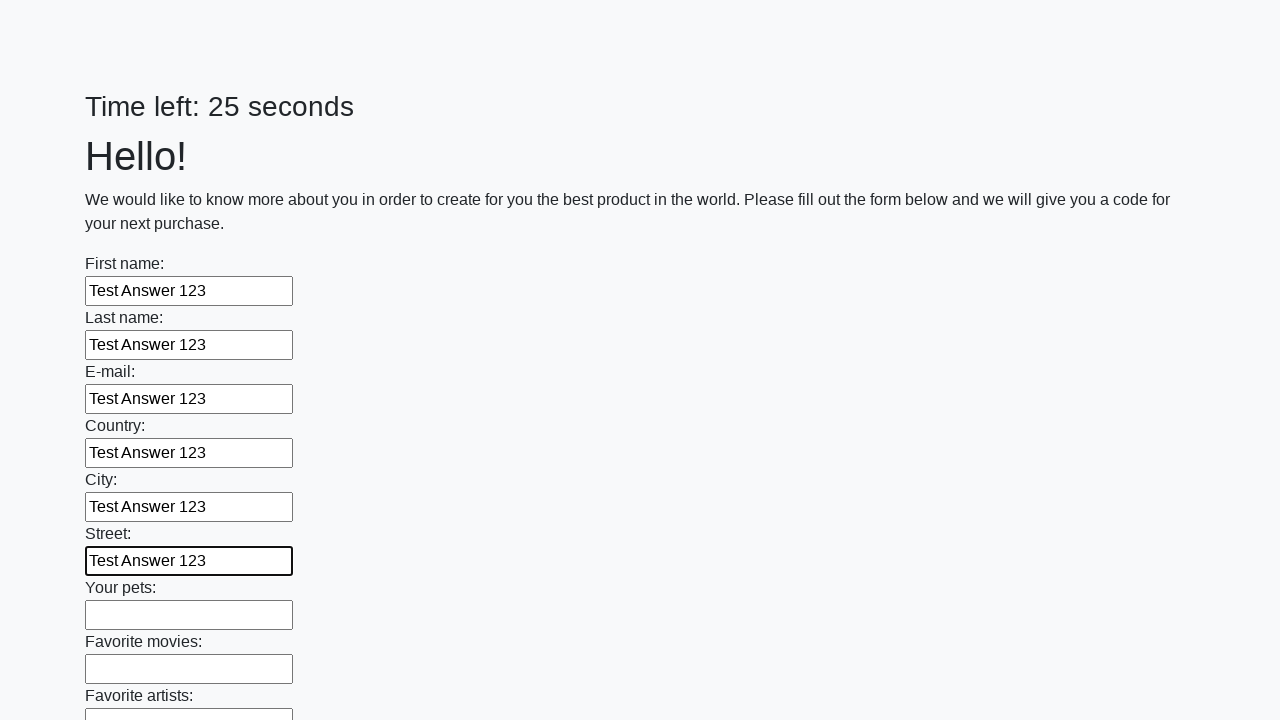

Filled input field with 'Test Answer 123' on input >> nth=6
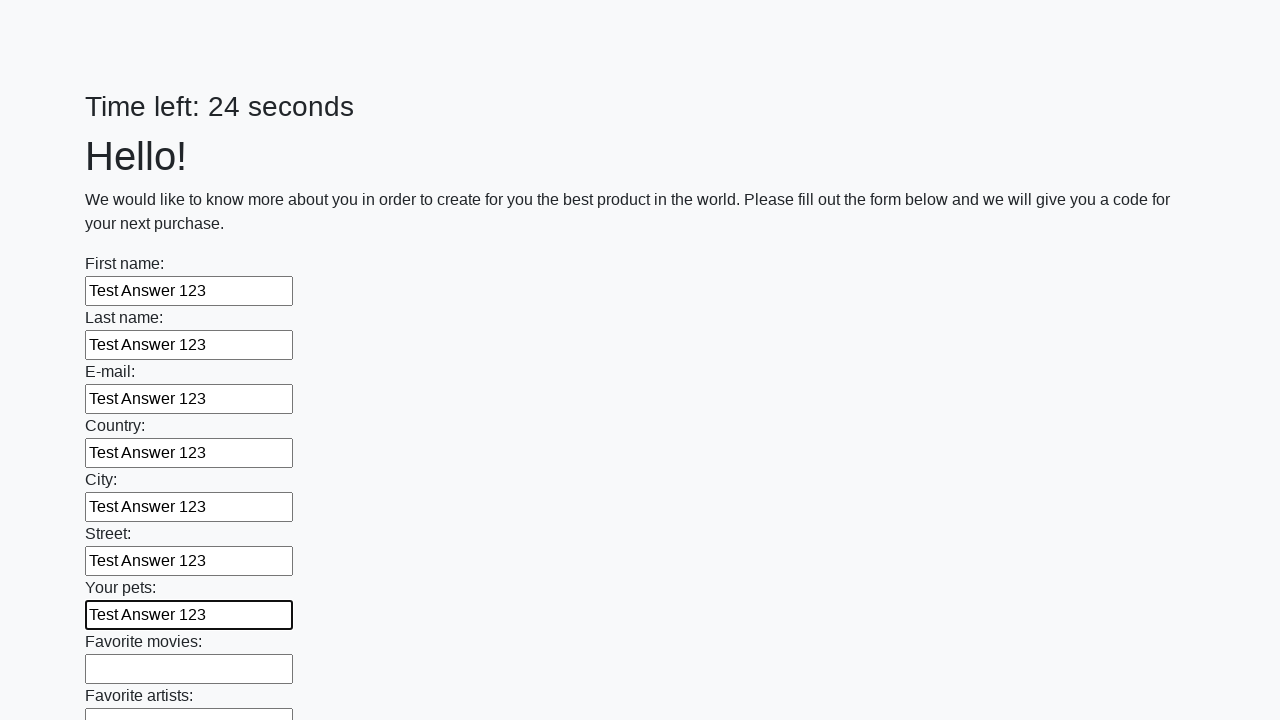

Filled input field with 'Test Answer 123' on input >> nth=7
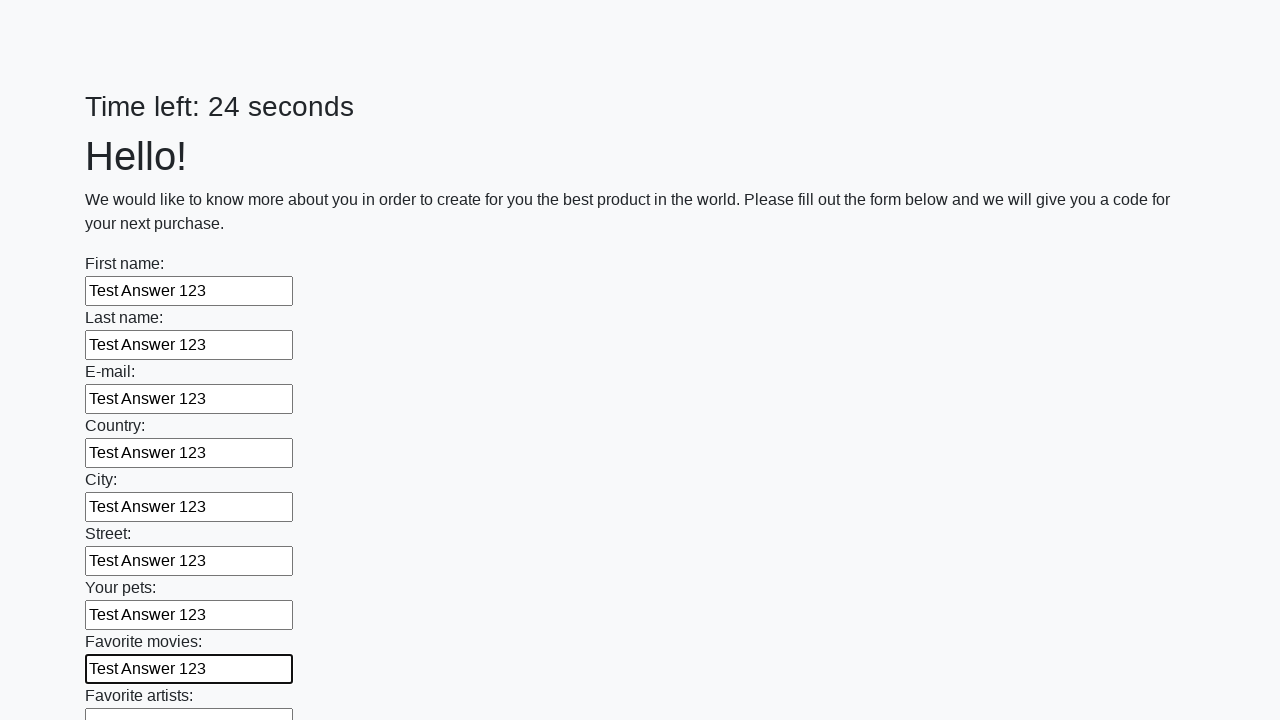

Filled input field with 'Test Answer 123' on input >> nth=8
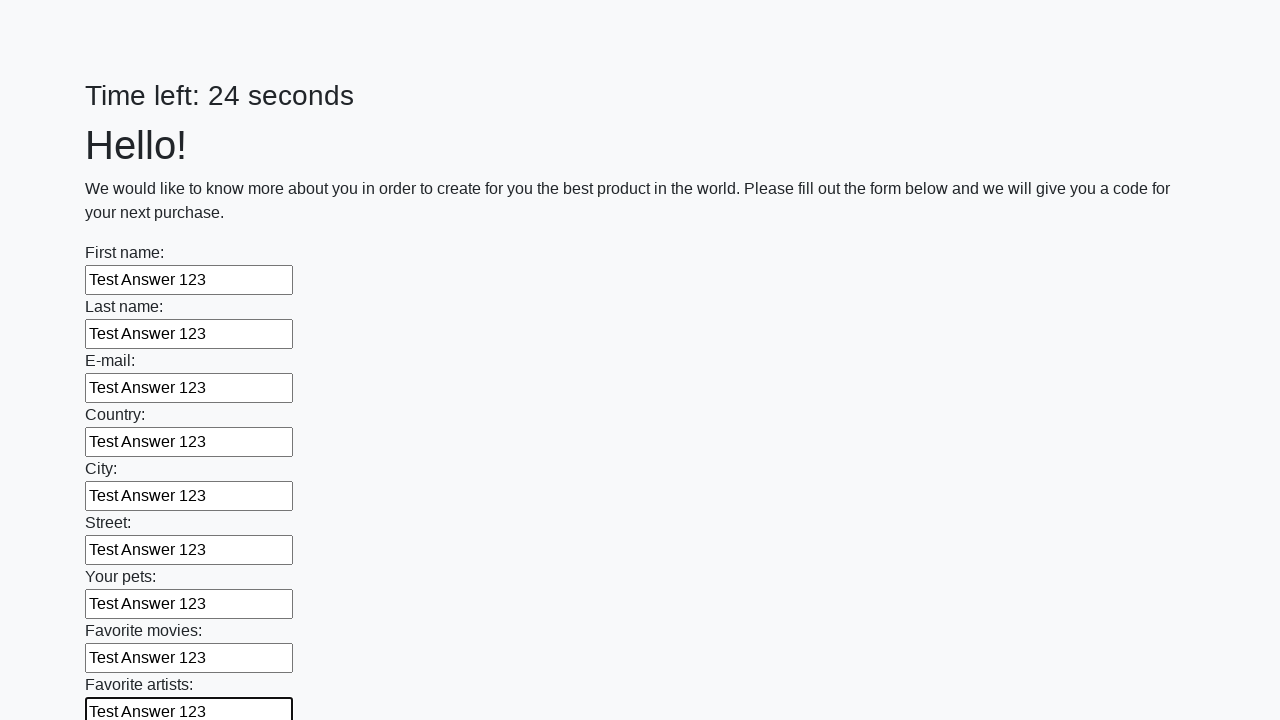

Filled input field with 'Test Answer 123' on input >> nth=9
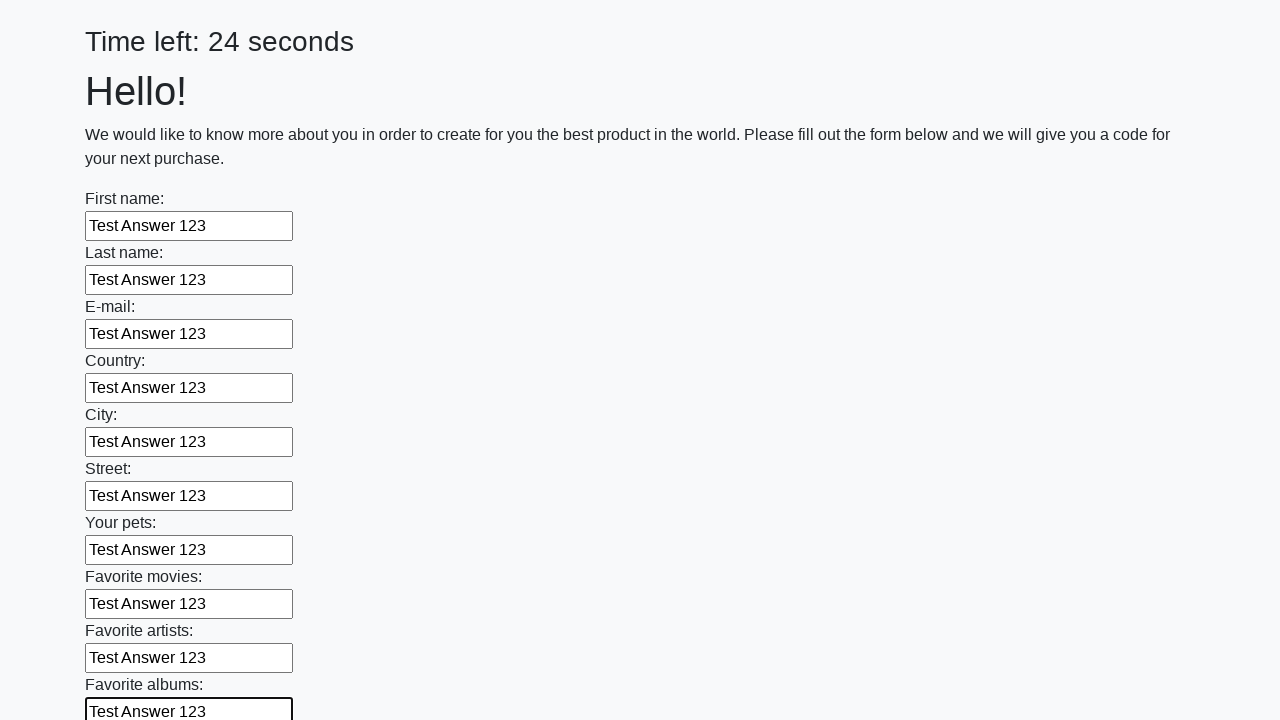

Filled input field with 'Test Answer 123' on input >> nth=10
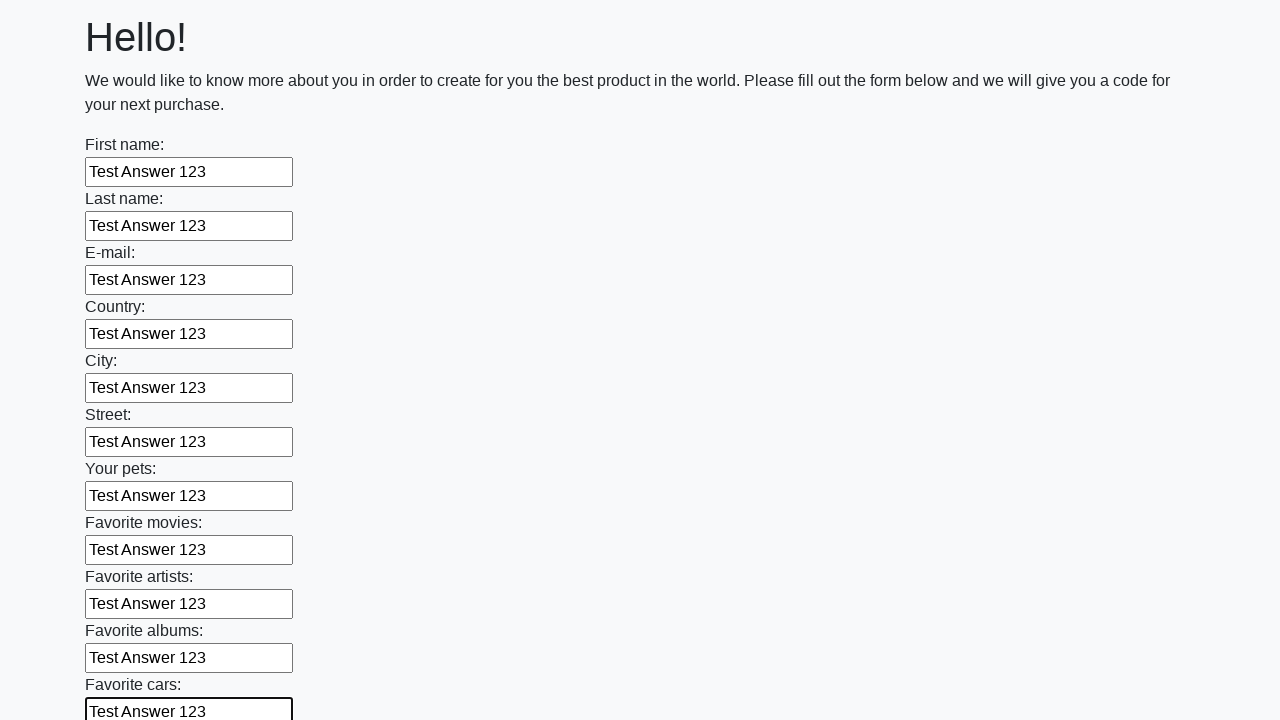

Filled input field with 'Test Answer 123' on input >> nth=11
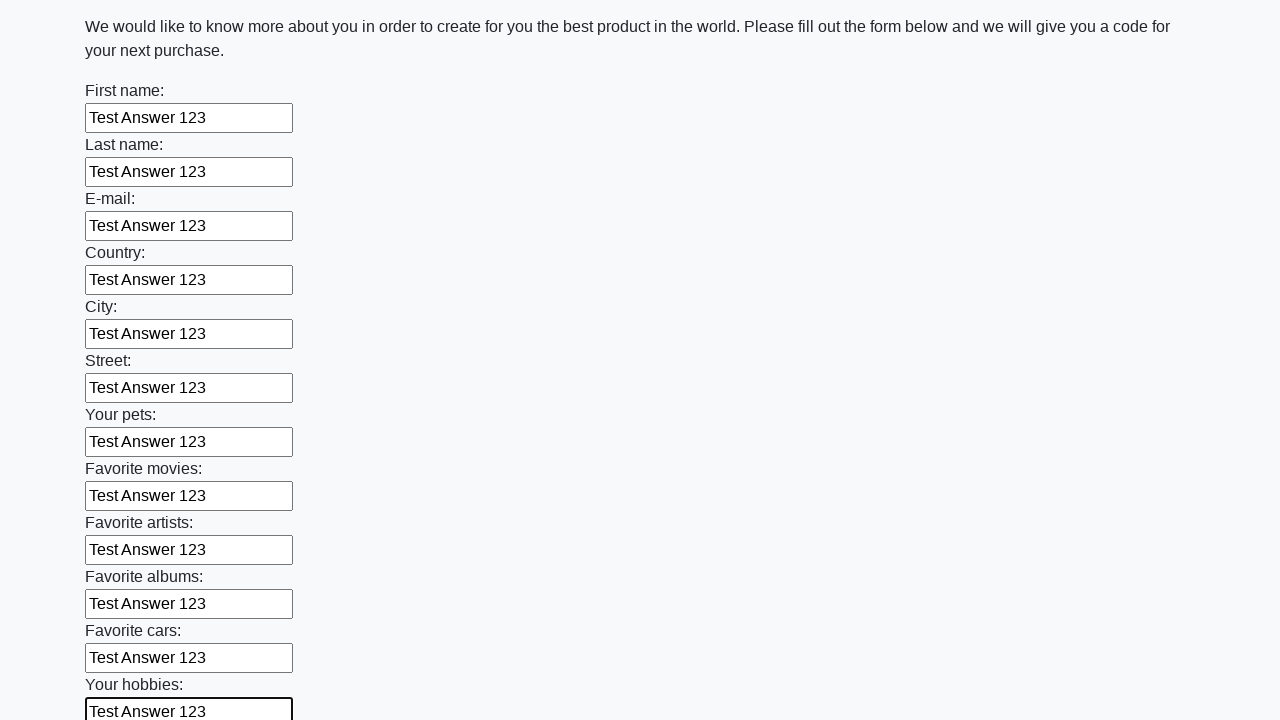

Filled input field with 'Test Answer 123' on input >> nth=12
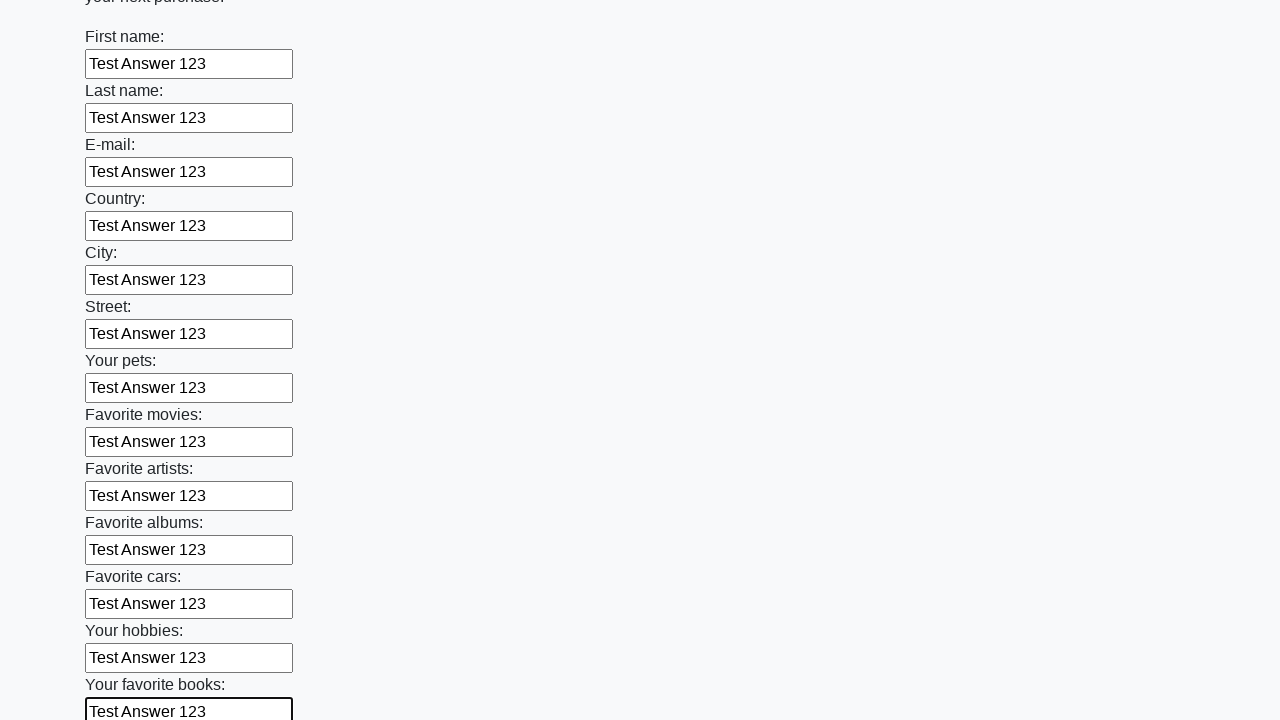

Filled input field with 'Test Answer 123' on input >> nth=13
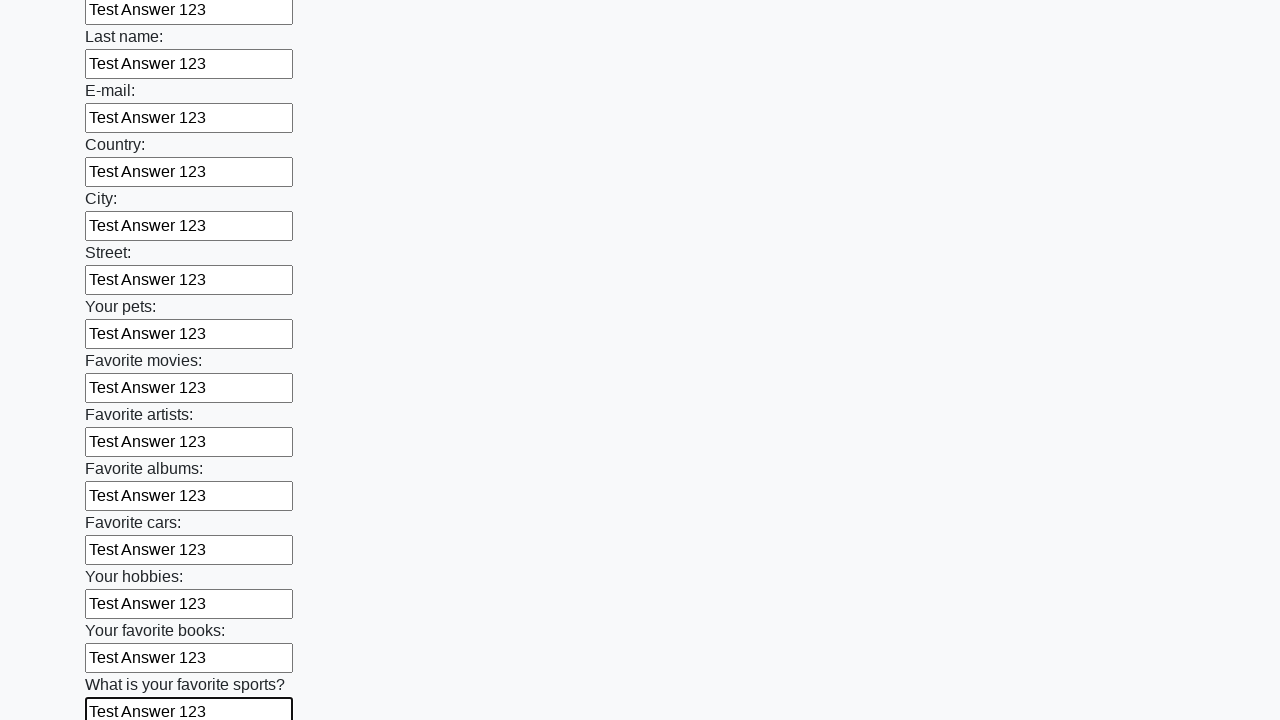

Filled input field with 'Test Answer 123' on input >> nth=14
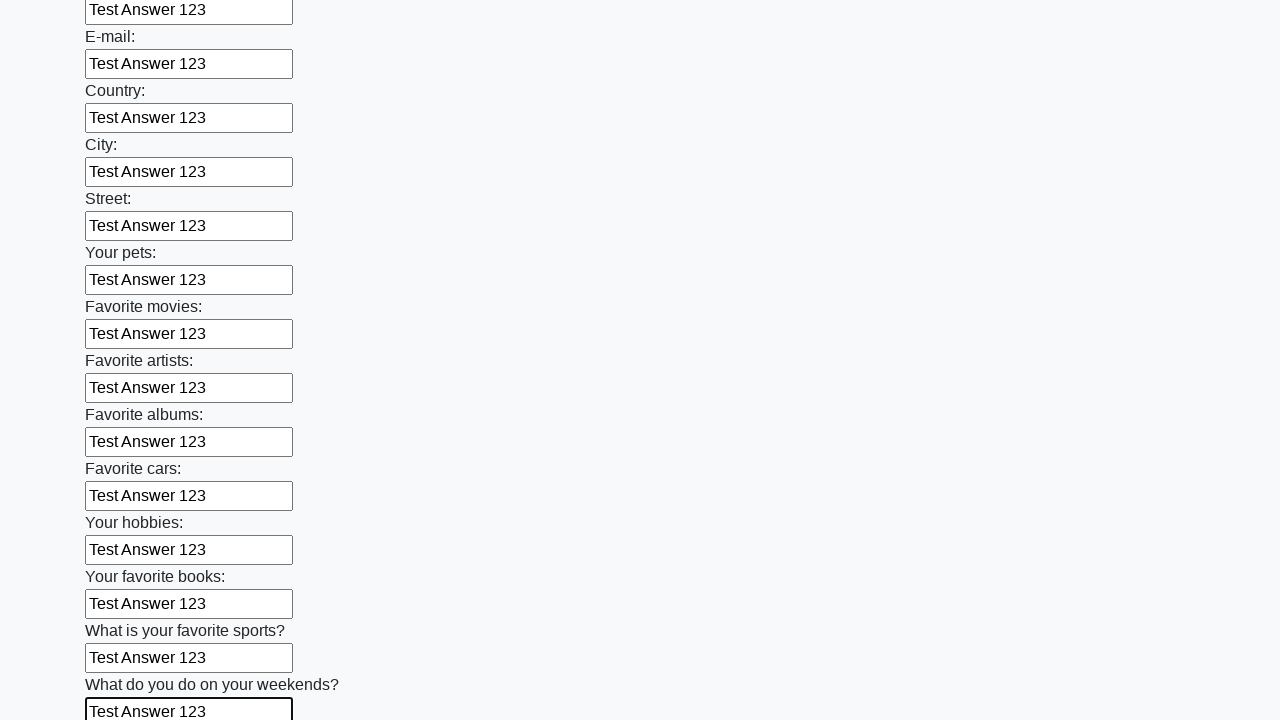

Filled input field with 'Test Answer 123' on input >> nth=15
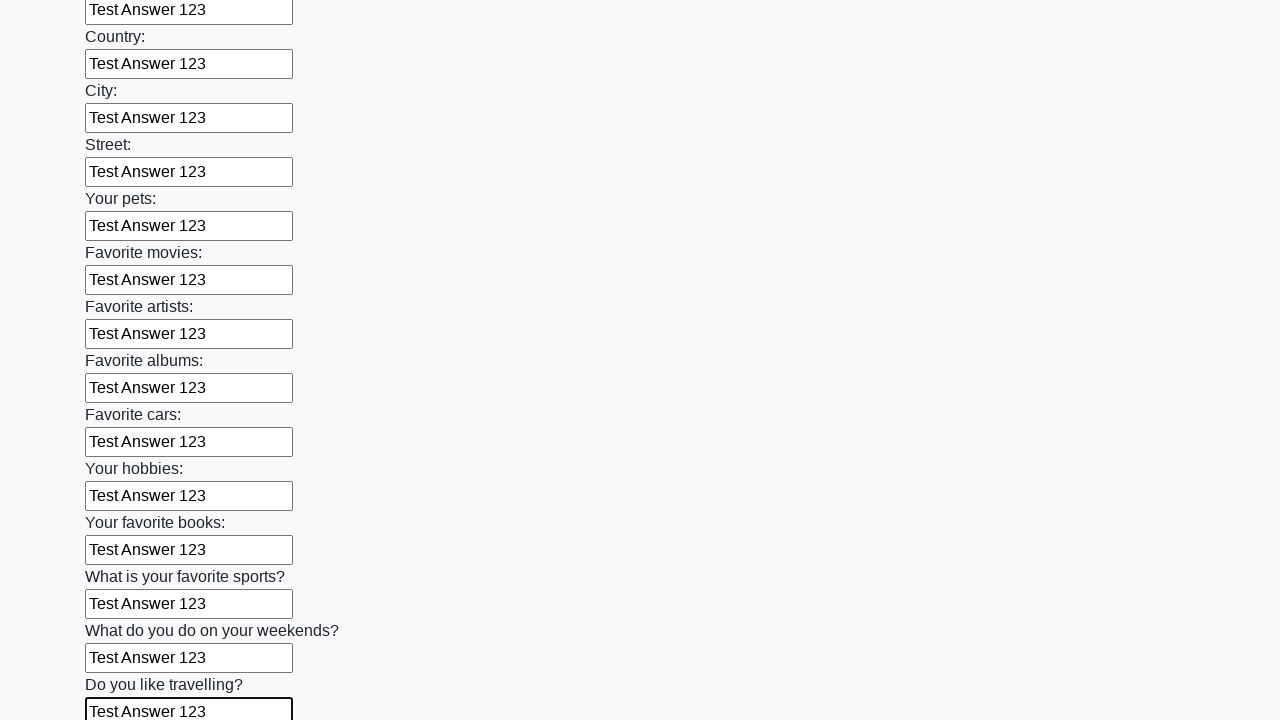

Filled input field with 'Test Answer 123' on input >> nth=16
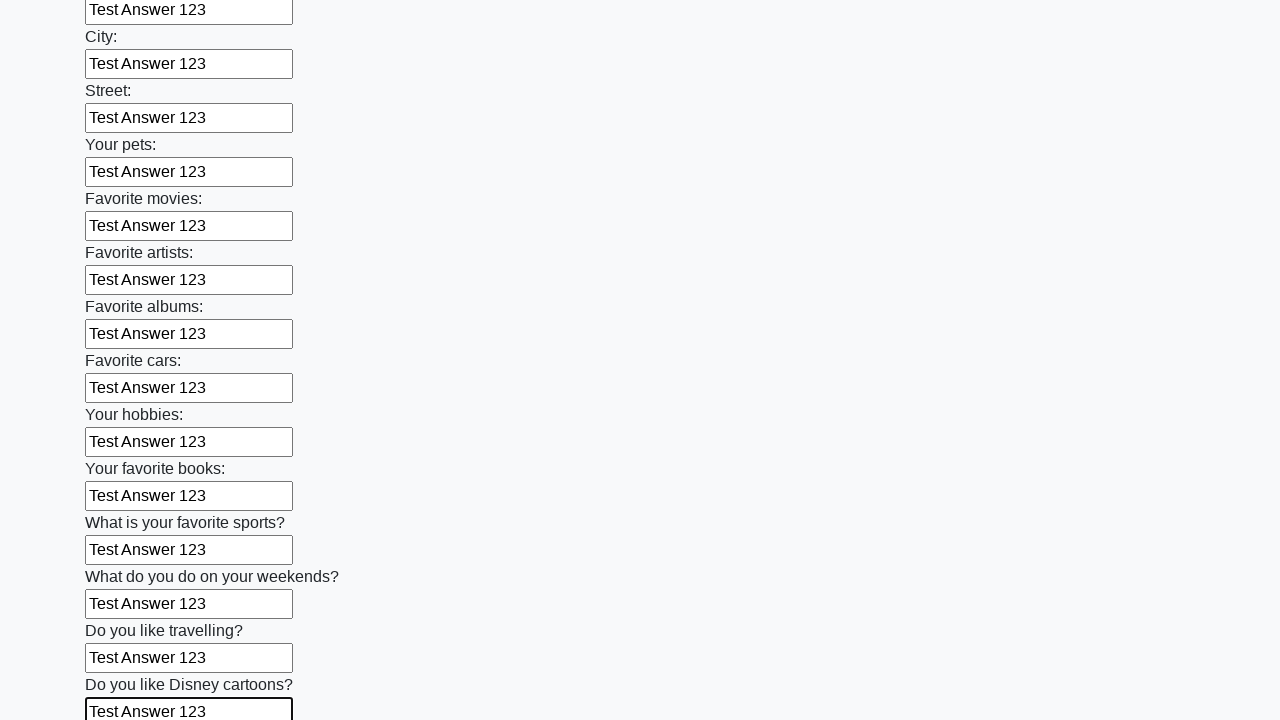

Filled input field with 'Test Answer 123' on input >> nth=17
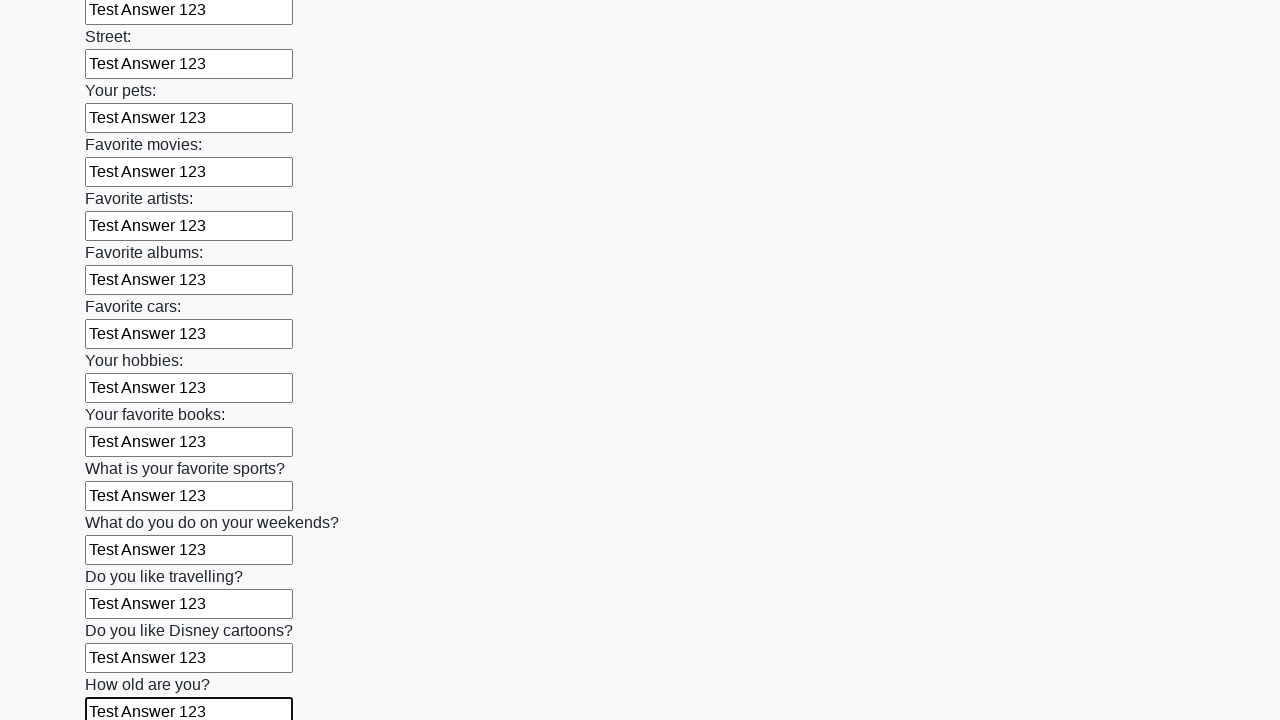

Filled input field with 'Test Answer 123' on input >> nth=18
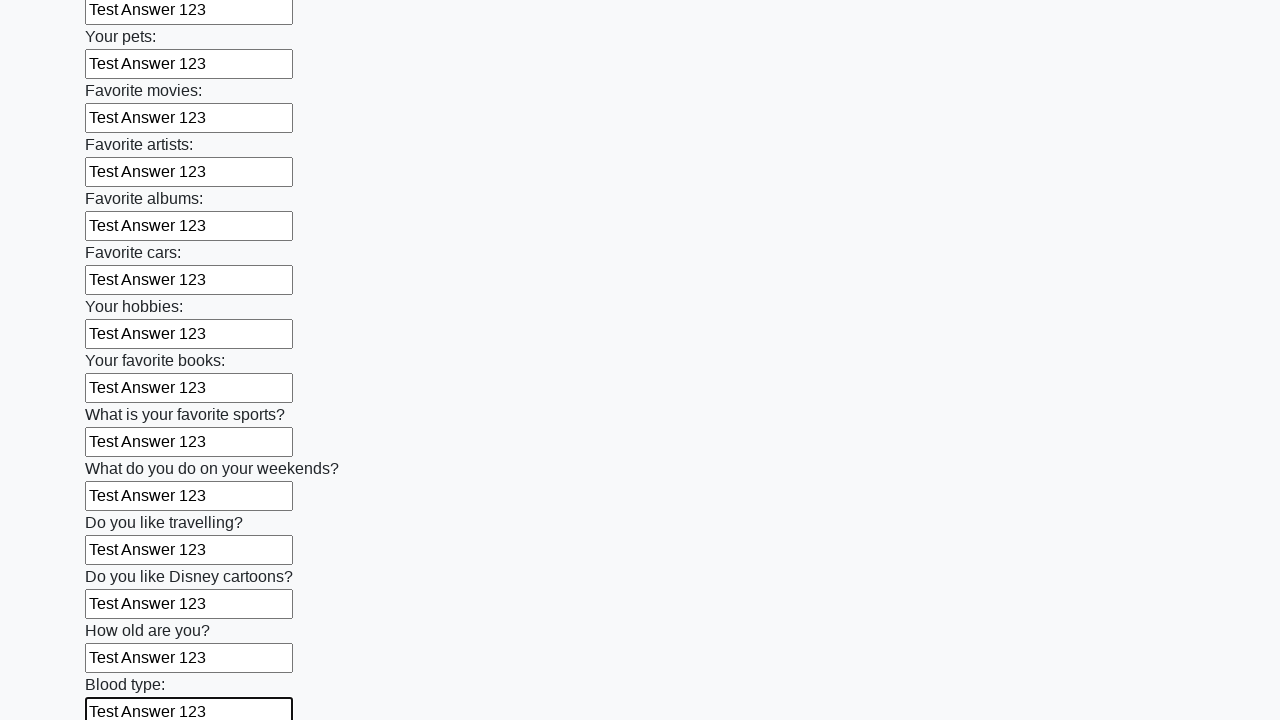

Filled input field with 'Test Answer 123' on input >> nth=19
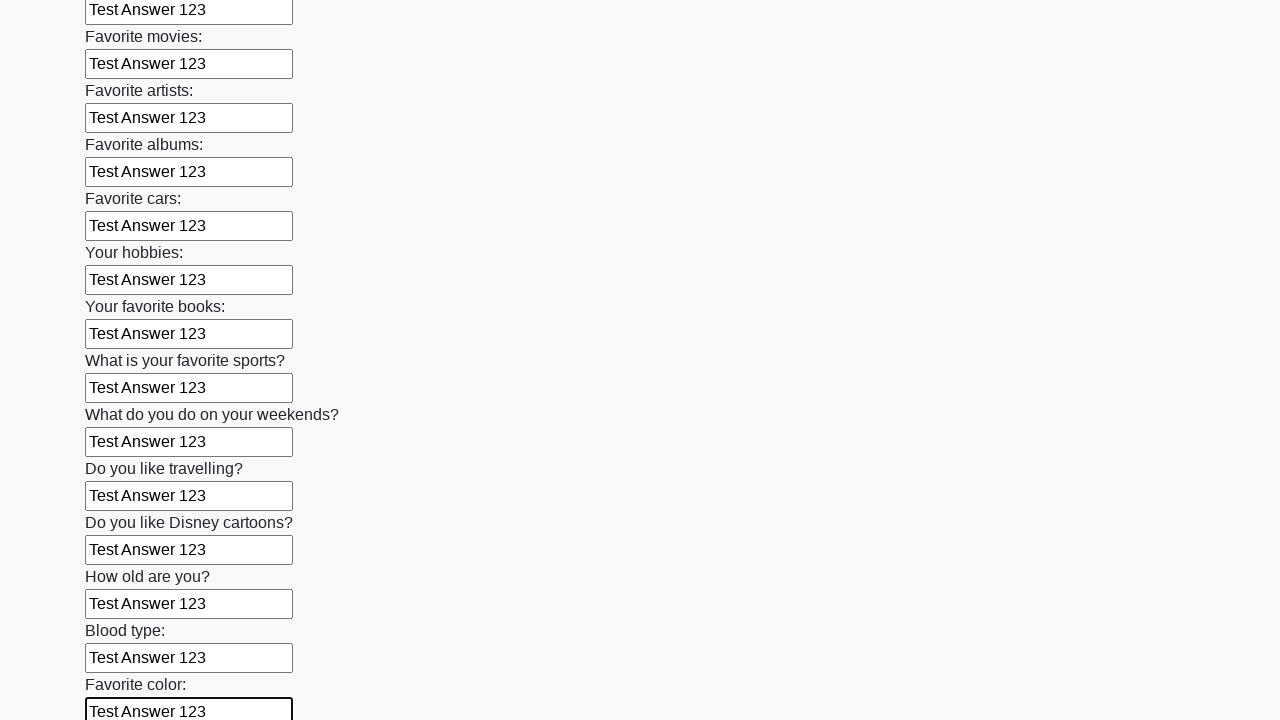

Filled input field with 'Test Answer 123' on input >> nth=20
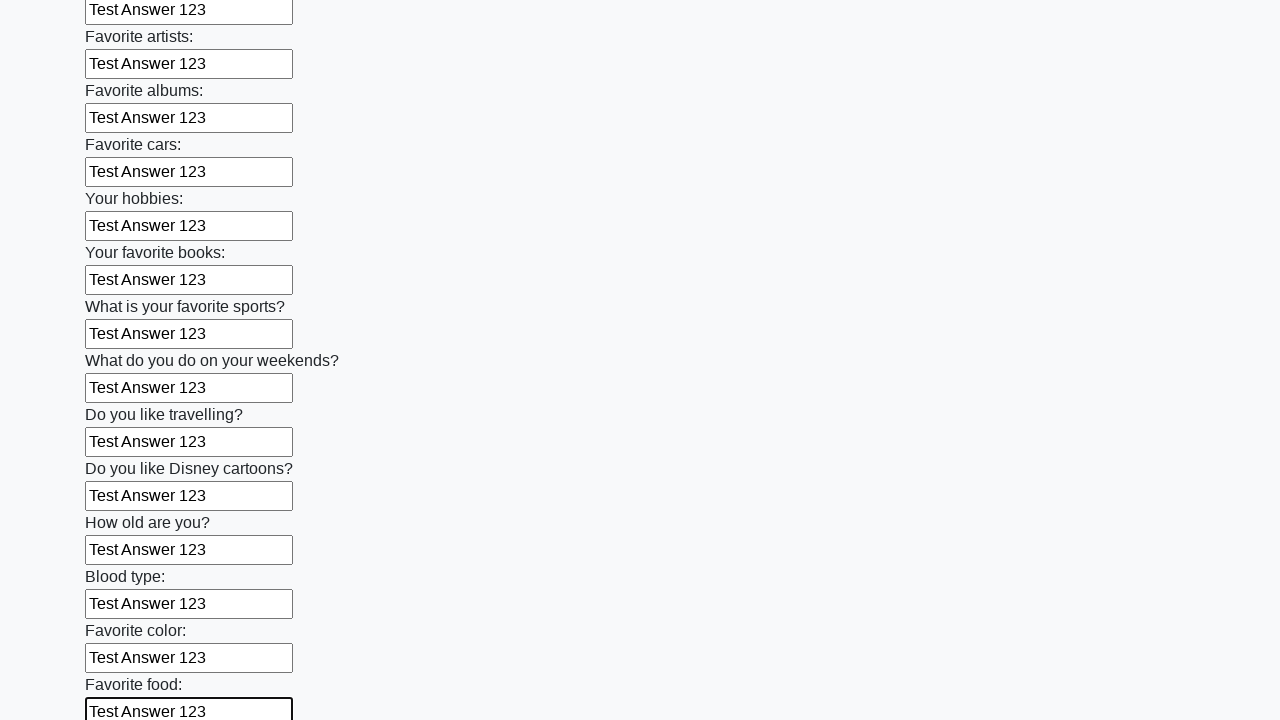

Filled input field with 'Test Answer 123' on input >> nth=21
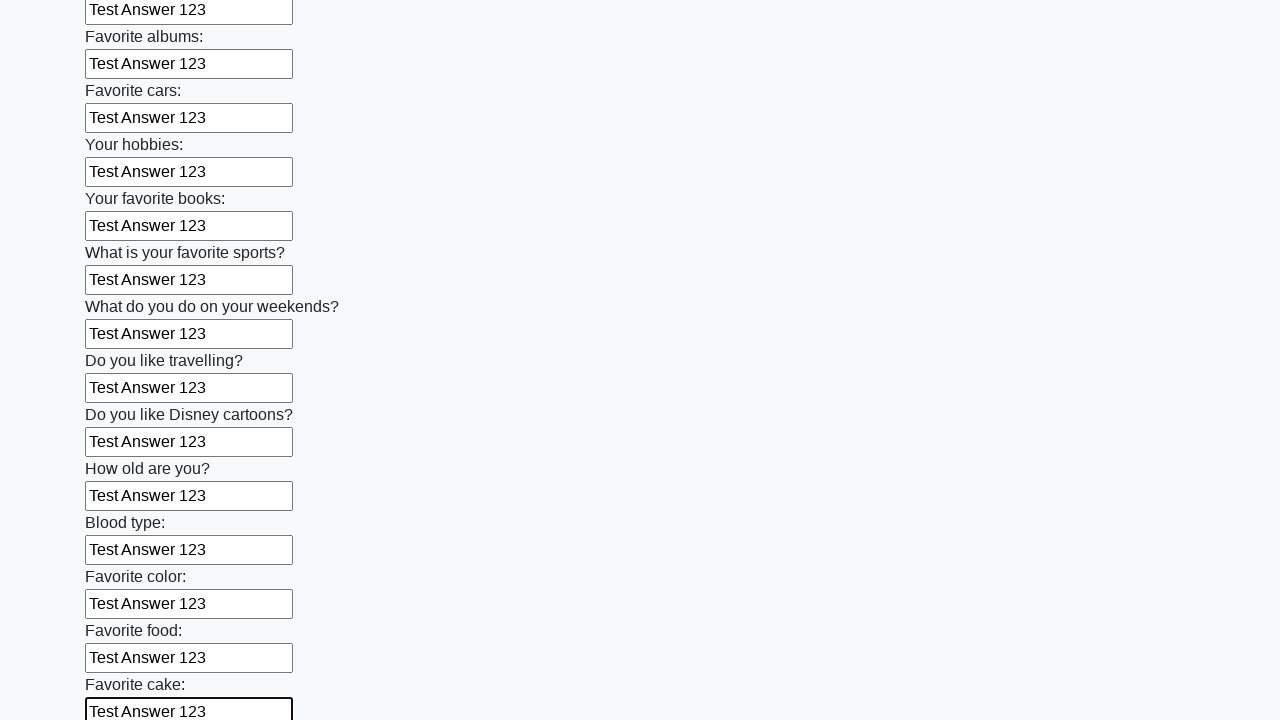

Filled input field with 'Test Answer 123' on input >> nth=22
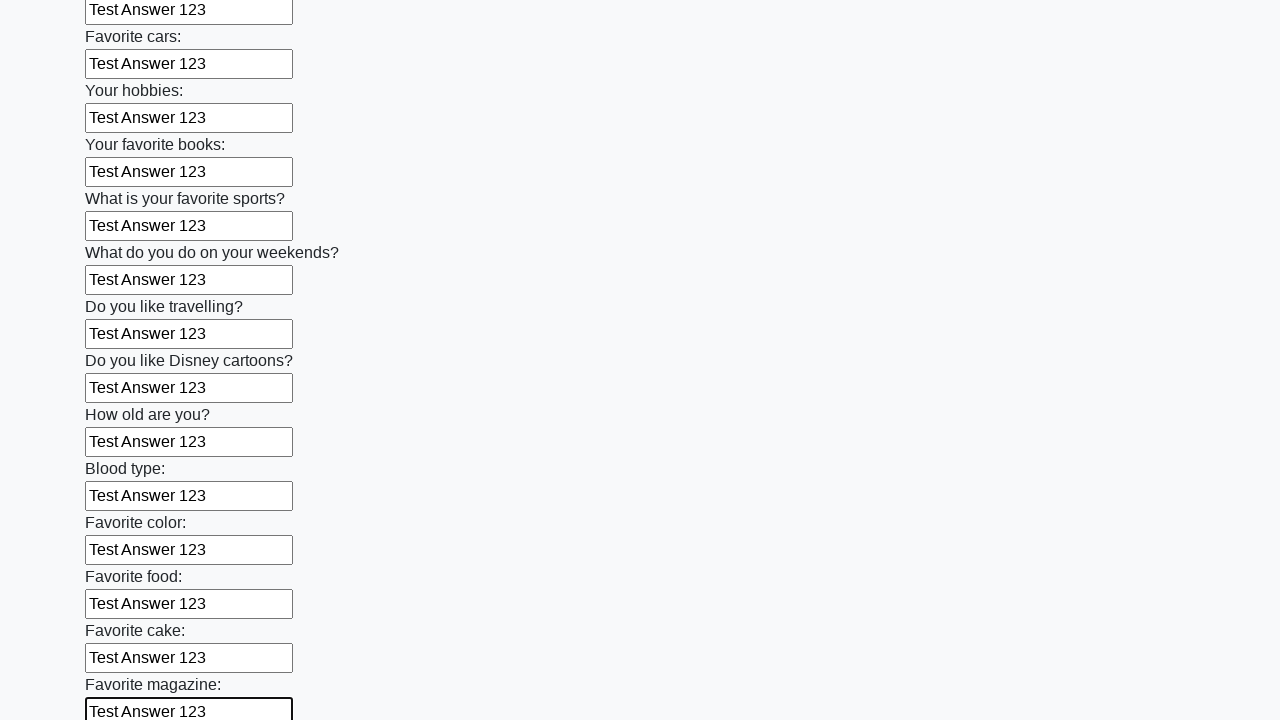

Filled input field with 'Test Answer 123' on input >> nth=23
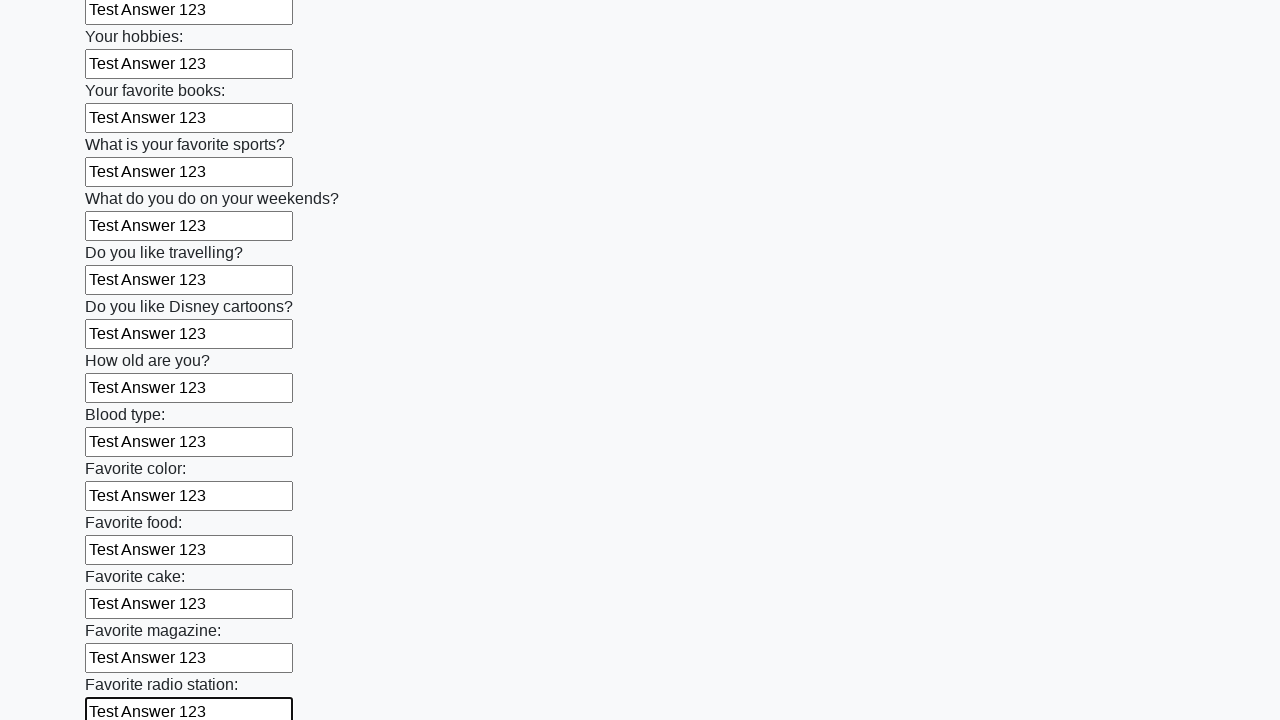

Filled input field with 'Test Answer 123' on input >> nth=24
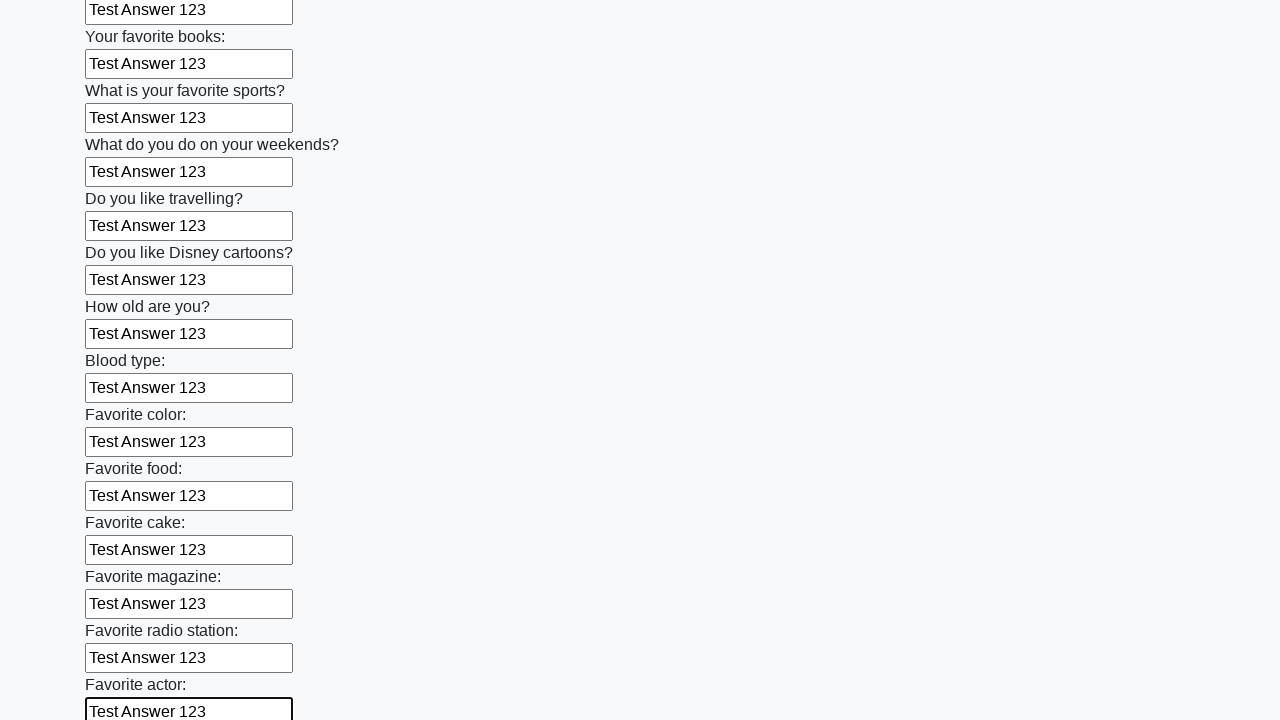

Filled input field with 'Test Answer 123' on input >> nth=25
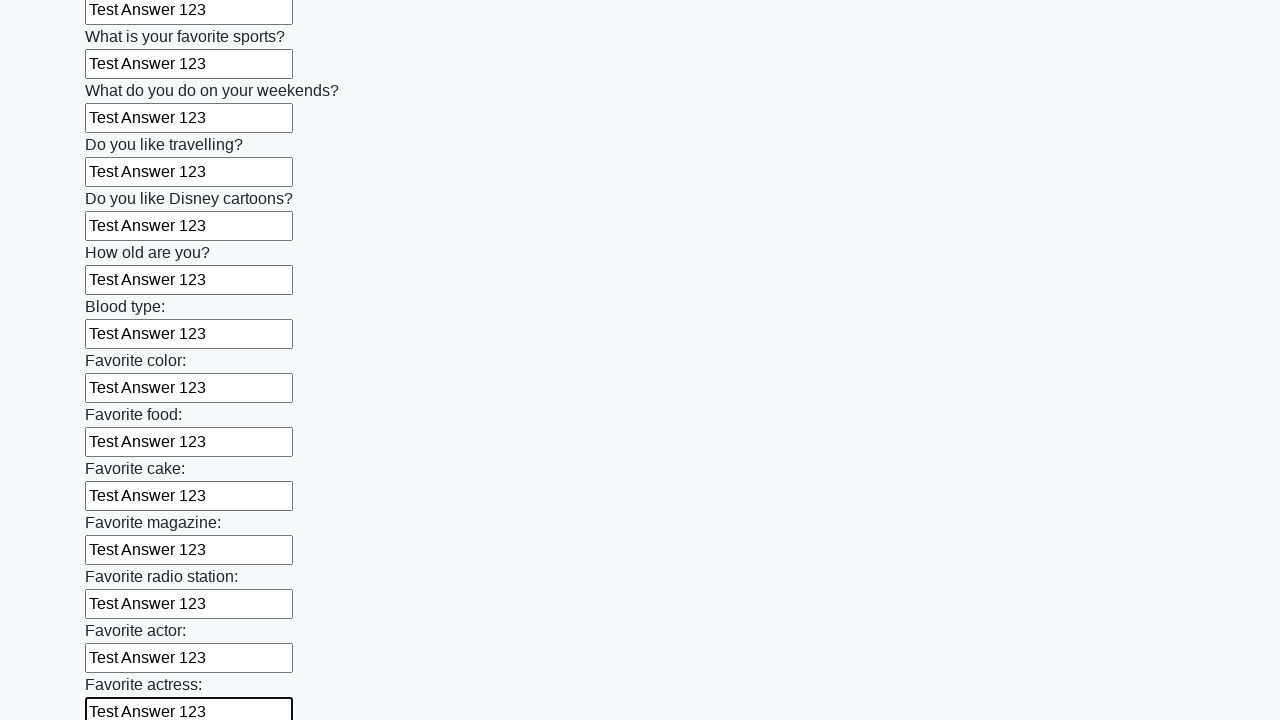

Filled input field with 'Test Answer 123' on input >> nth=26
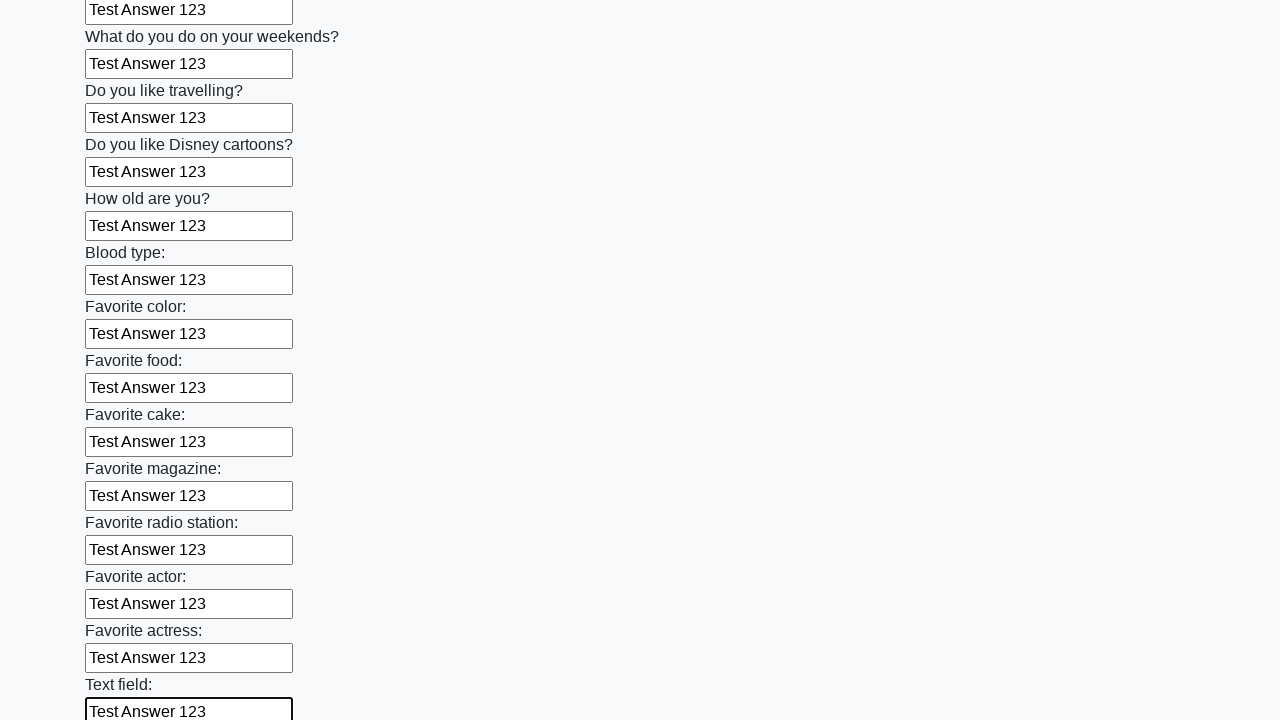

Filled input field with 'Test Answer 123' on input >> nth=27
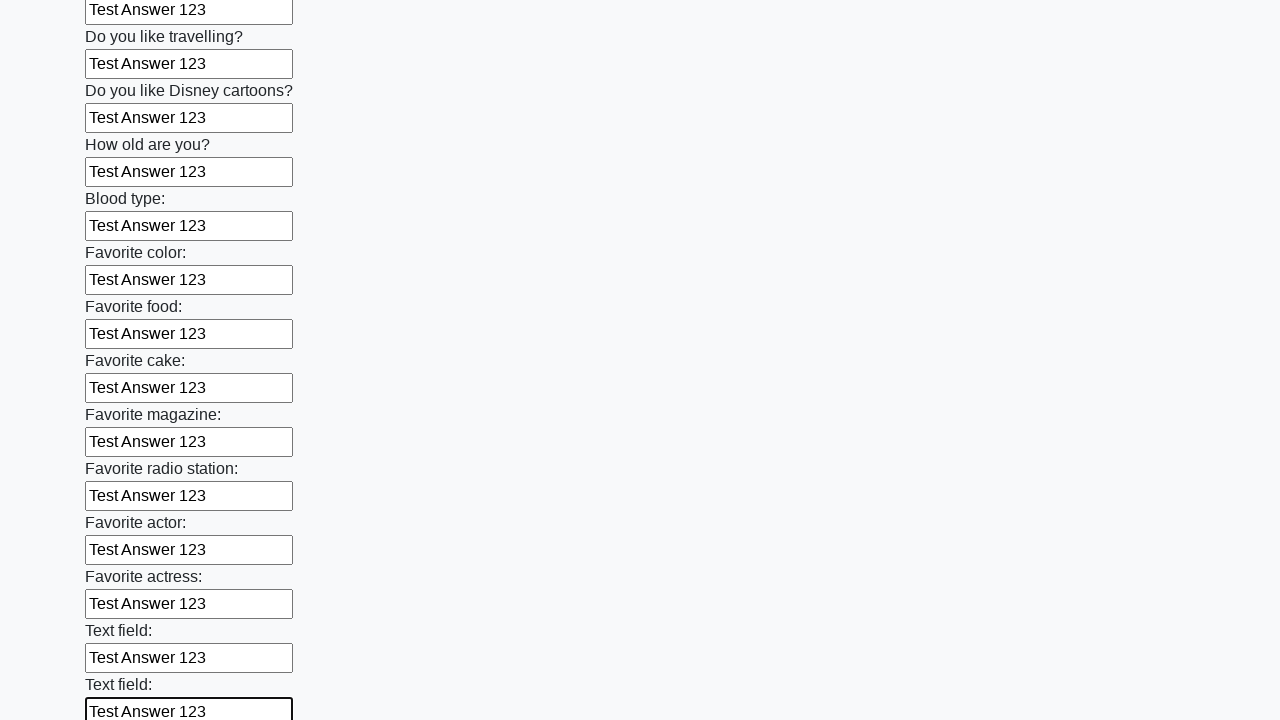

Filled input field with 'Test Answer 123' on input >> nth=28
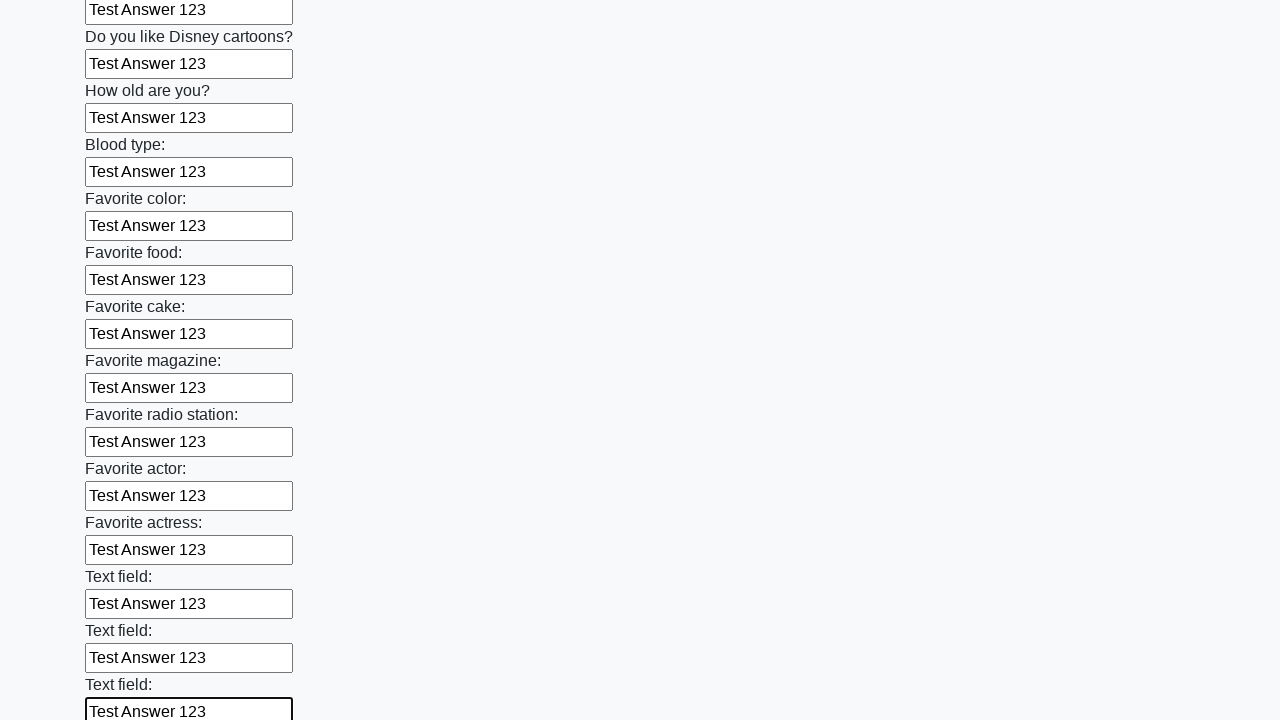

Filled input field with 'Test Answer 123' on input >> nth=29
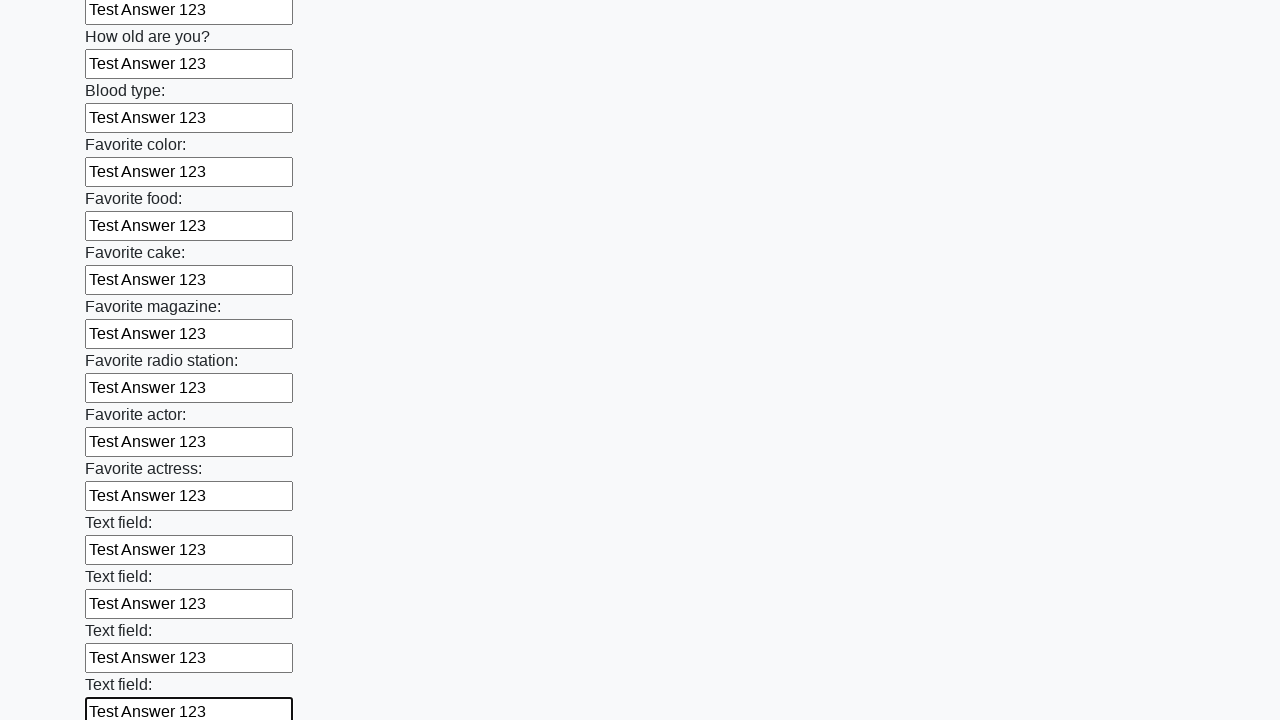

Filled input field with 'Test Answer 123' on input >> nth=30
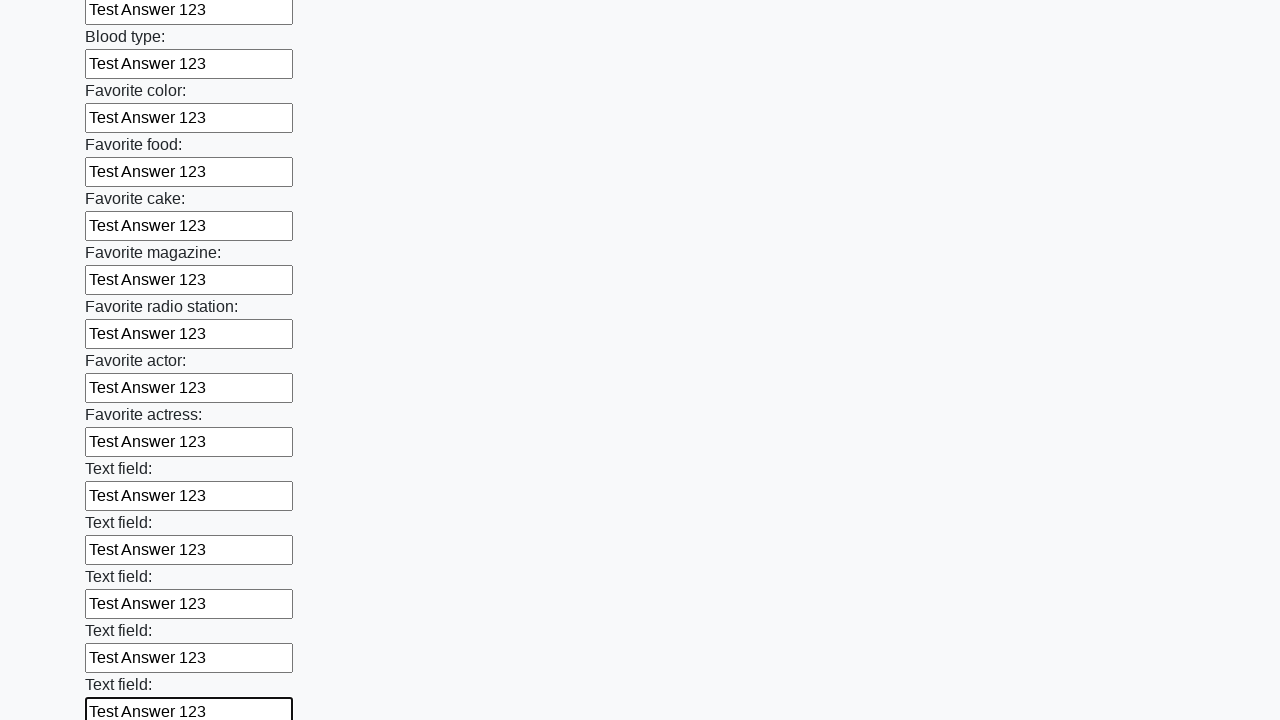

Filled input field with 'Test Answer 123' on input >> nth=31
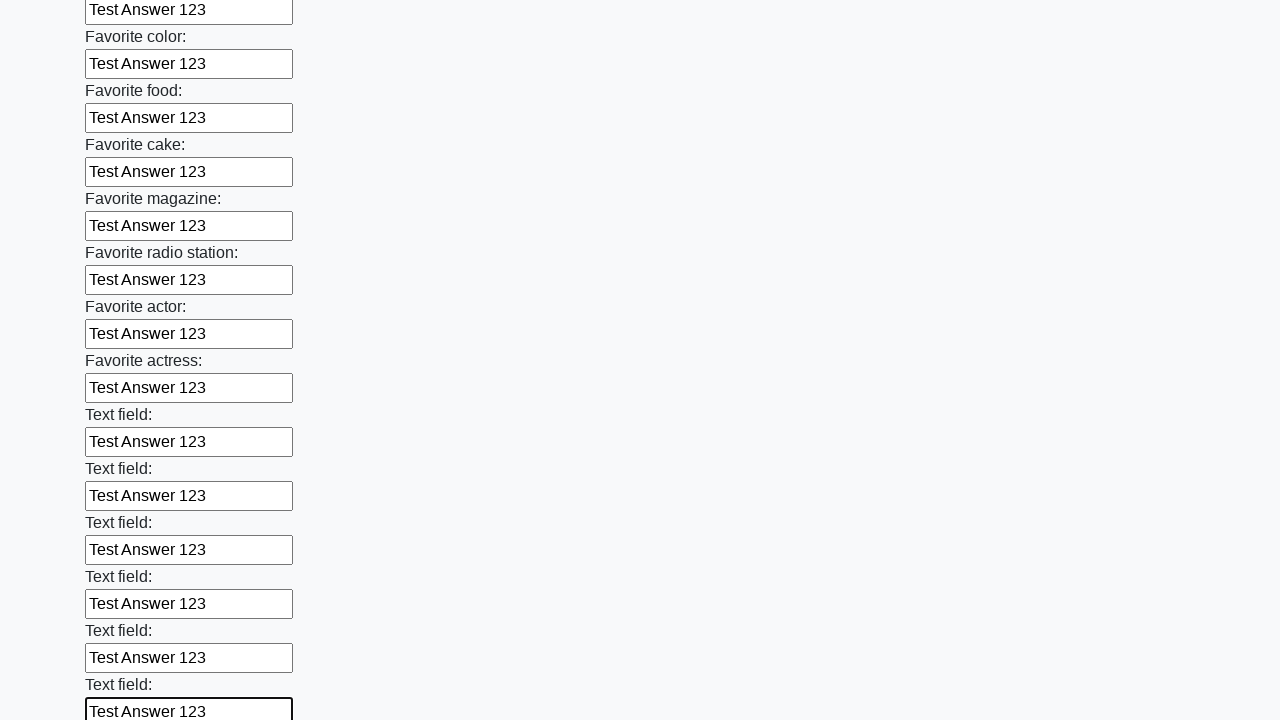

Filled input field with 'Test Answer 123' on input >> nth=32
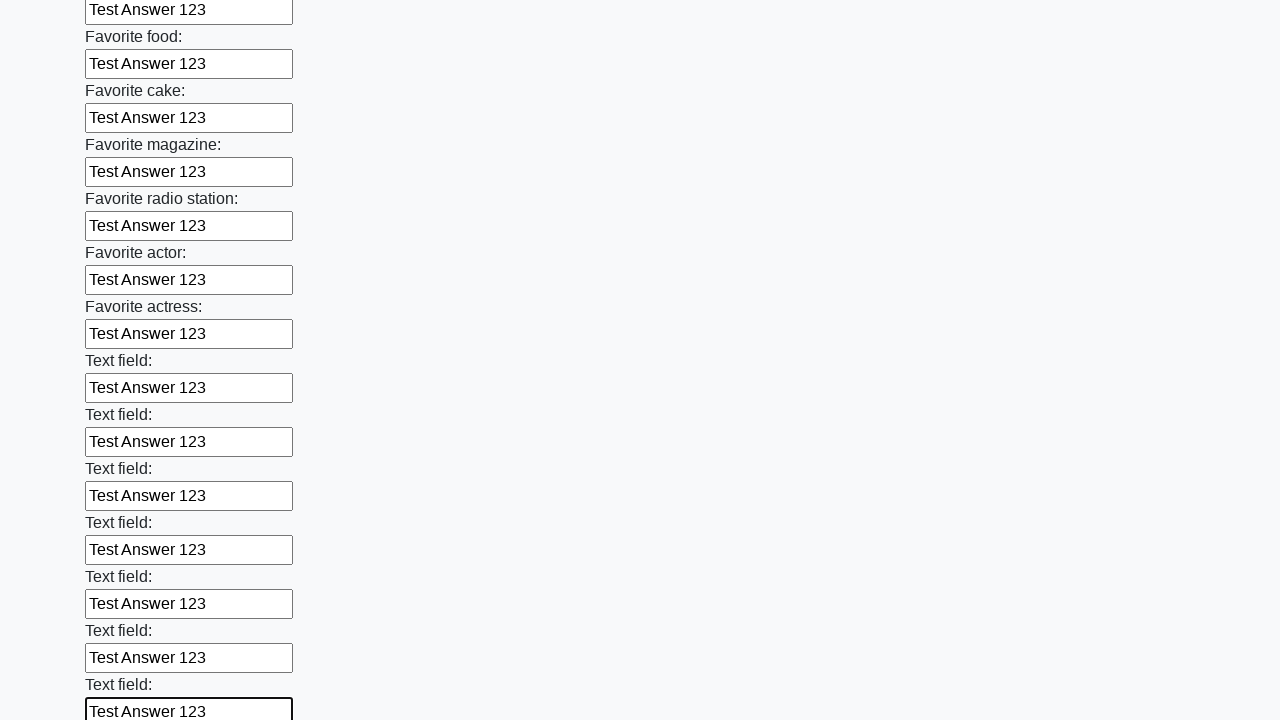

Filled input field with 'Test Answer 123' on input >> nth=33
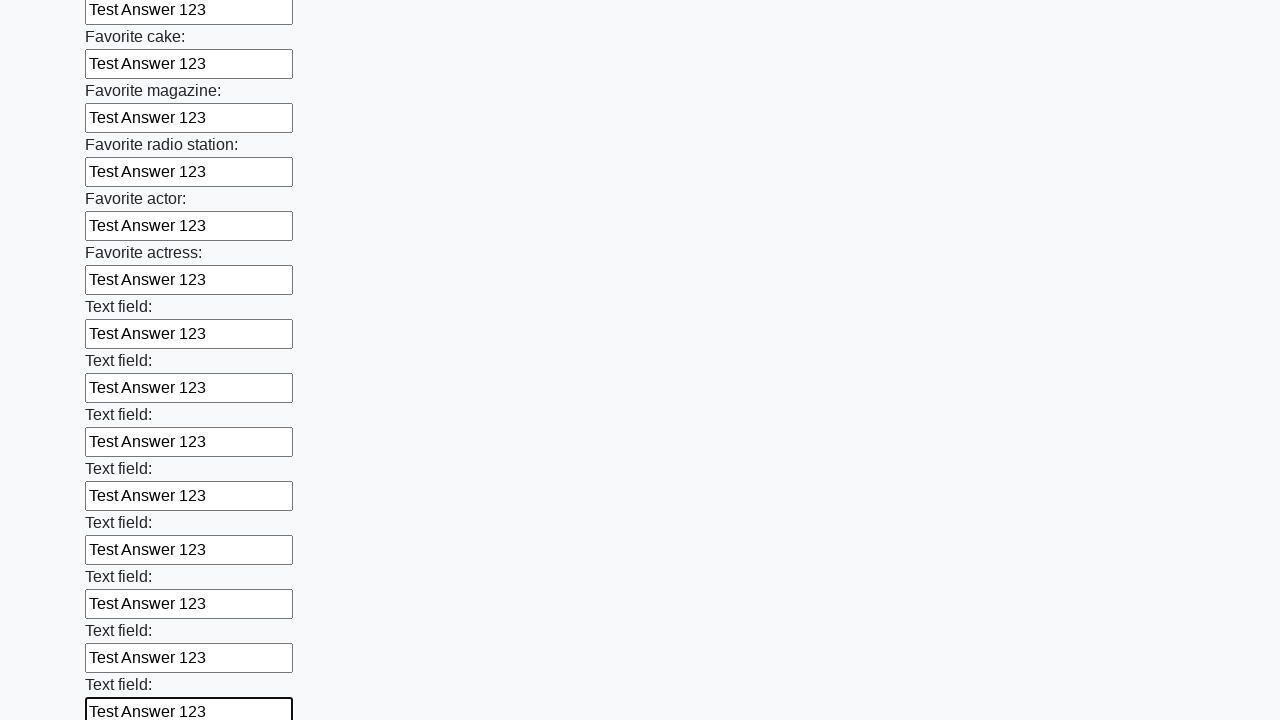

Filled input field with 'Test Answer 123' on input >> nth=34
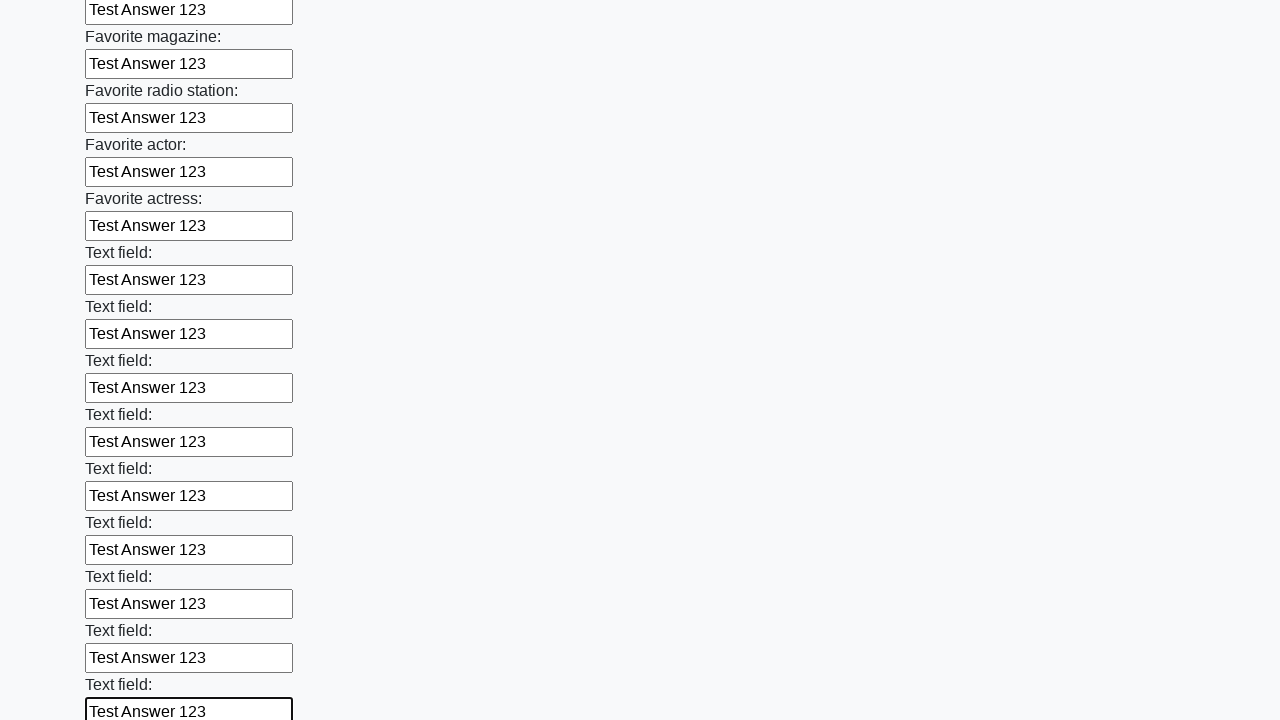

Filled input field with 'Test Answer 123' on input >> nth=35
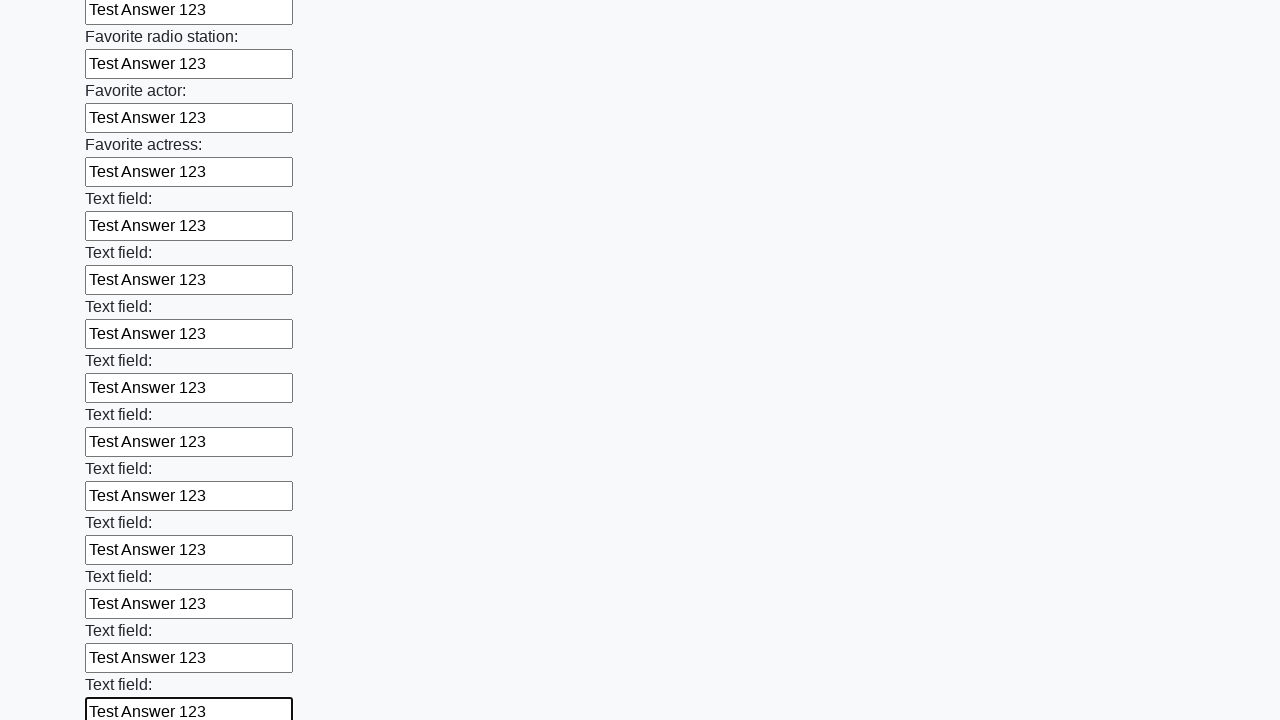

Filled input field with 'Test Answer 123' on input >> nth=36
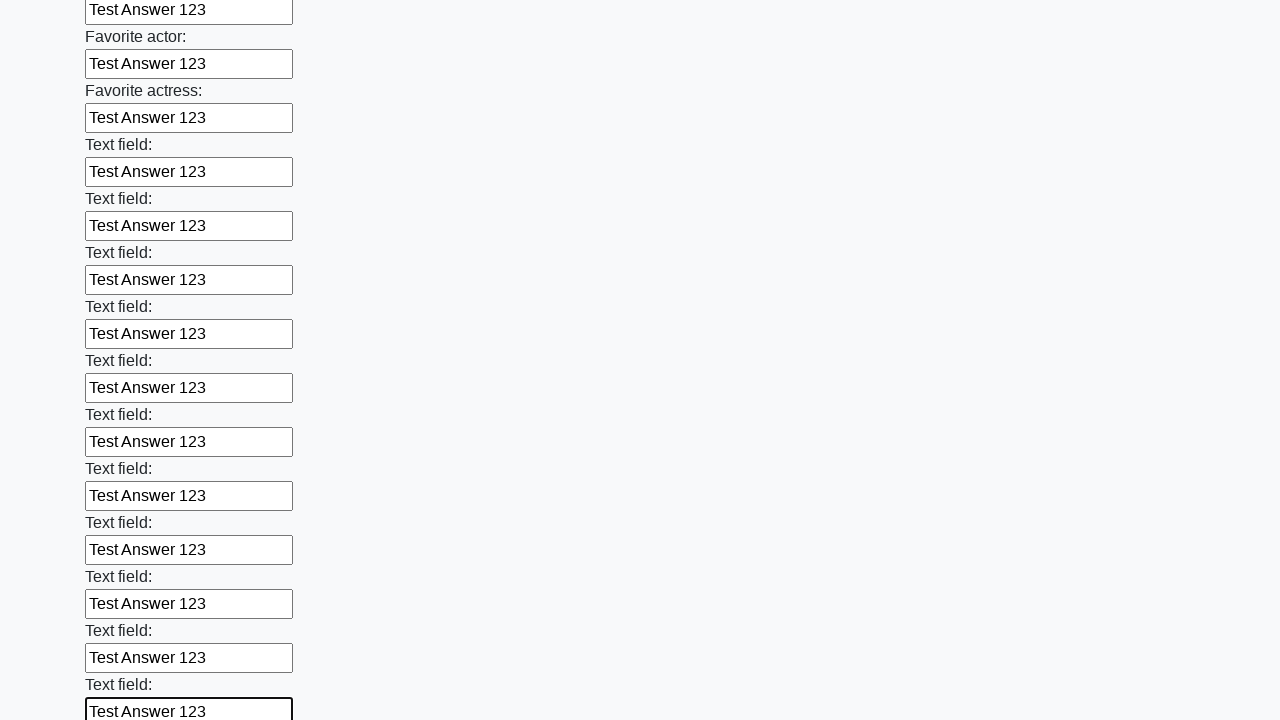

Filled input field with 'Test Answer 123' on input >> nth=37
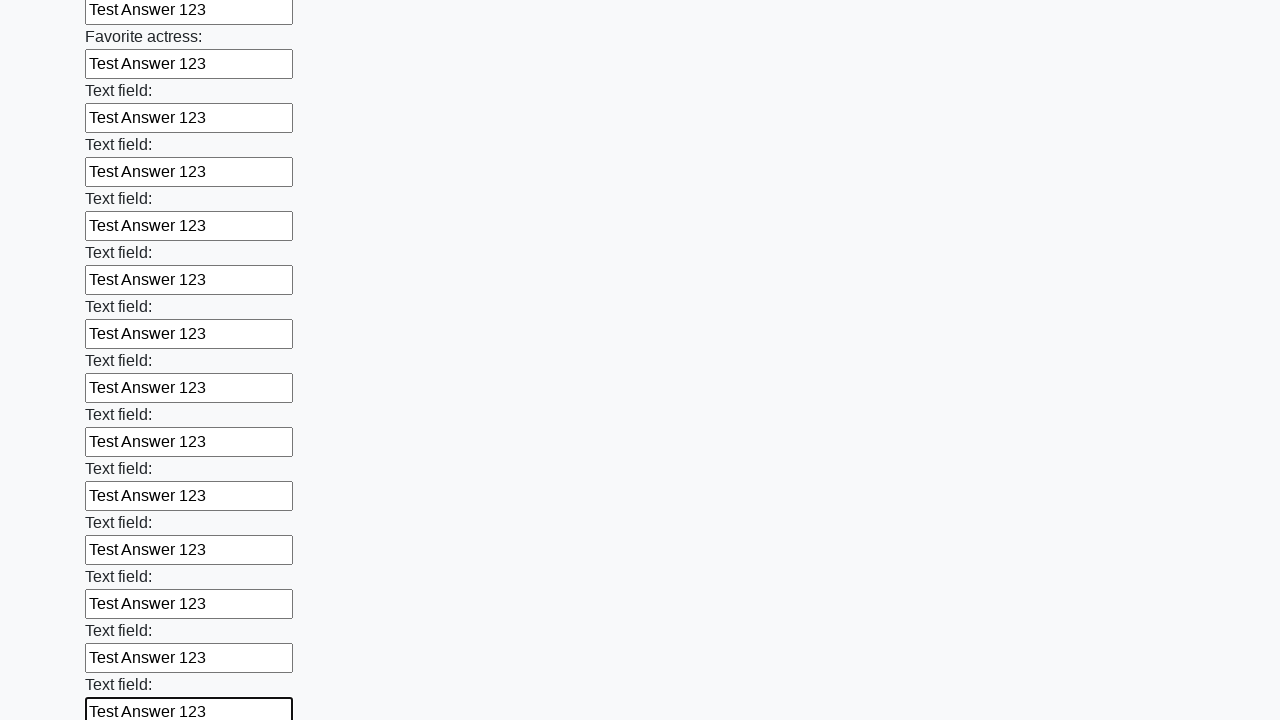

Filled input field with 'Test Answer 123' on input >> nth=38
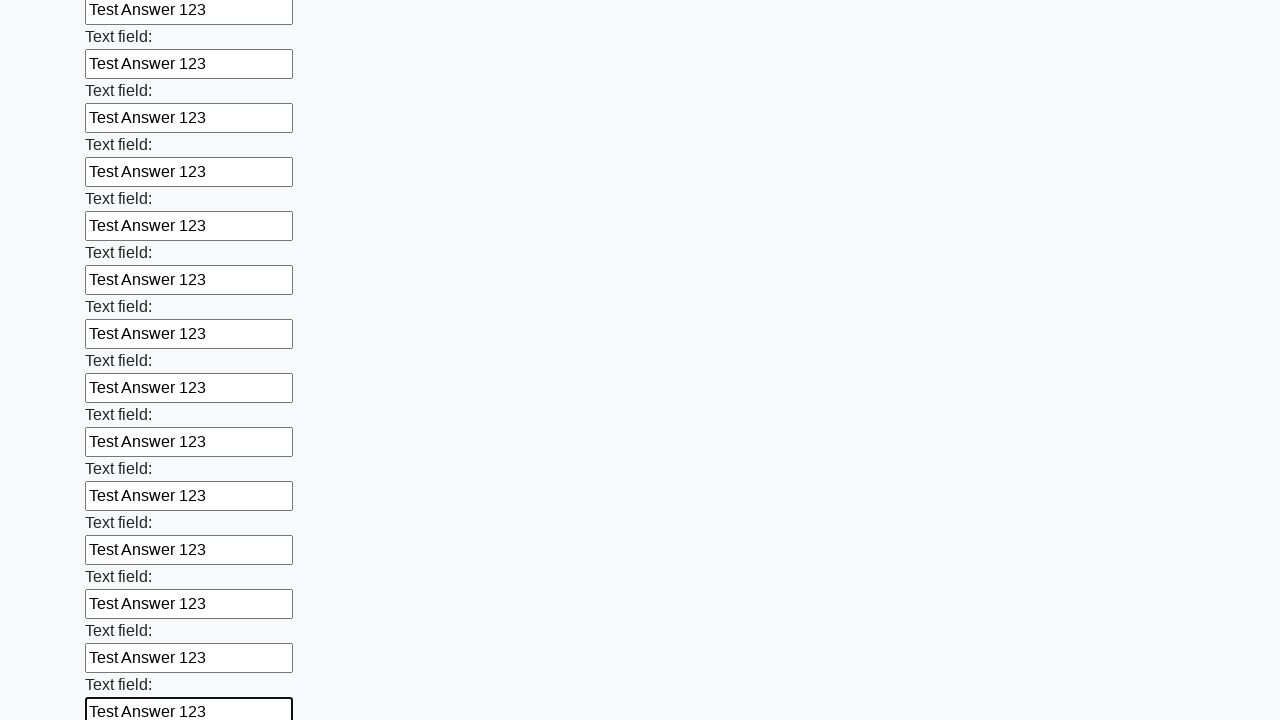

Filled input field with 'Test Answer 123' on input >> nth=39
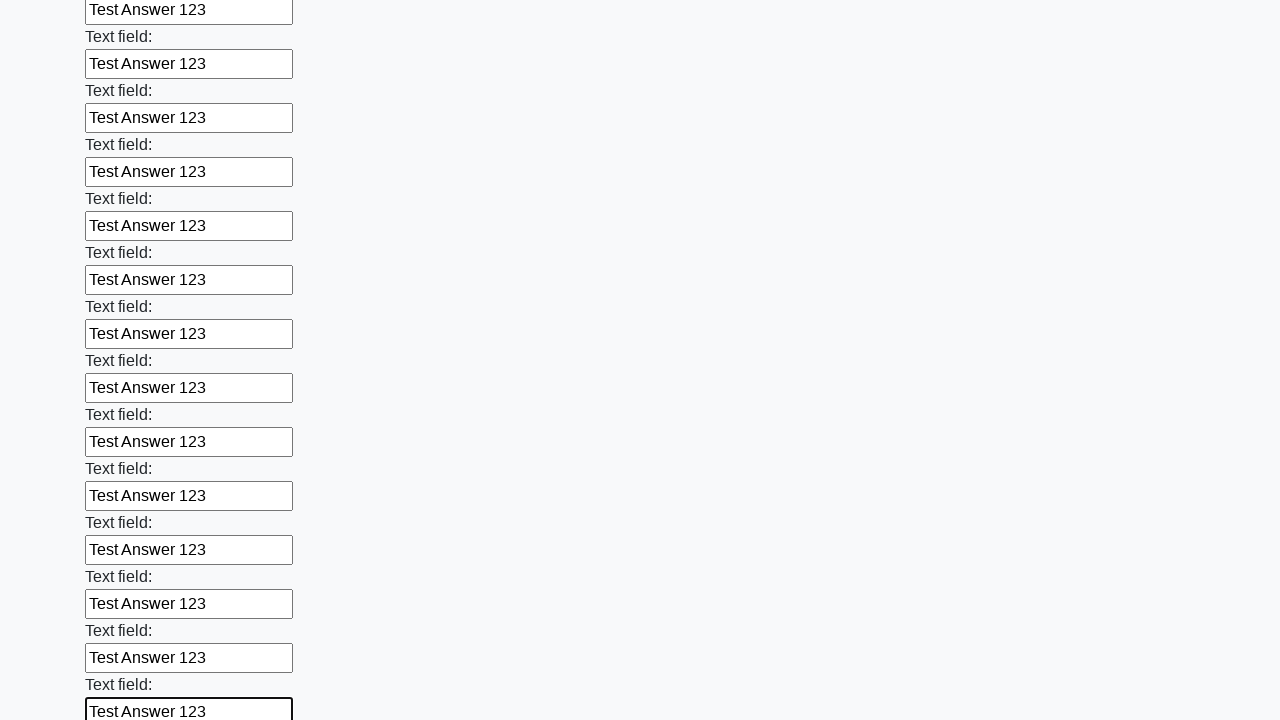

Filled input field with 'Test Answer 123' on input >> nth=40
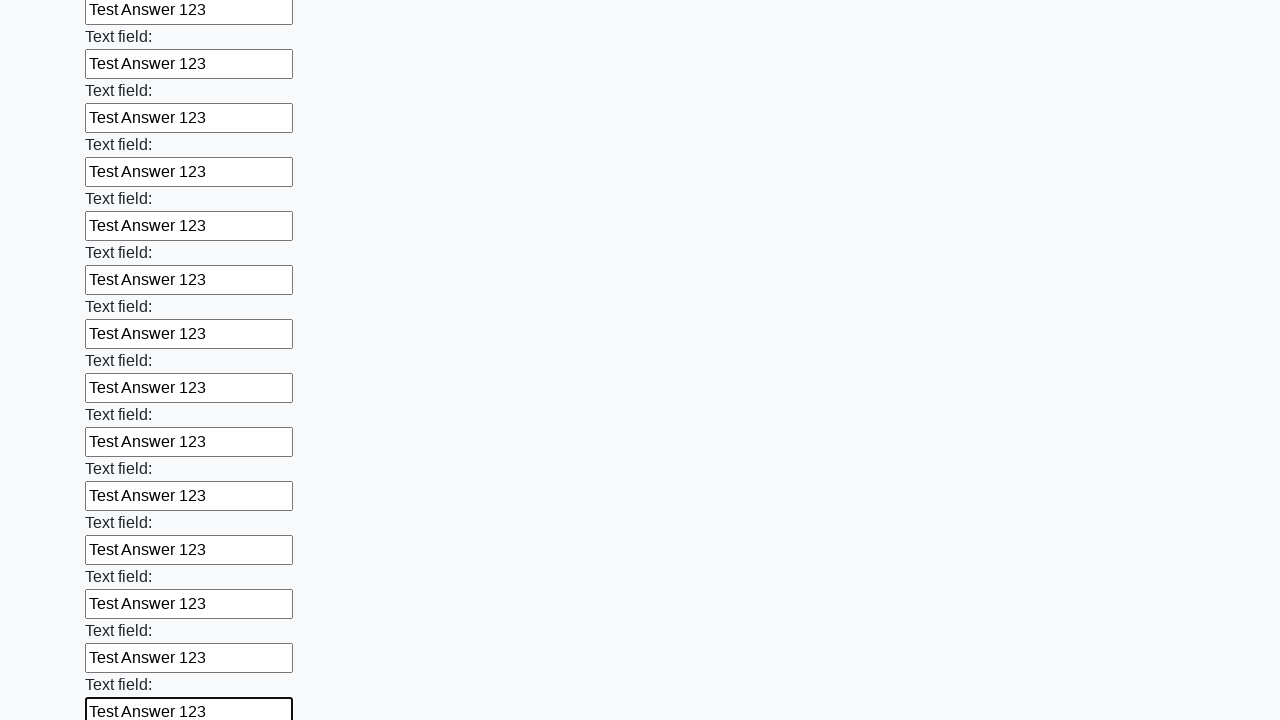

Filled input field with 'Test Answer 123' on input >> nth=41
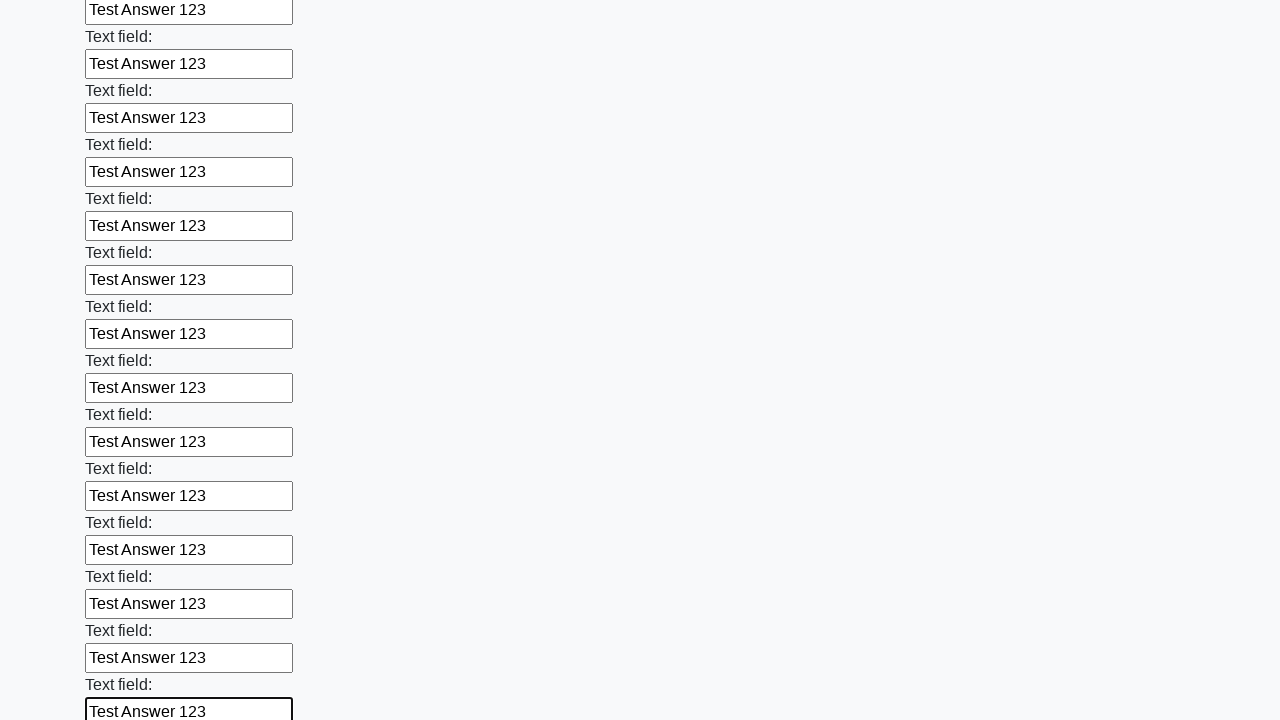

Filled input field with 'Test Answer 123' on input >> nth=42
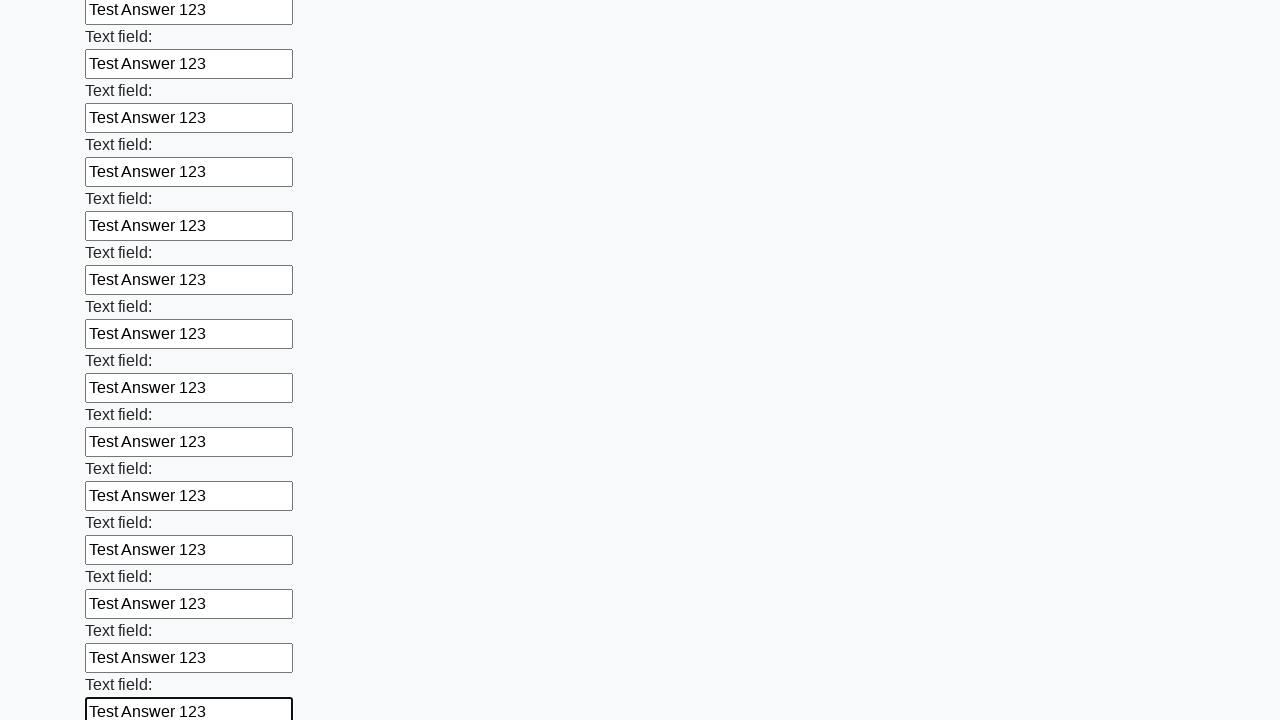

Filled input field with 'Test Answer 123' on input >> nth=43
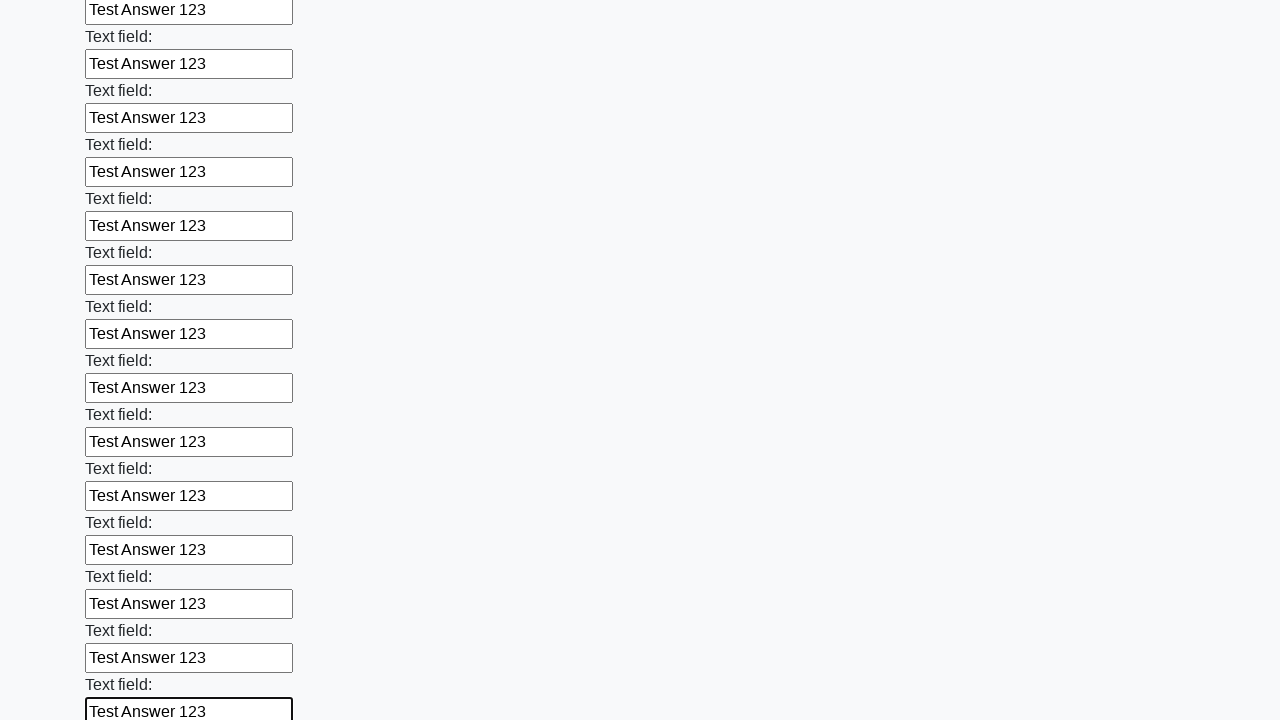

Filled input field with 'Test Answer 123' on input >> nth=44
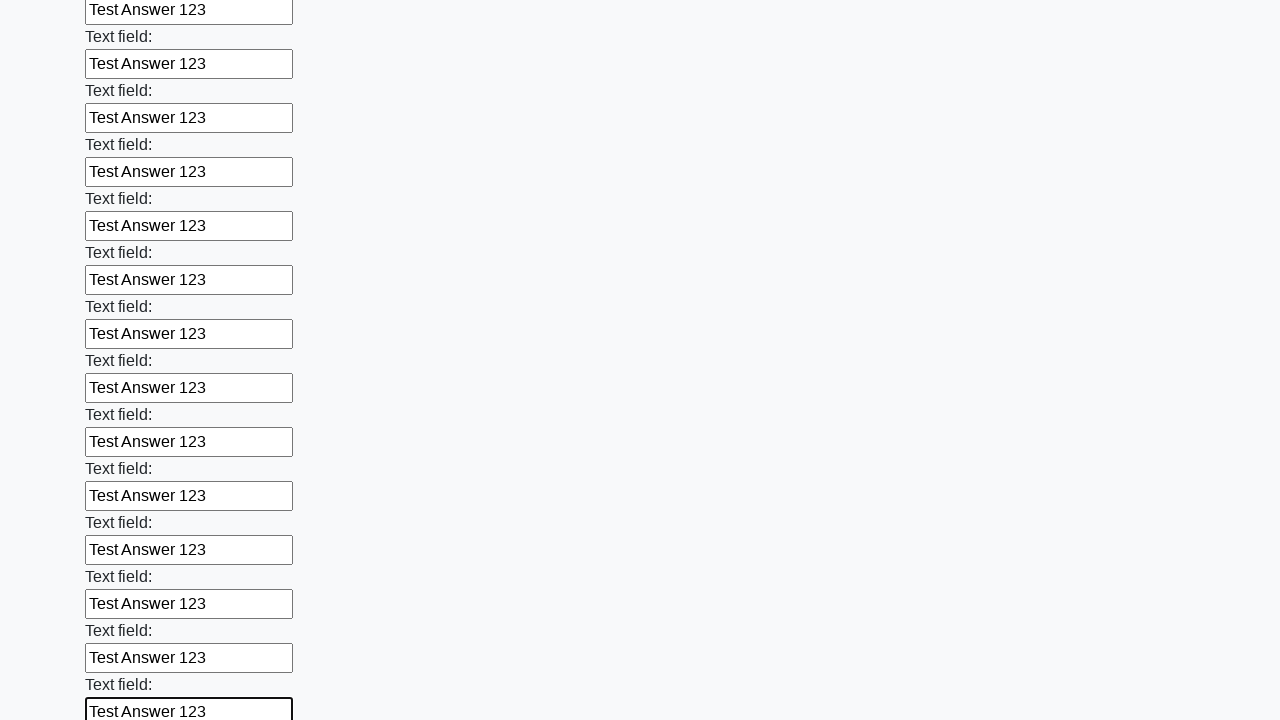

Filled input field with 'Test Answer 123' on input >> nth=45
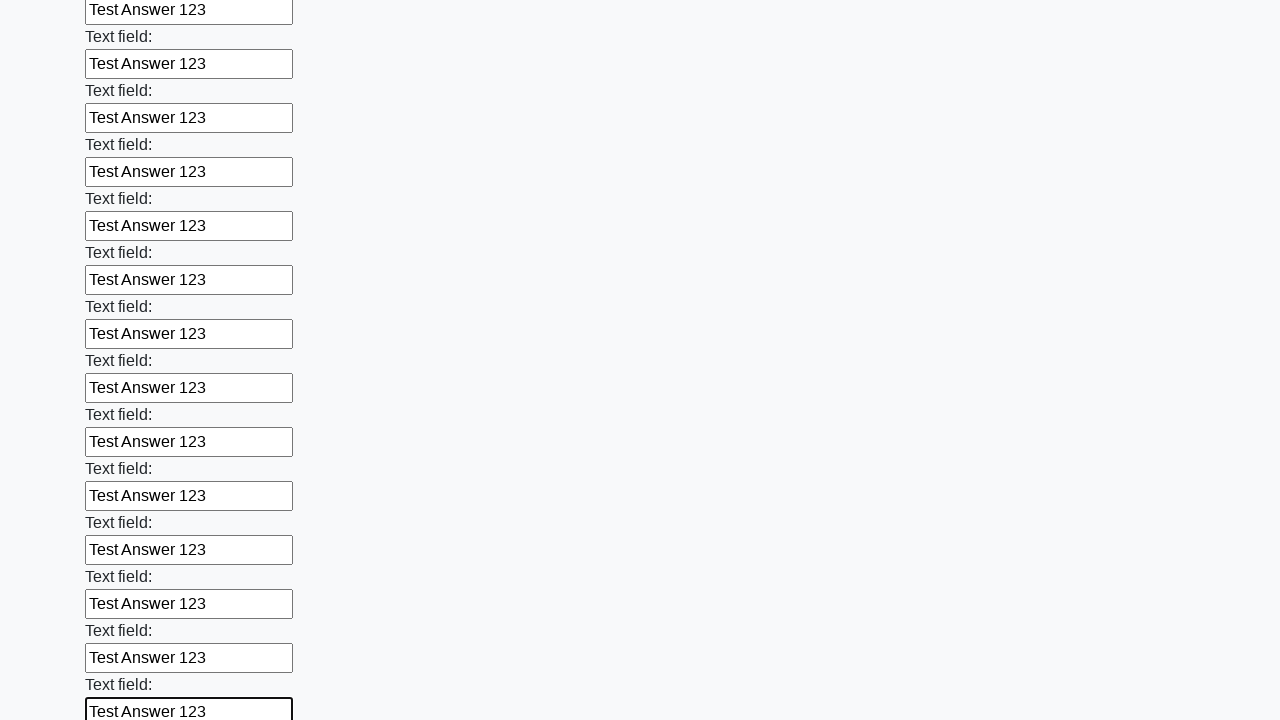

Filled input field with 'Test Answer 123' on input >> nth=46
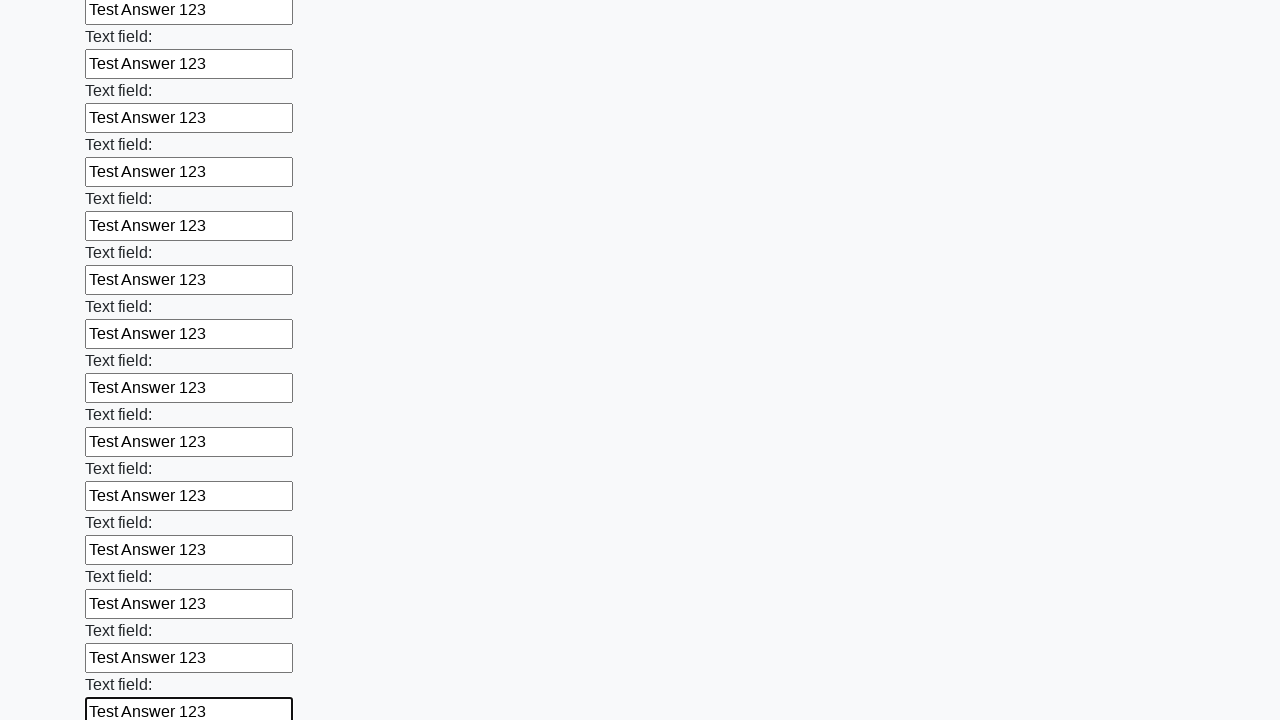

Filled input field with 'Test Answer 123' on input >> nth=47
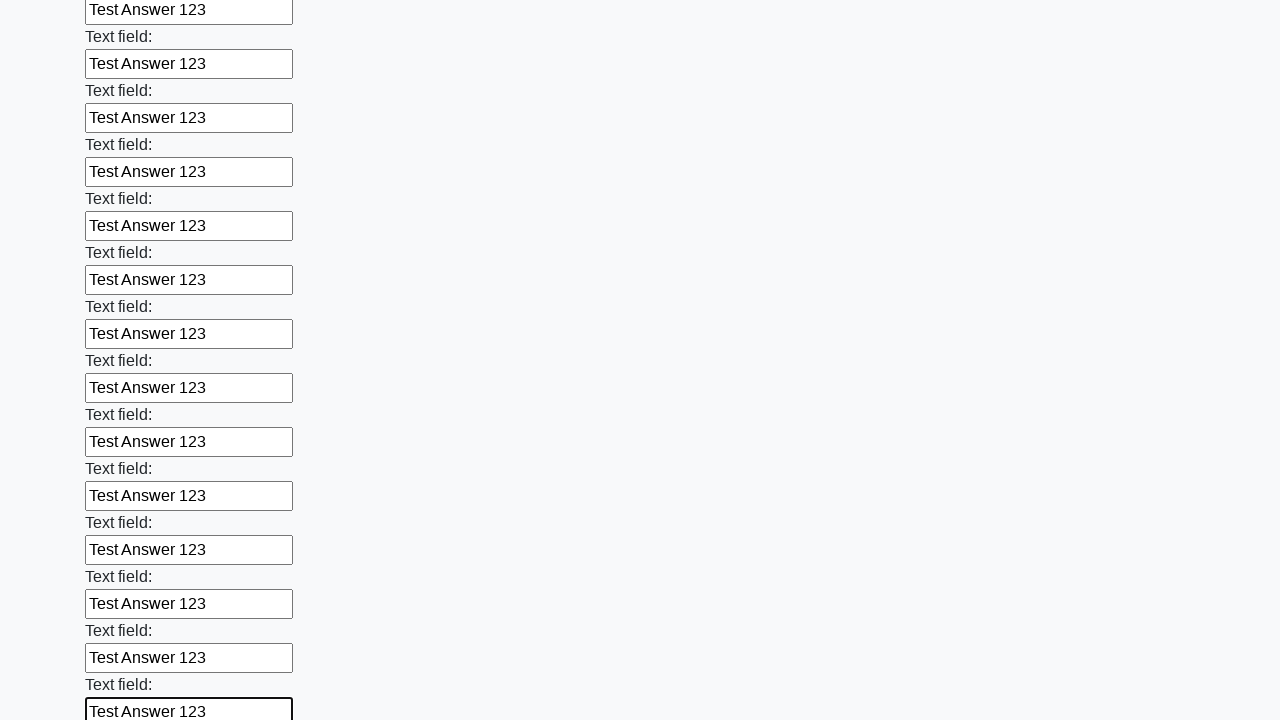

Filled input field with 'Test Answer 123' on input >> nth=48
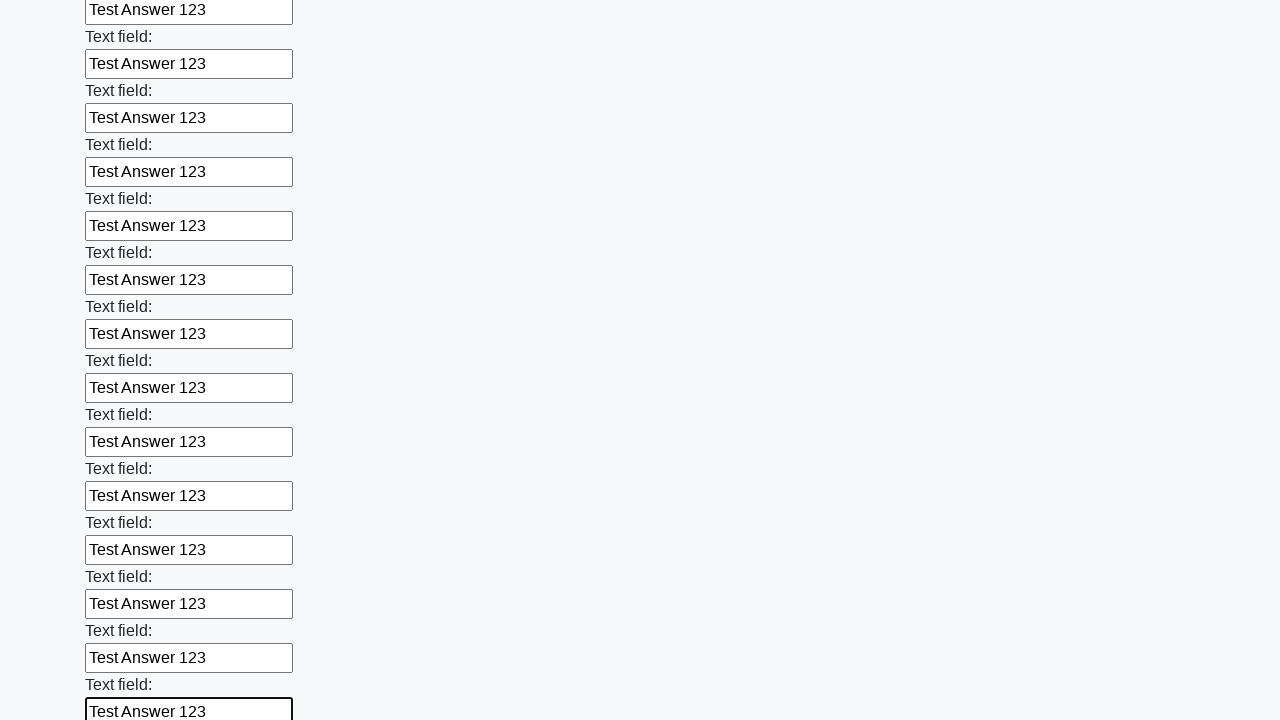

Filled input field with 'Test Answer 123' on input >> nth=49
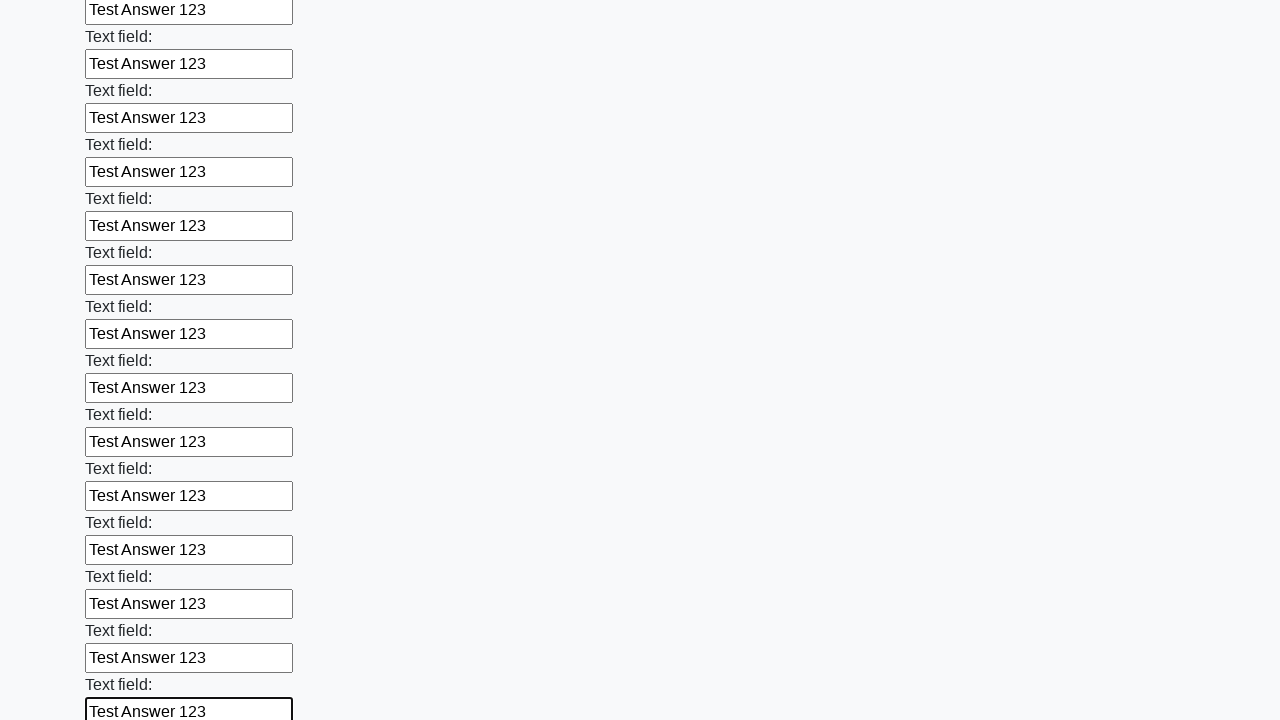

Filled input field with 'Test Answer 123' on input >> nth=50
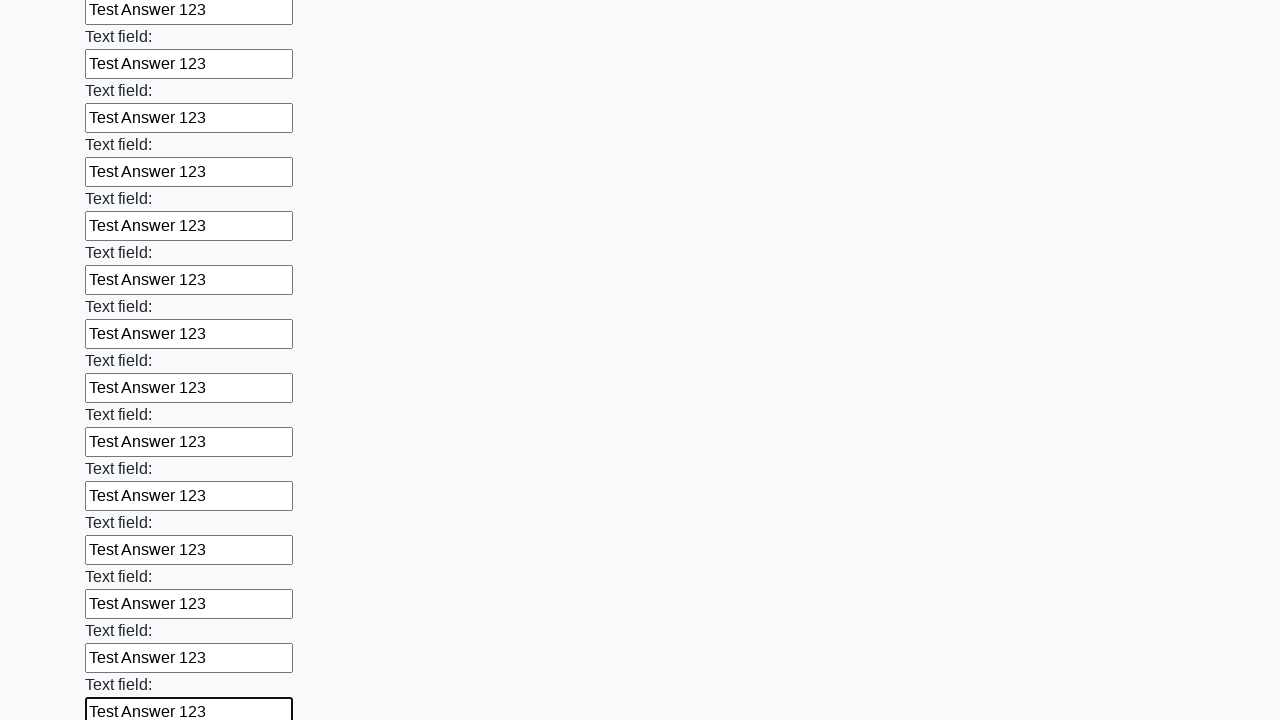

Filled input field with 'Test Answer 123' on input >> nth=51
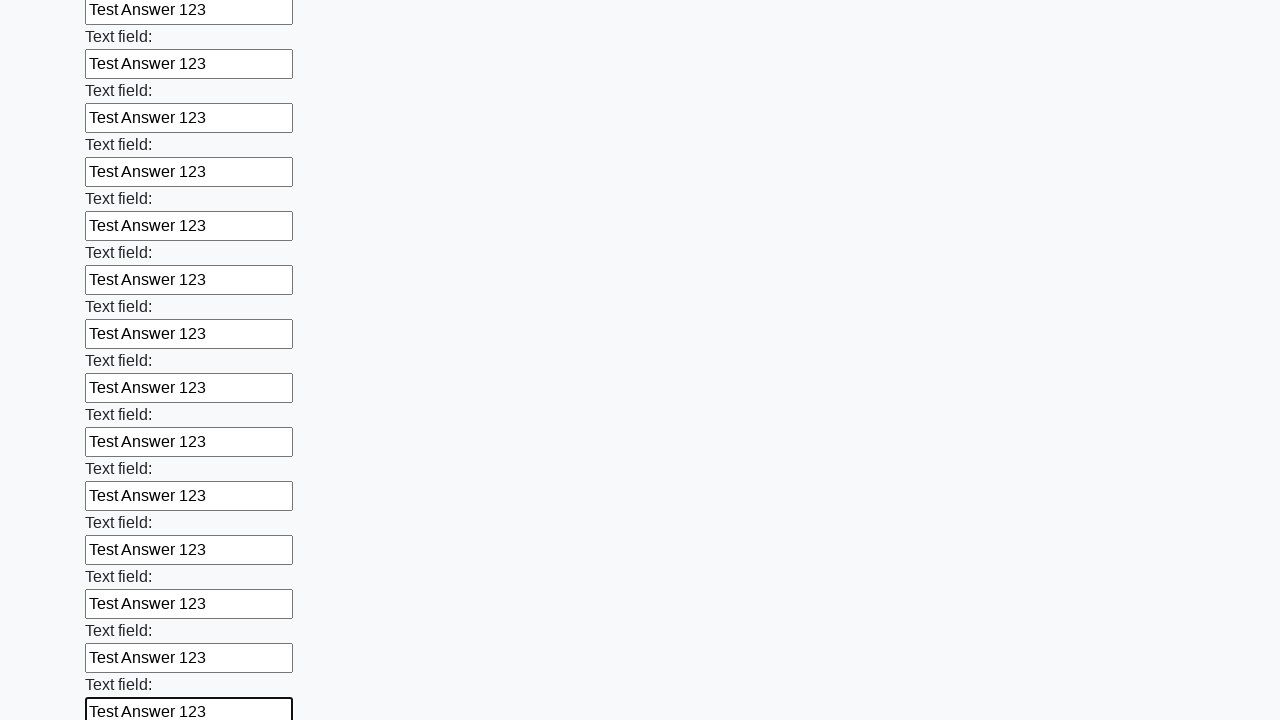

Filled input field with 'Test Answer 123' on input >> nth=52
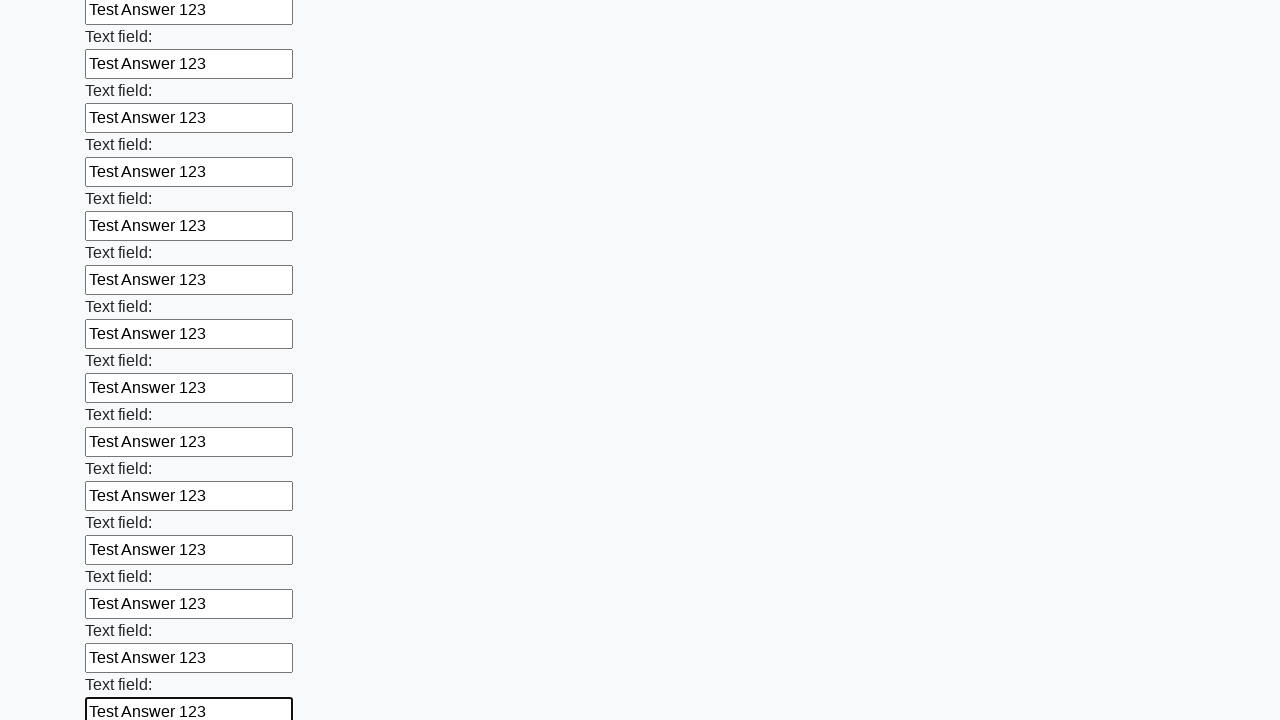

Filled input field with 'Test Answer 123' on input >> nth=53
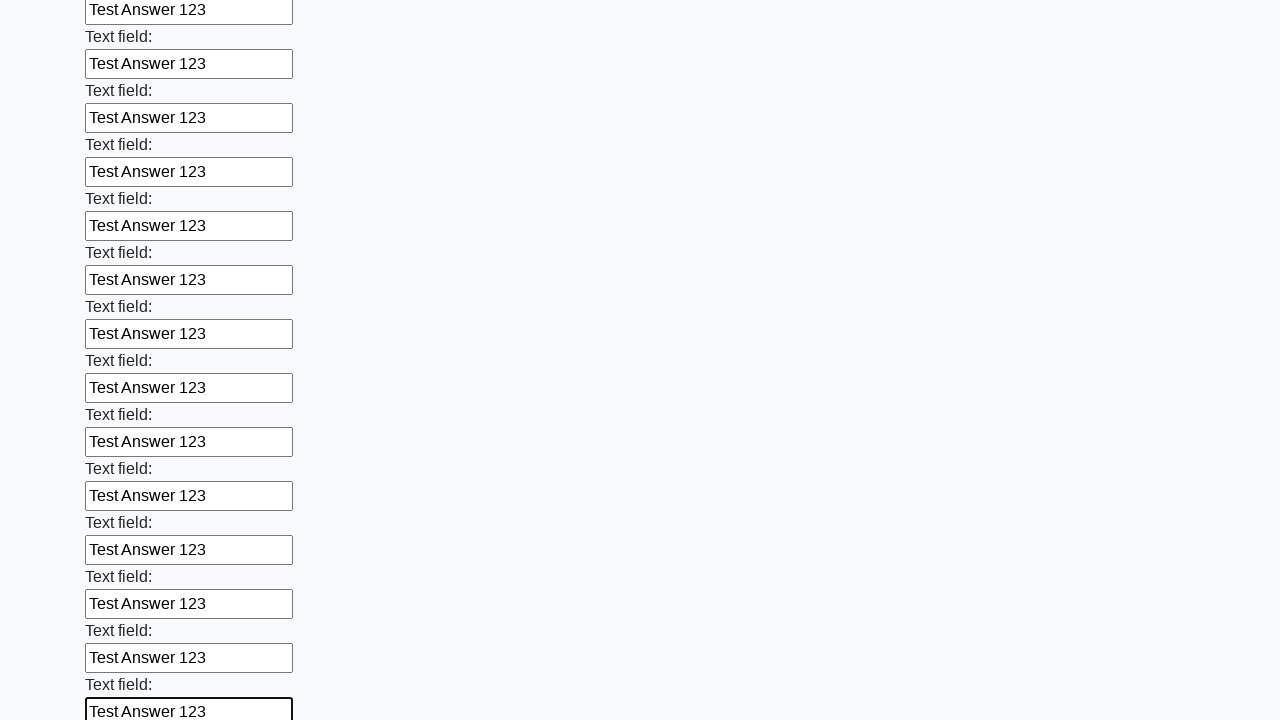

Filled input field with 'Test Answer 123' on input >> nth=54
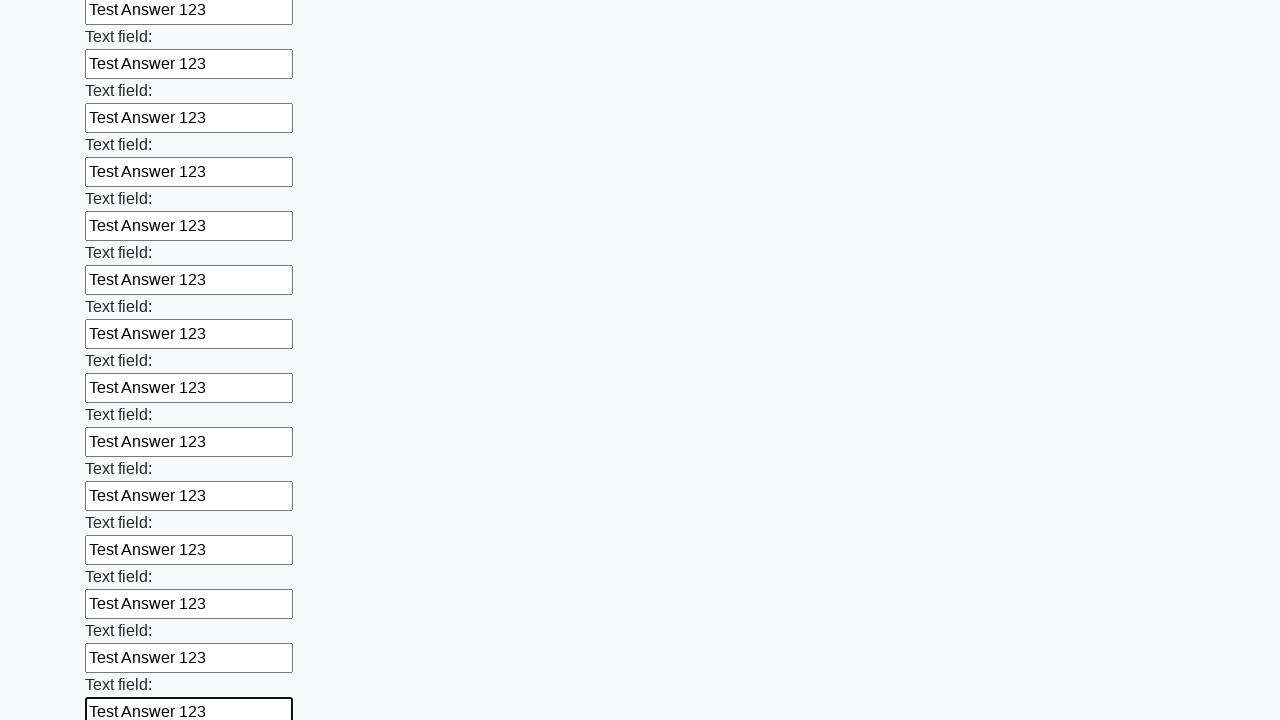

Filled input field with 'Test Answer 123' on input >> nth=55
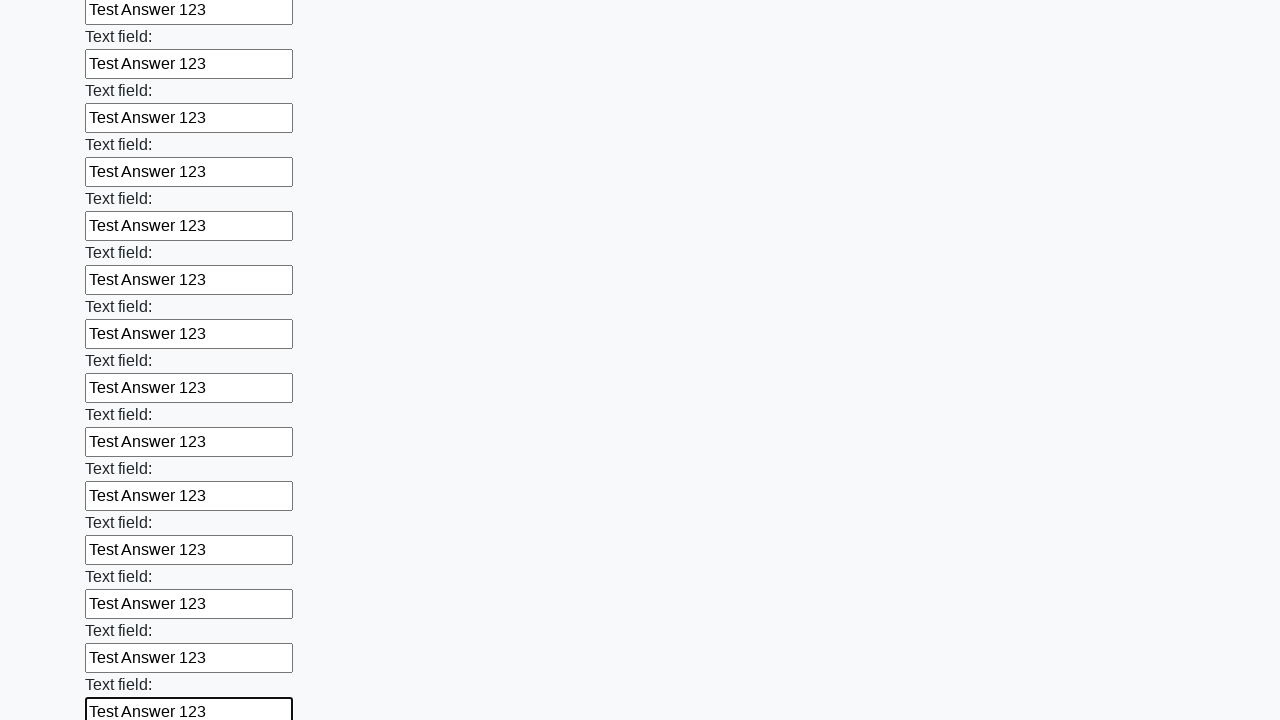

Filled input field with 'Test Answer 123' on input >> nth=56
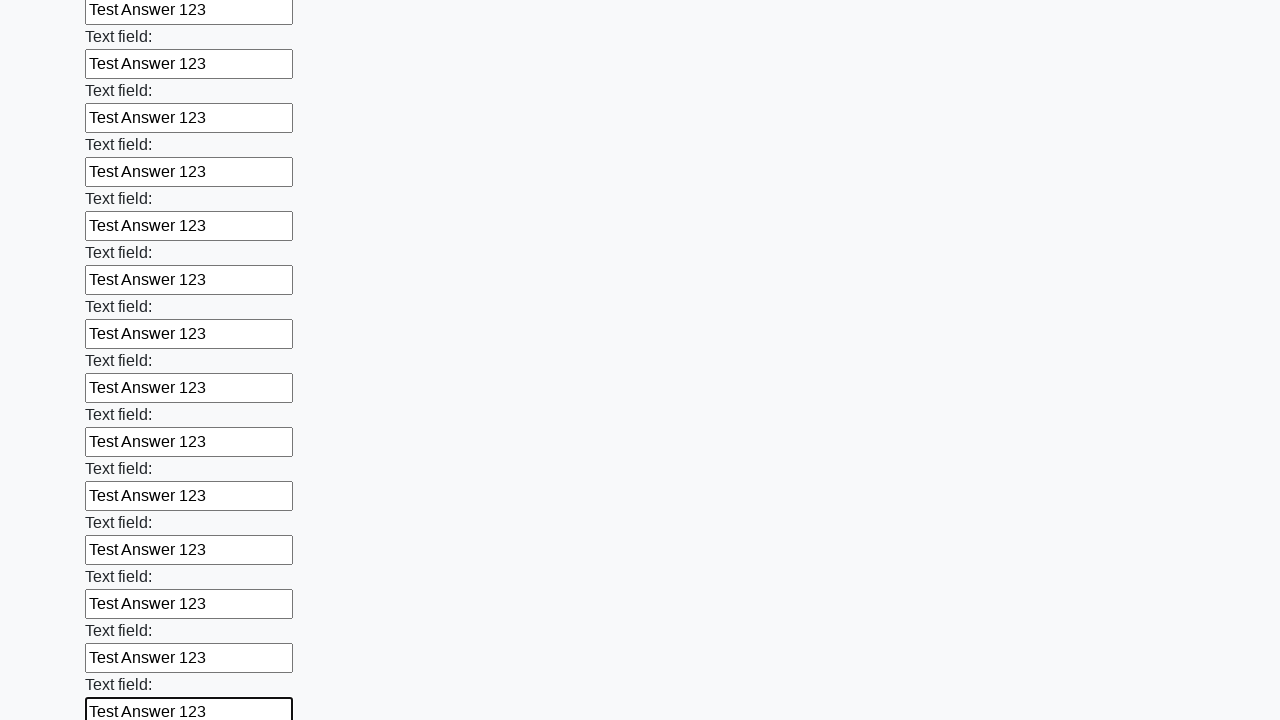

Filled input field with 'Test Answer 123' on input >> nth=57
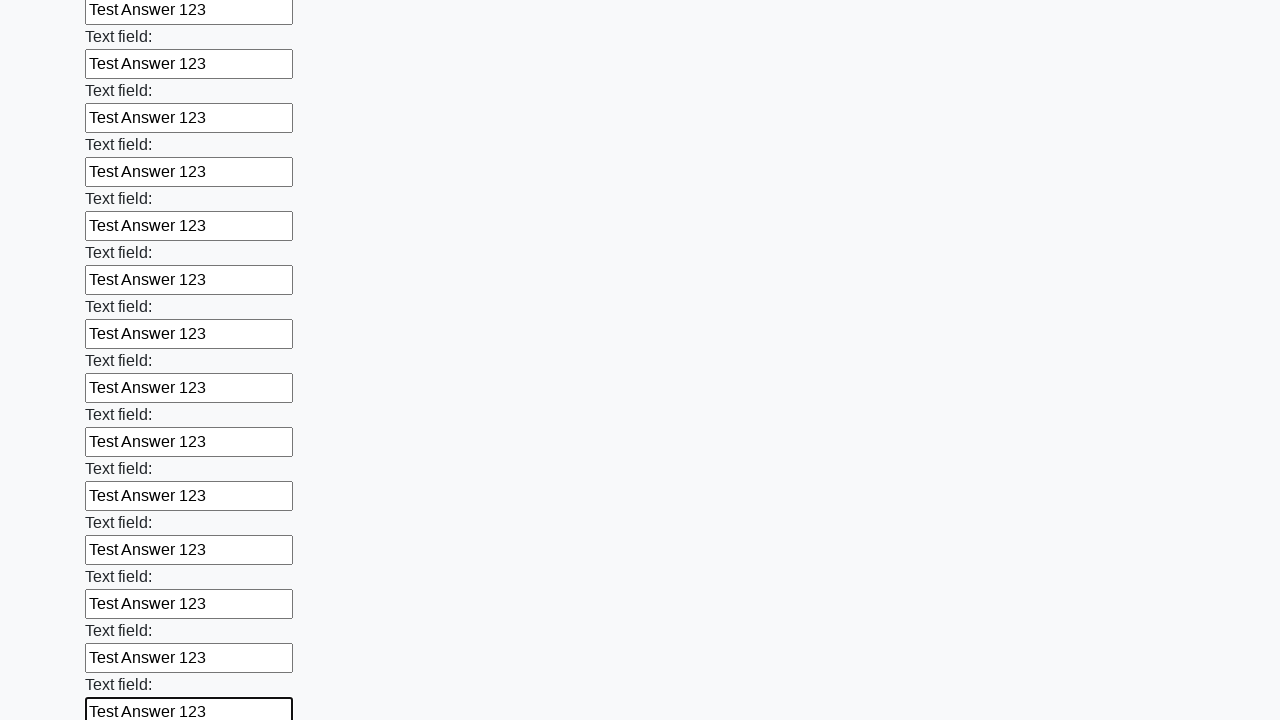

Filled input field with 'Test Answer 123' on input >> nth=58
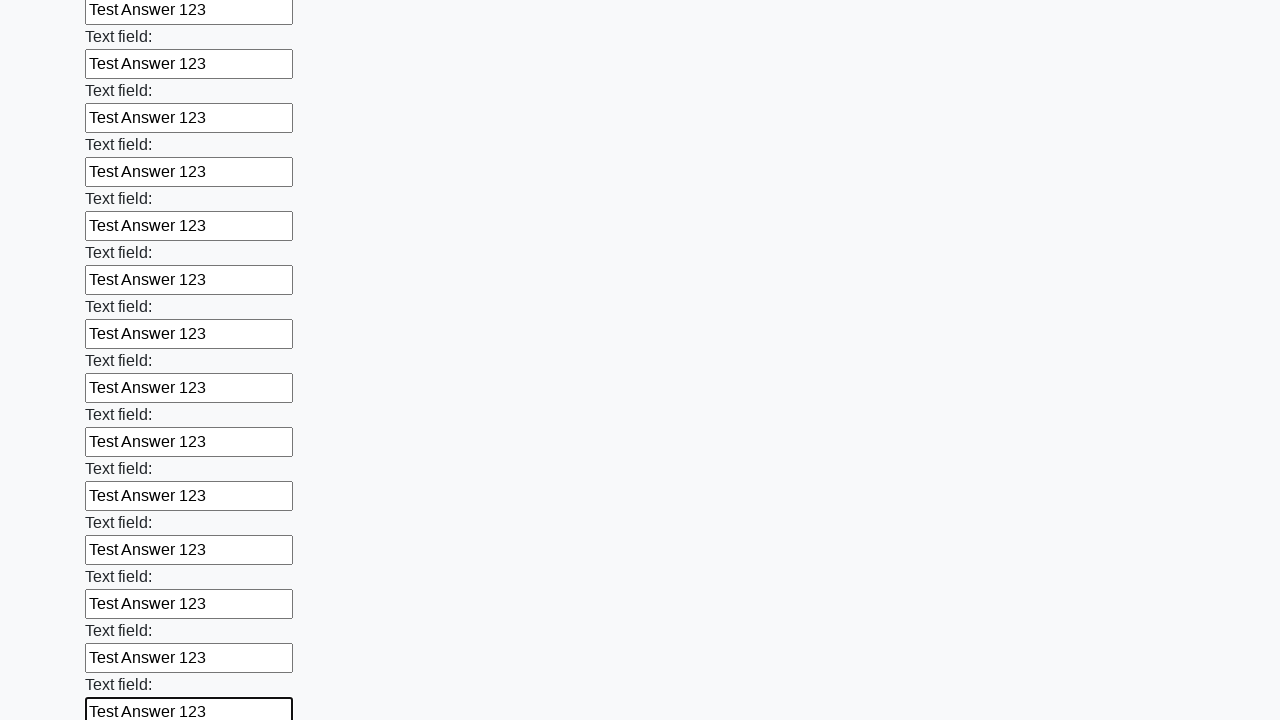

Filled input field with 'Test Answer 123' on input >> nth=59
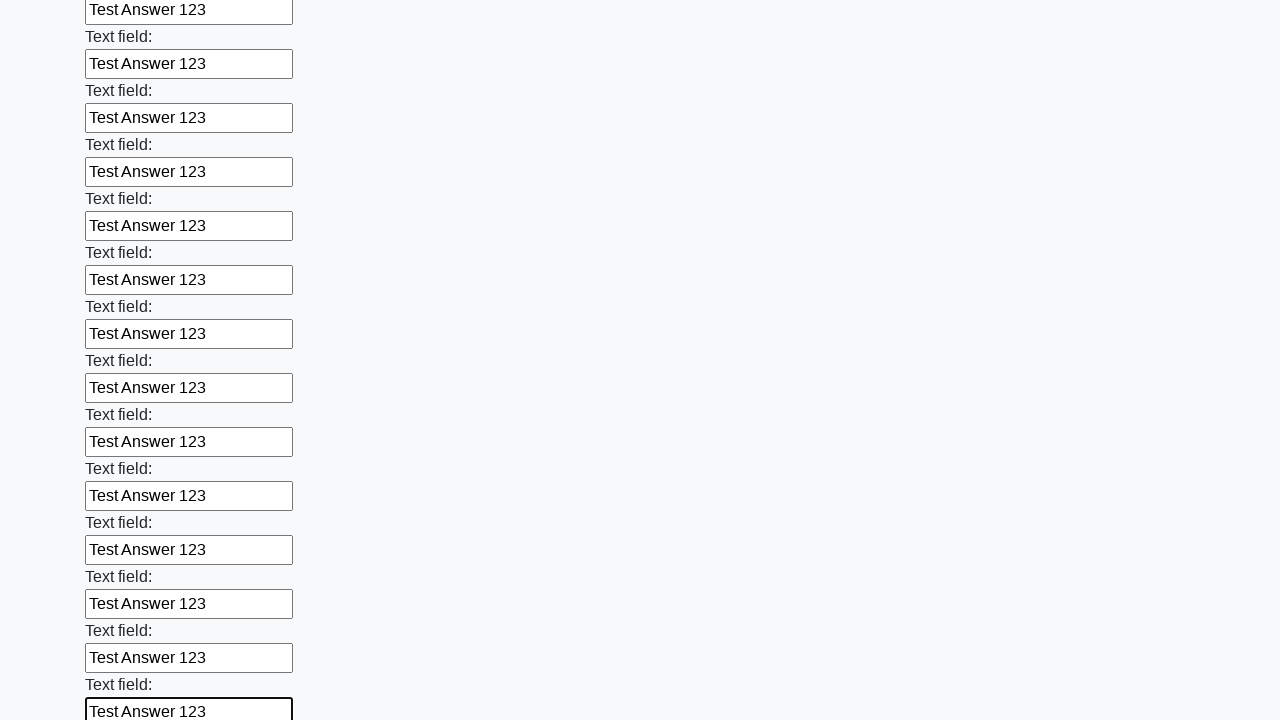

Filled input field with 'Test Answer 123' on input >> nth=60
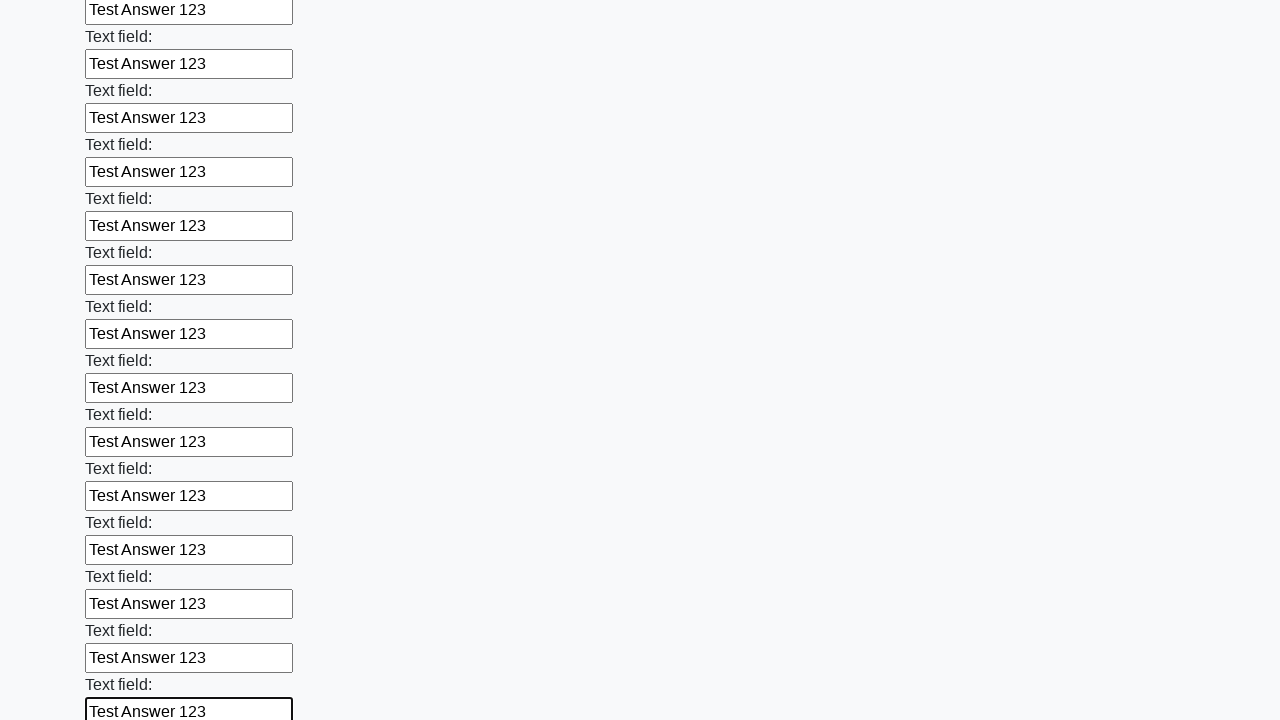

Filled input field with 'Test Answer 123' on input >> nth=61
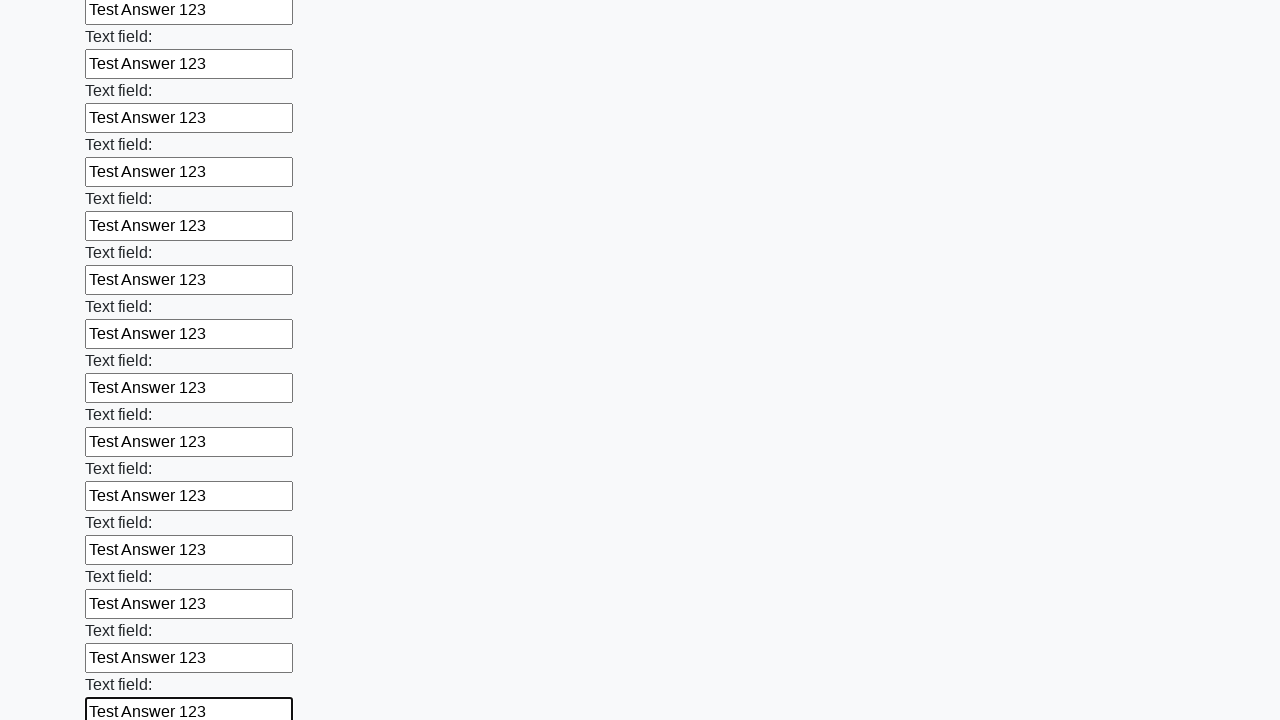

Filled input field with 'Test Answer 123' on input >> nth=62
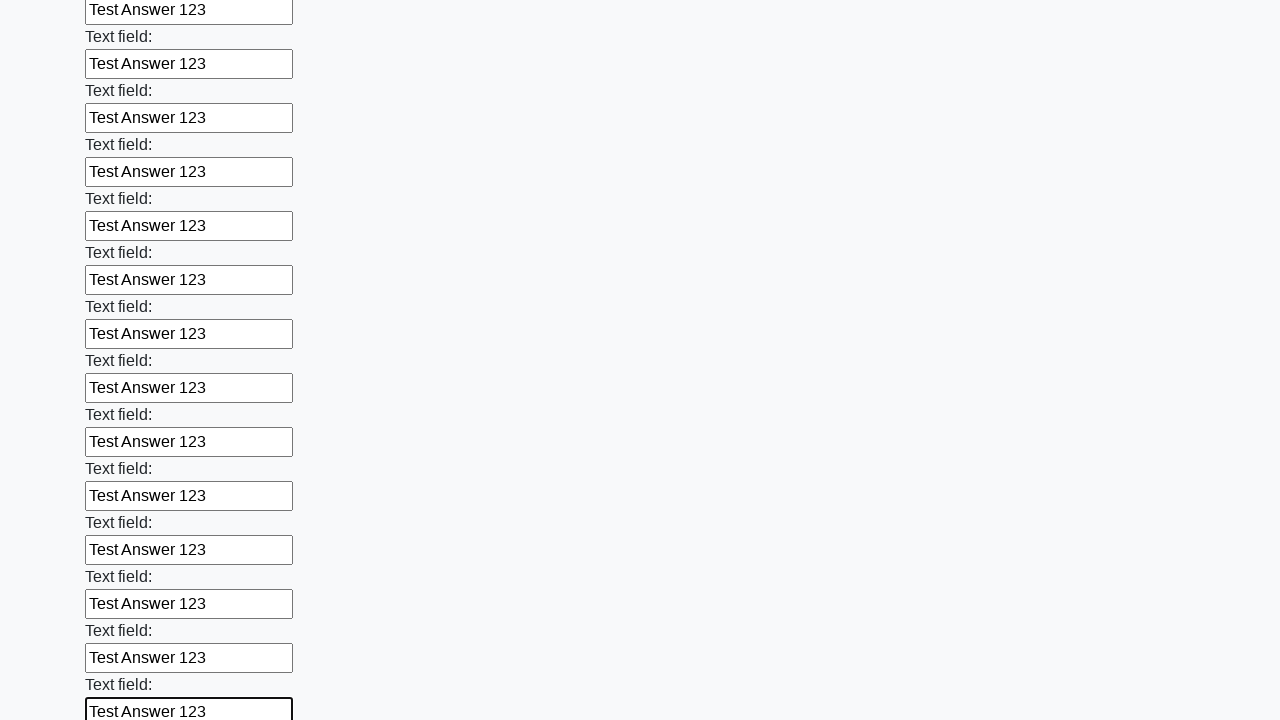

Filled input field with 'Test Answer 123' on input >> nth=63
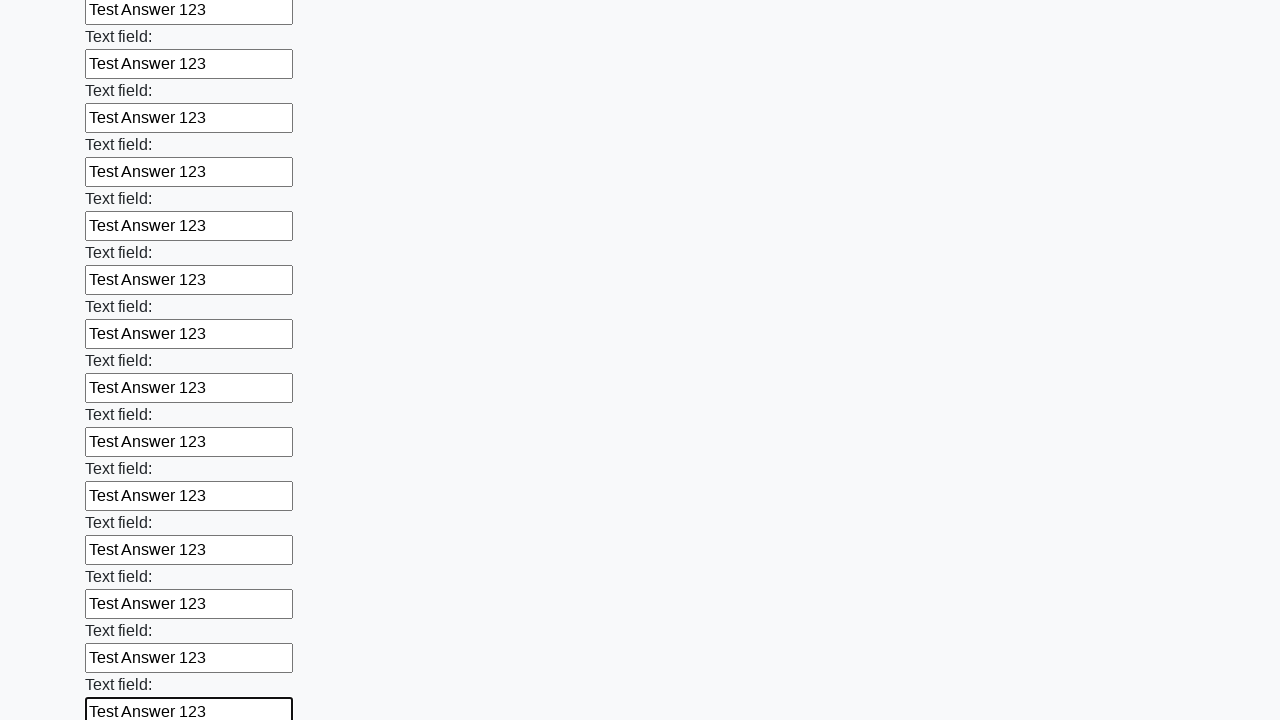

Filled input field with 'Test Answer 123' on input >> nth=64
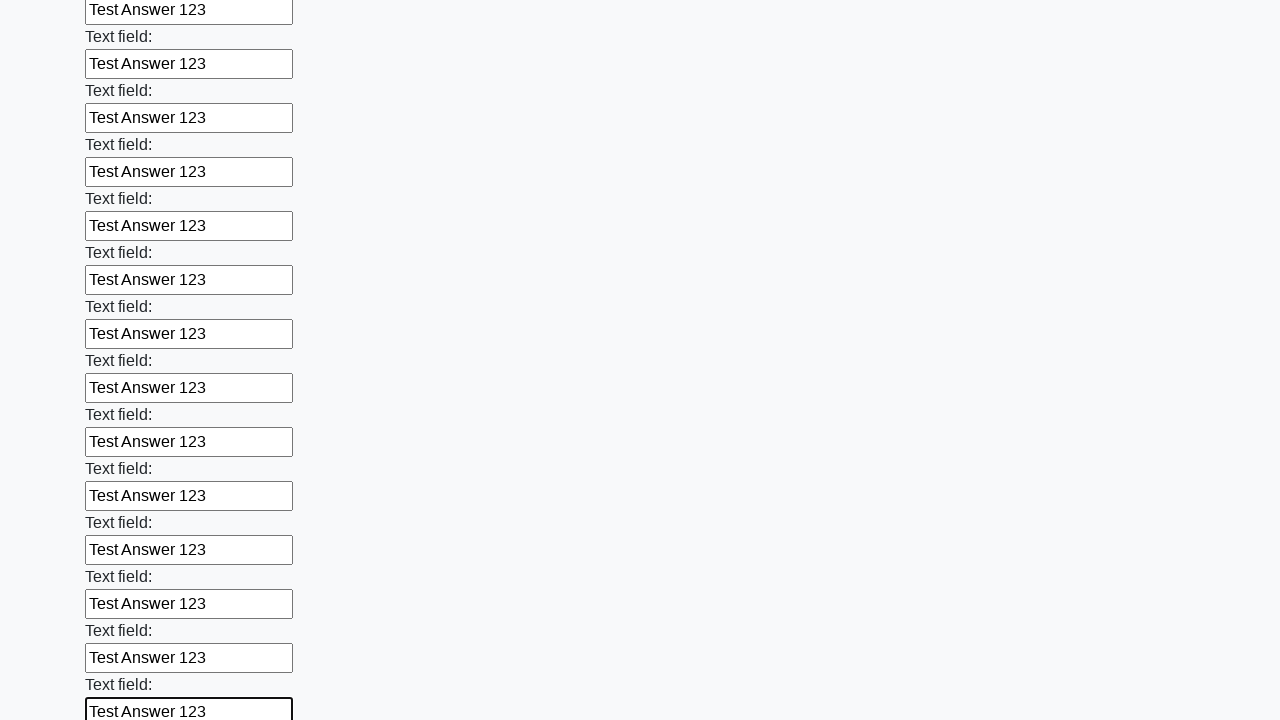

Filled input field with 'Test Answer 123' on input >> nth=65
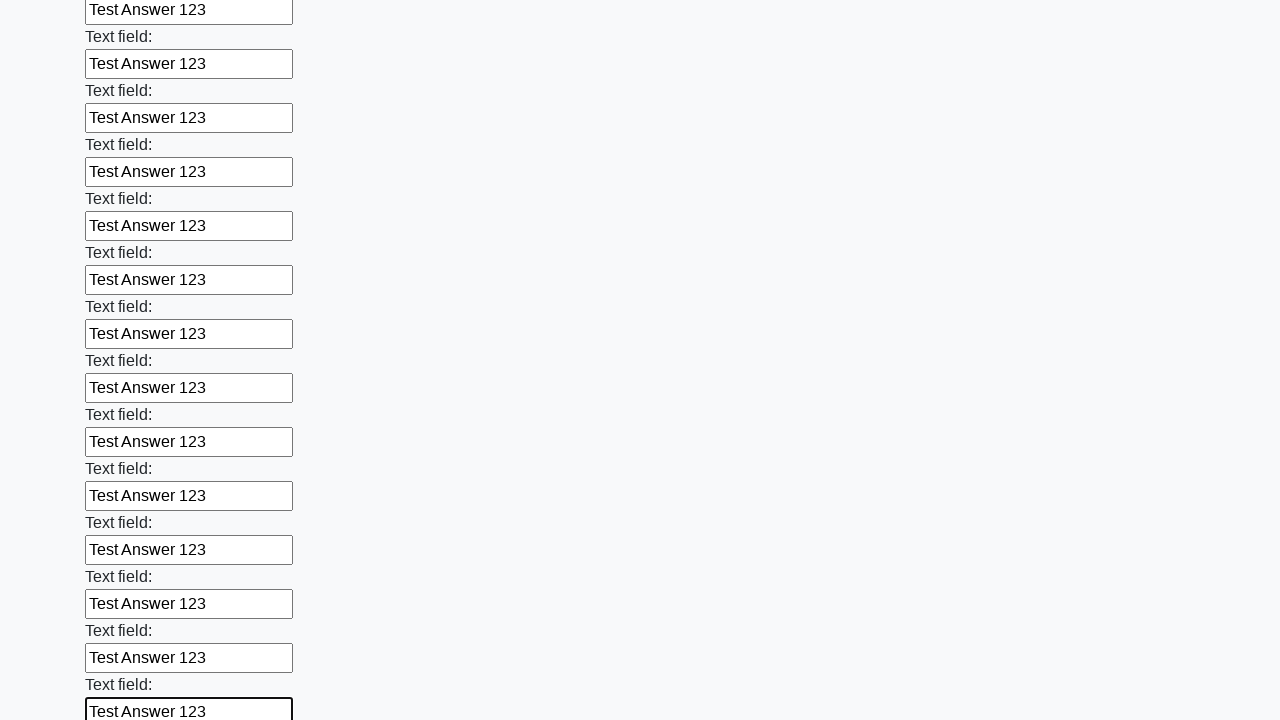

Filled input field with 'Test Answer 123' on input >> nth=66
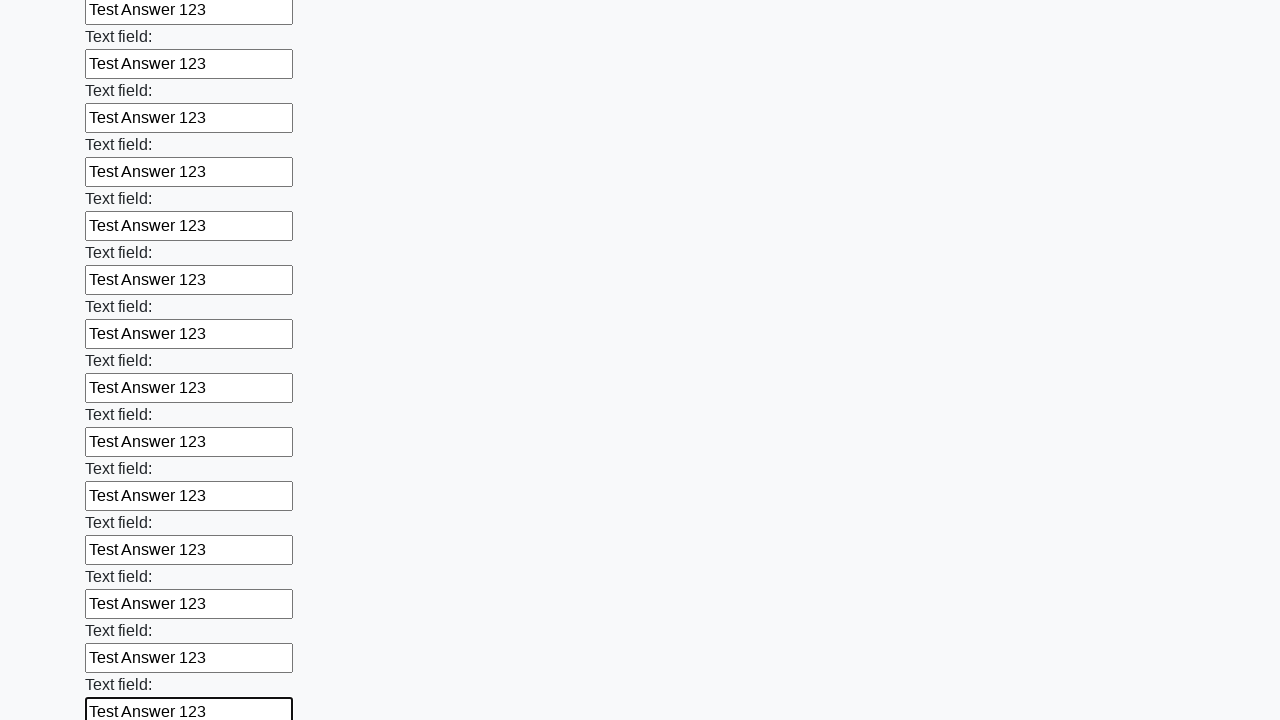

Filled input field with 'Test Answer 123' on input >> nth=67
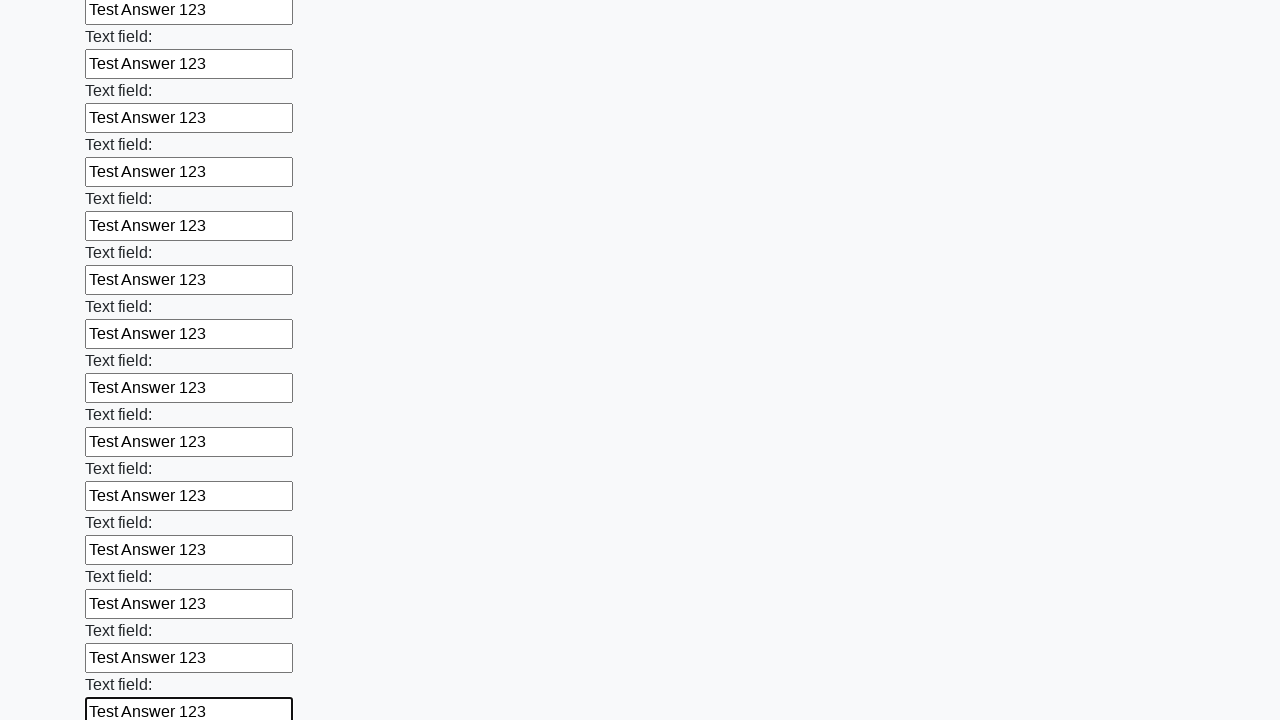

Filled input field with 'Test Answer 123' on input >> nth=68
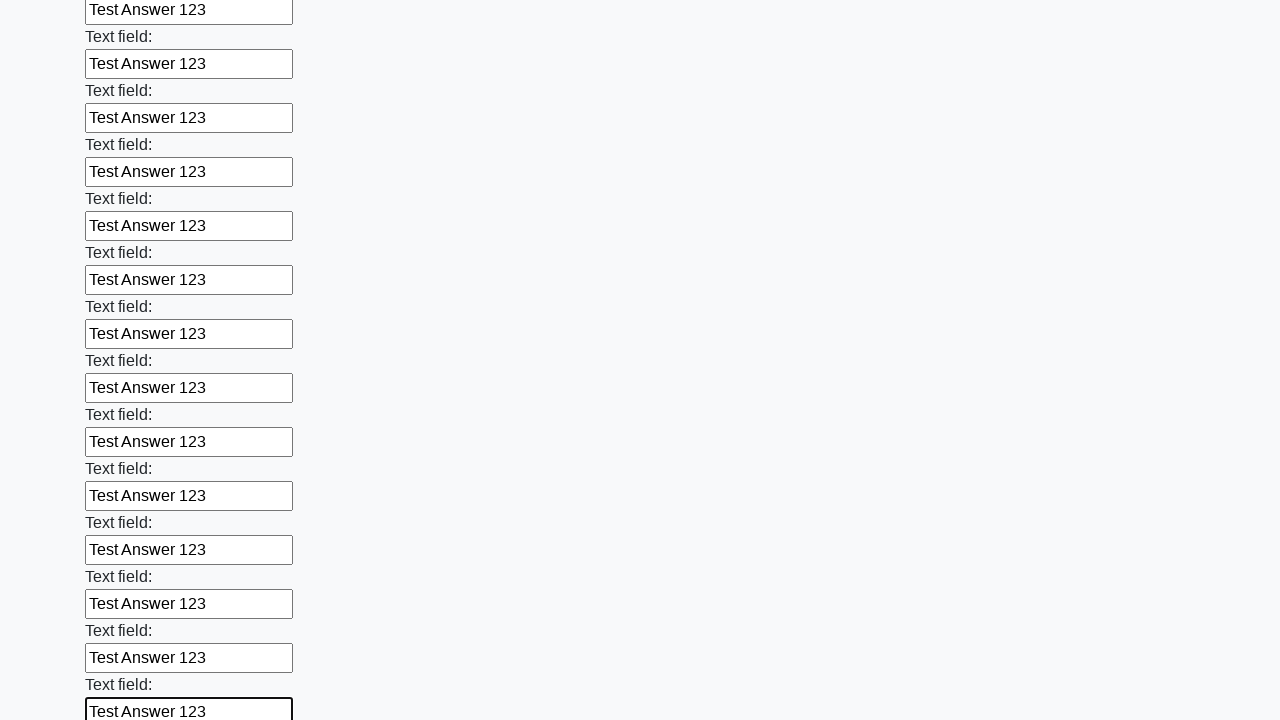

Filled input field with 'Test Answer 123' on input >> nth=69
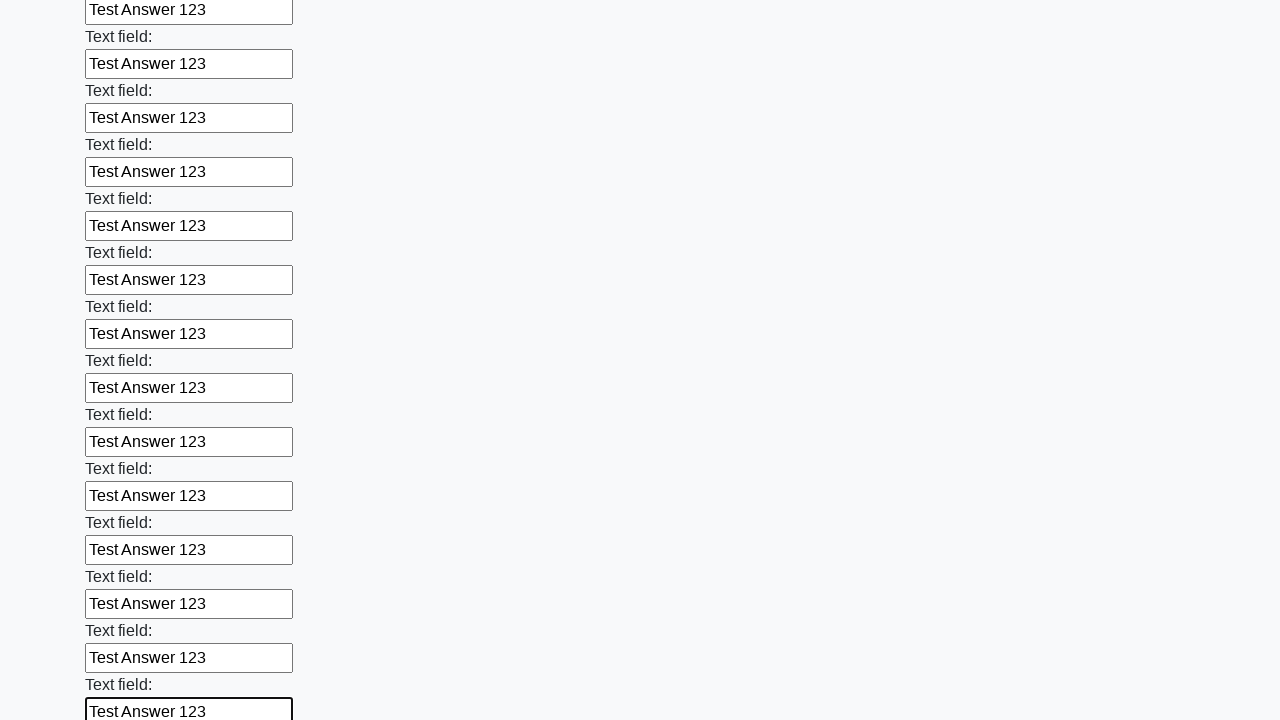

Filled input field with 'Test Answer 123' on input >> nth=70
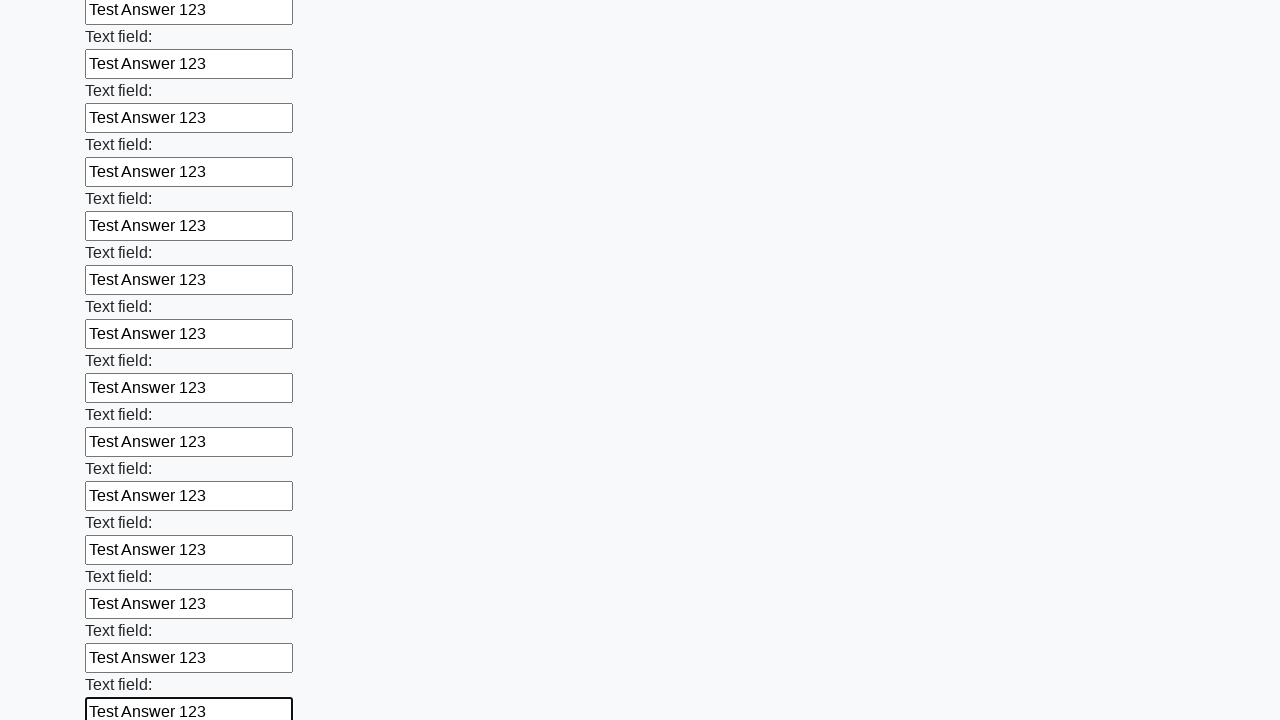

Filled input field with 'Test Answer 123' on input >> nth=71
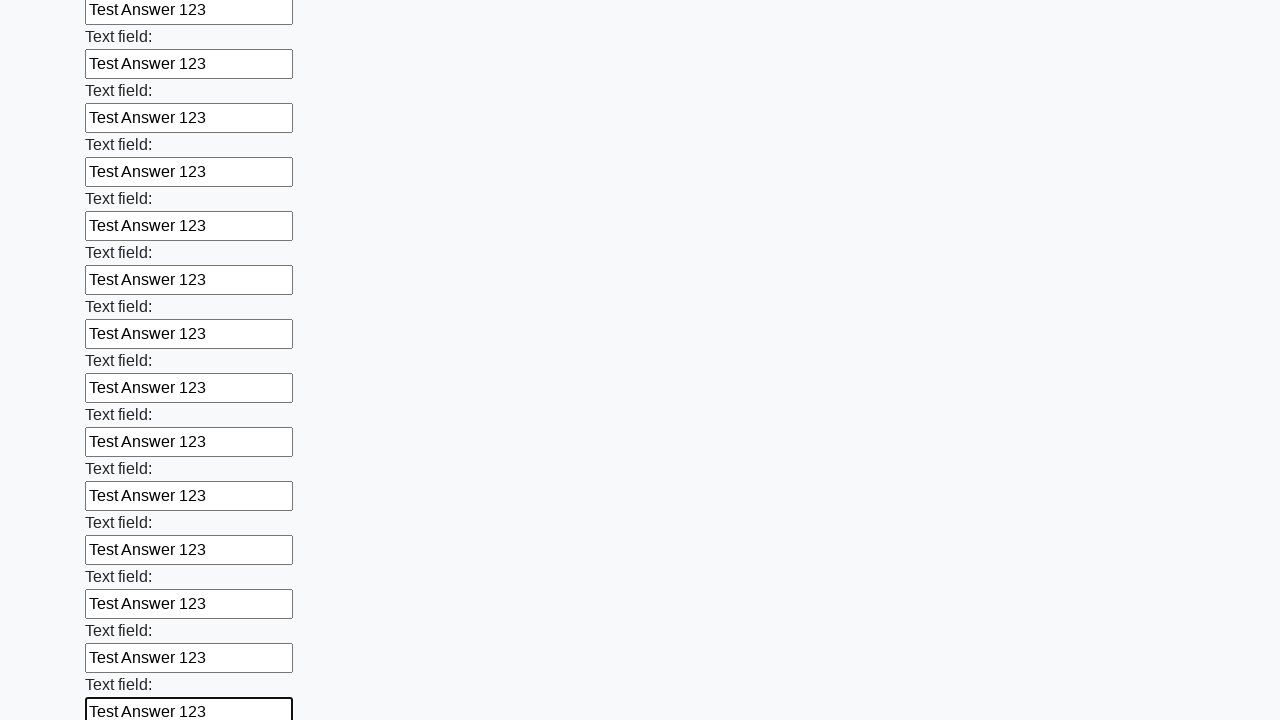

Filled input field with 'Test Answer 123' on input >> nth=72
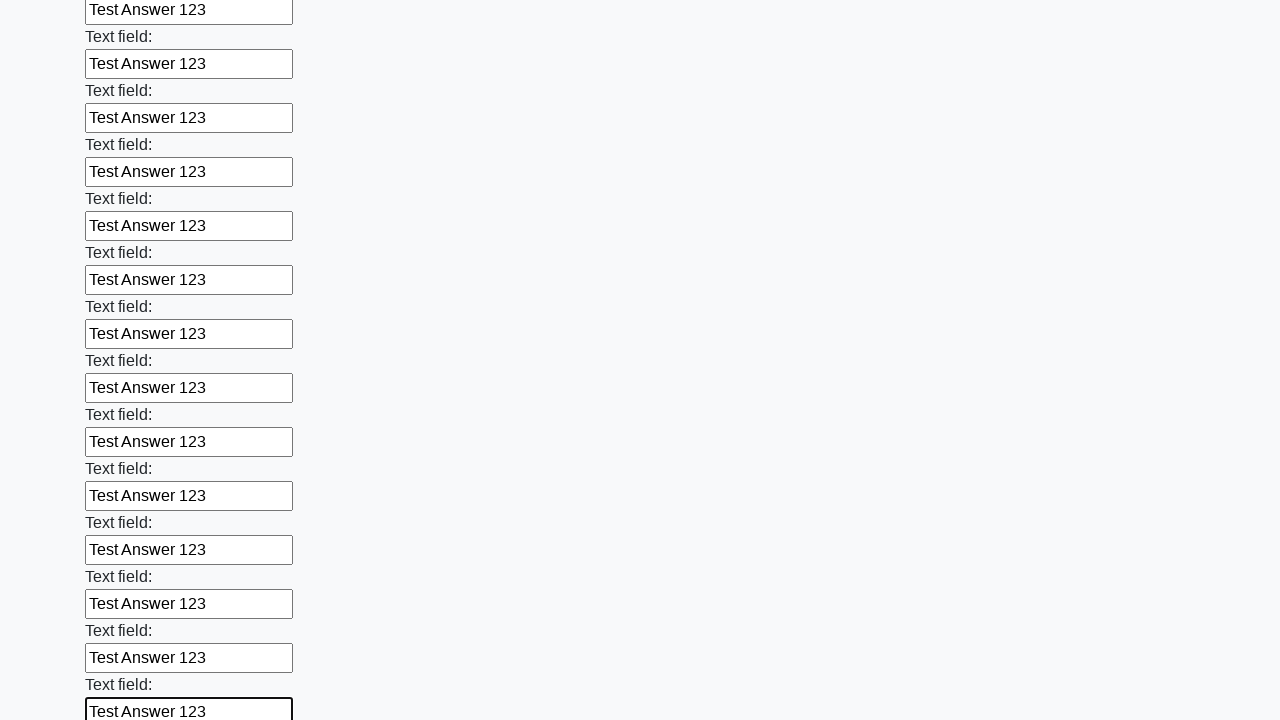

Filled input field with 'Test Answer 123' on input >> nth=73
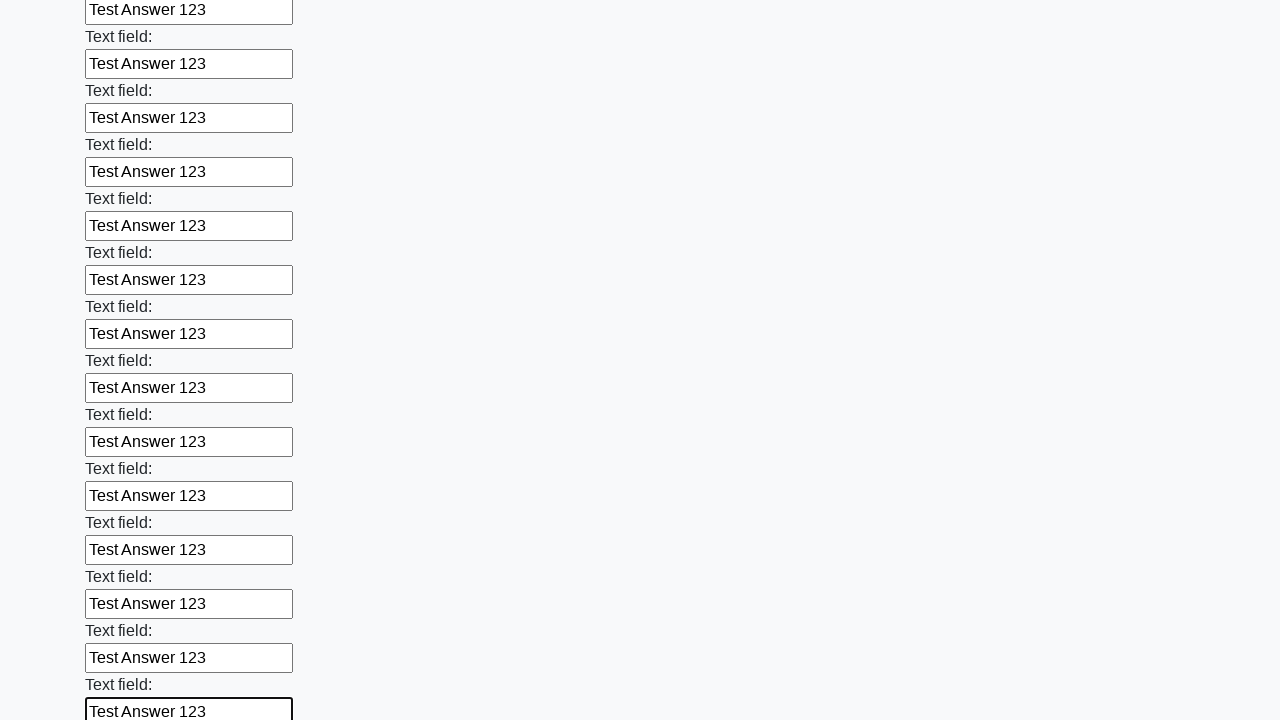

Filled input field with 'Test Answer 123' on input >> nth=74
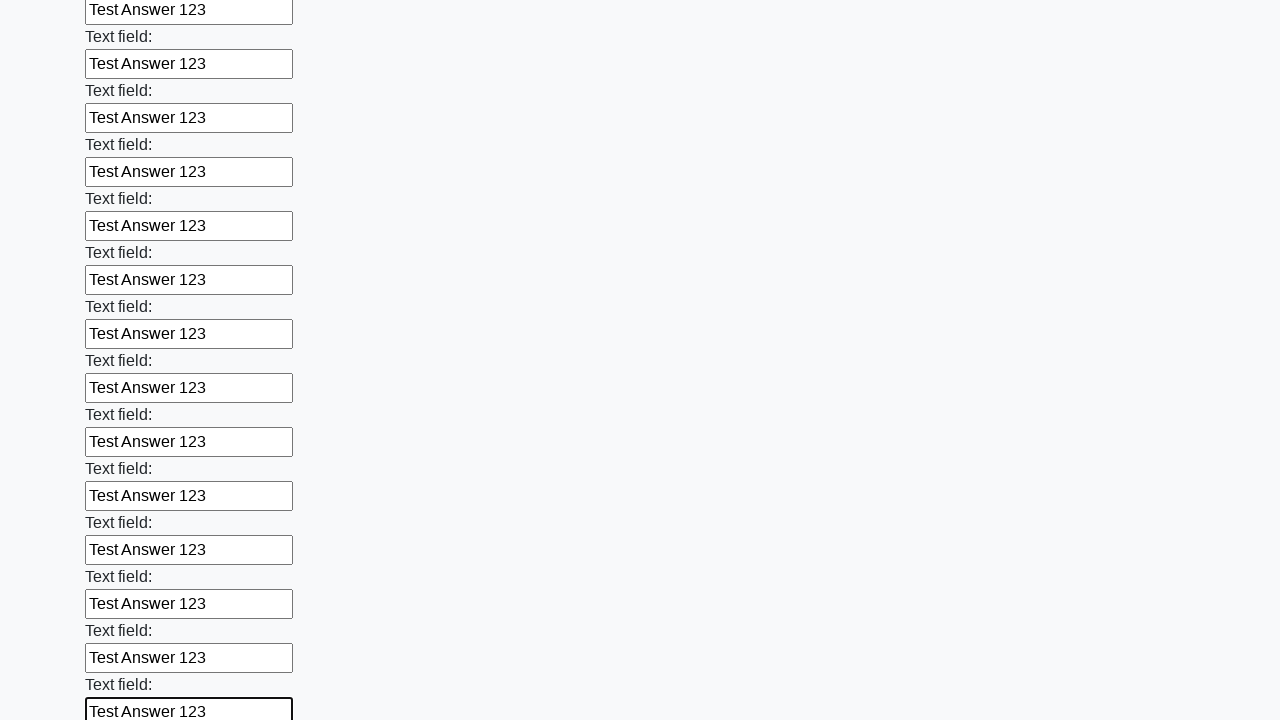

Filled input field with 'Test Answer 123' on input >> nth=75
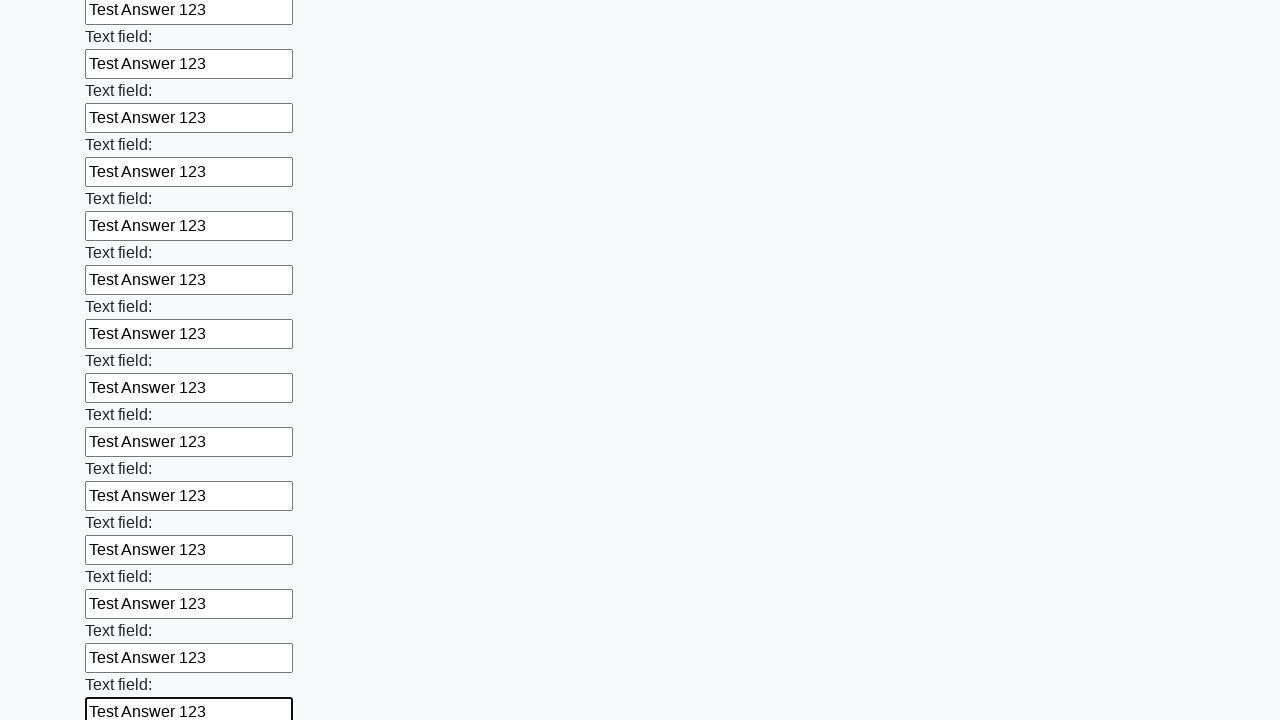

Filled input field with 'Test Answer 123' on input >> nth=76
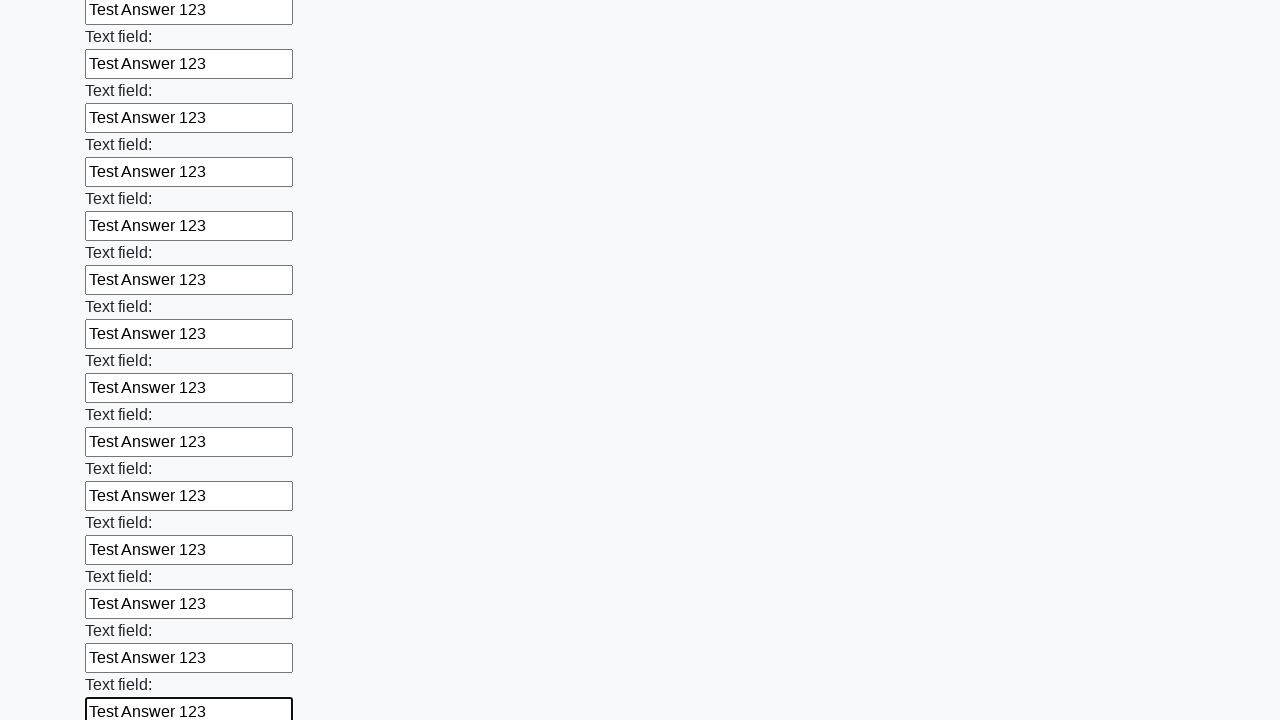

Filled input field with 'Test Answer 123' on input >> nth=77
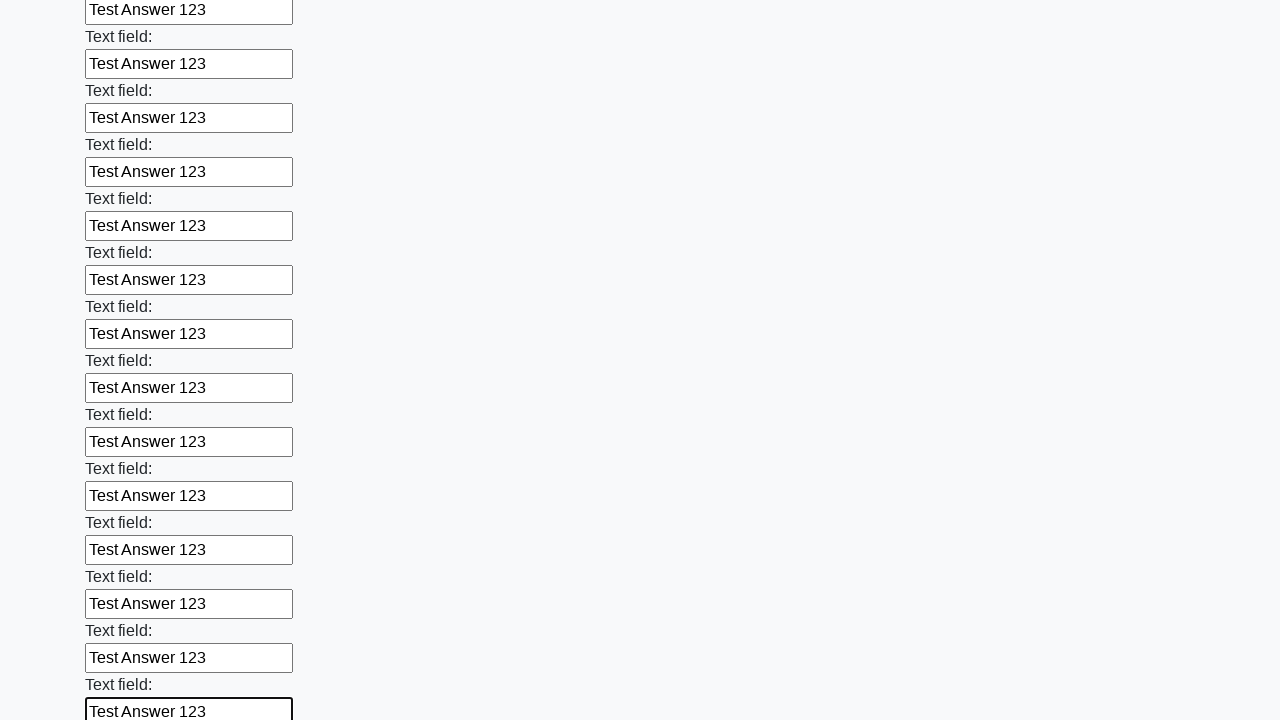

Filled input field with 'Test Answer 123' on input >> nth=78
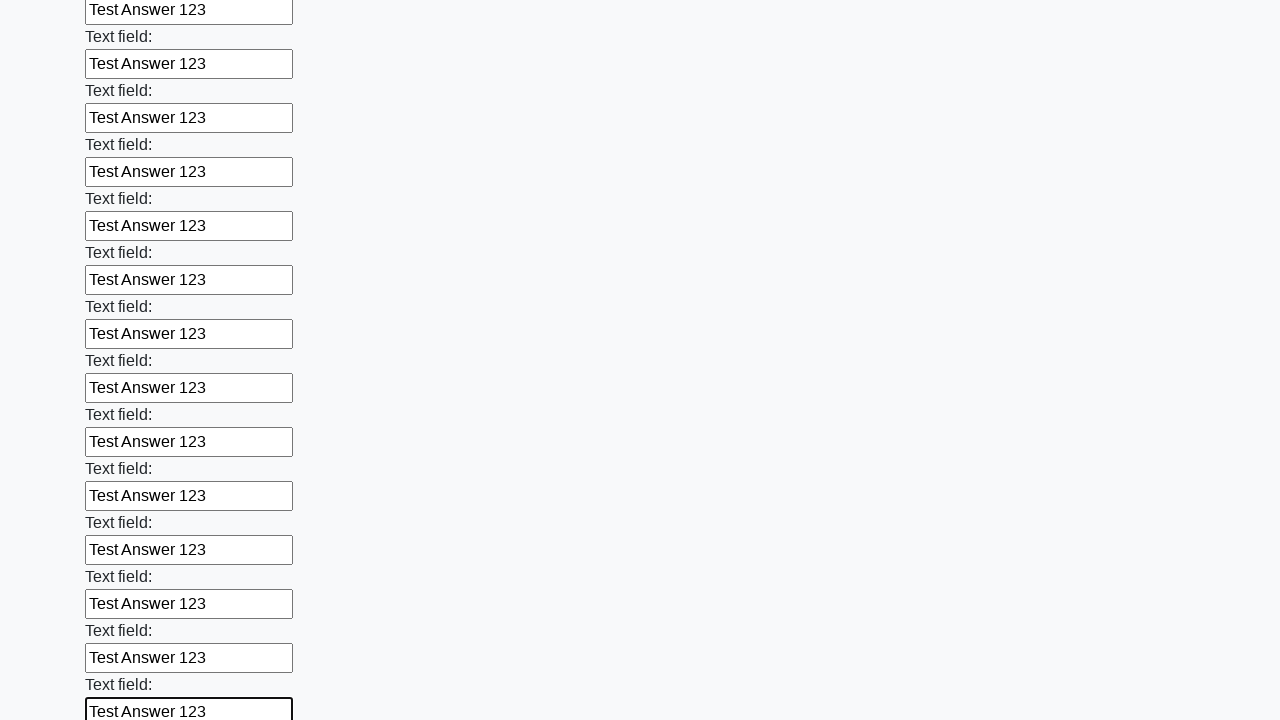

Filled input field with 'Test Answer 123' on input >> nth=79
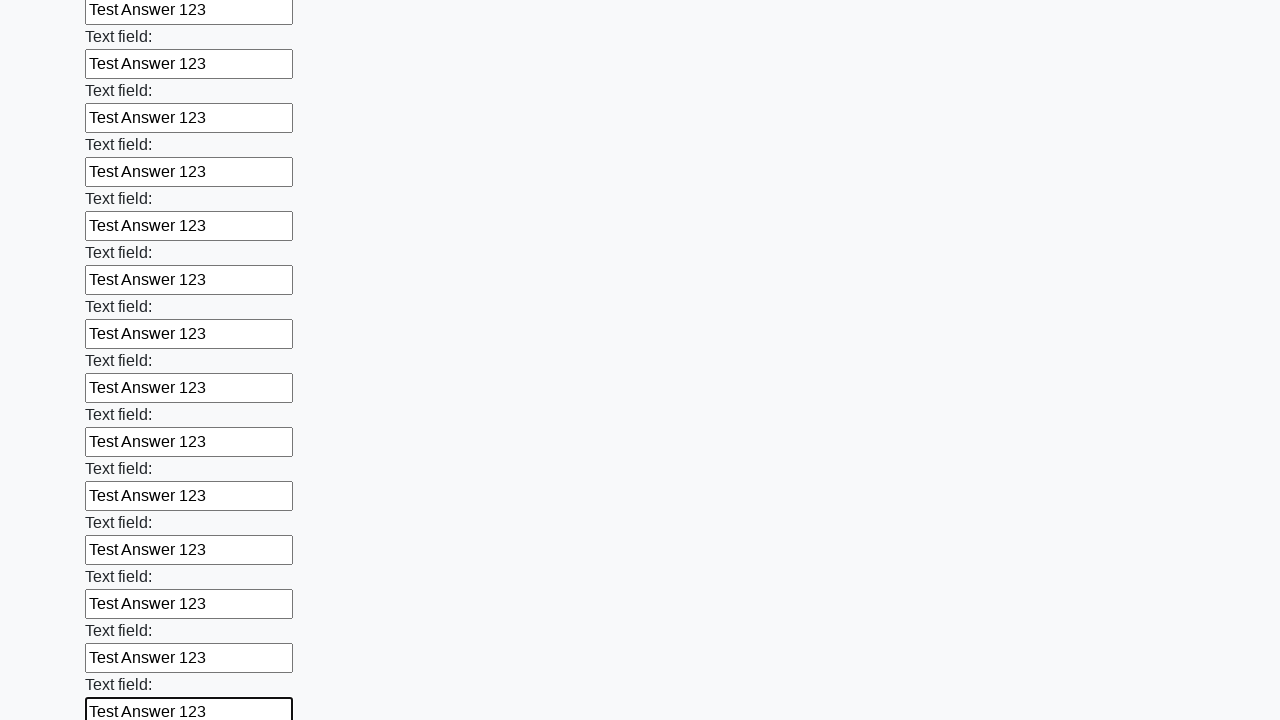

Filled input field with 'Test Answer 123' on input >> nth=80
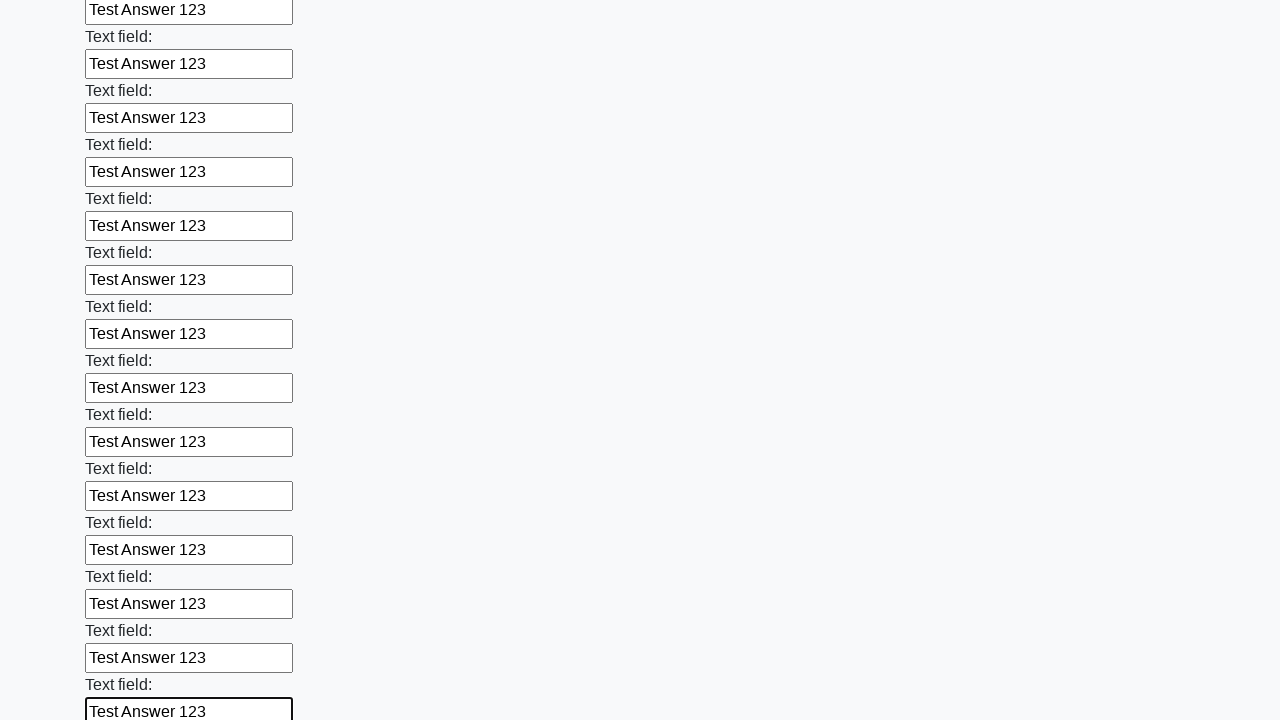

Filled input field with 'Test Answer 123' on input >> nth=81
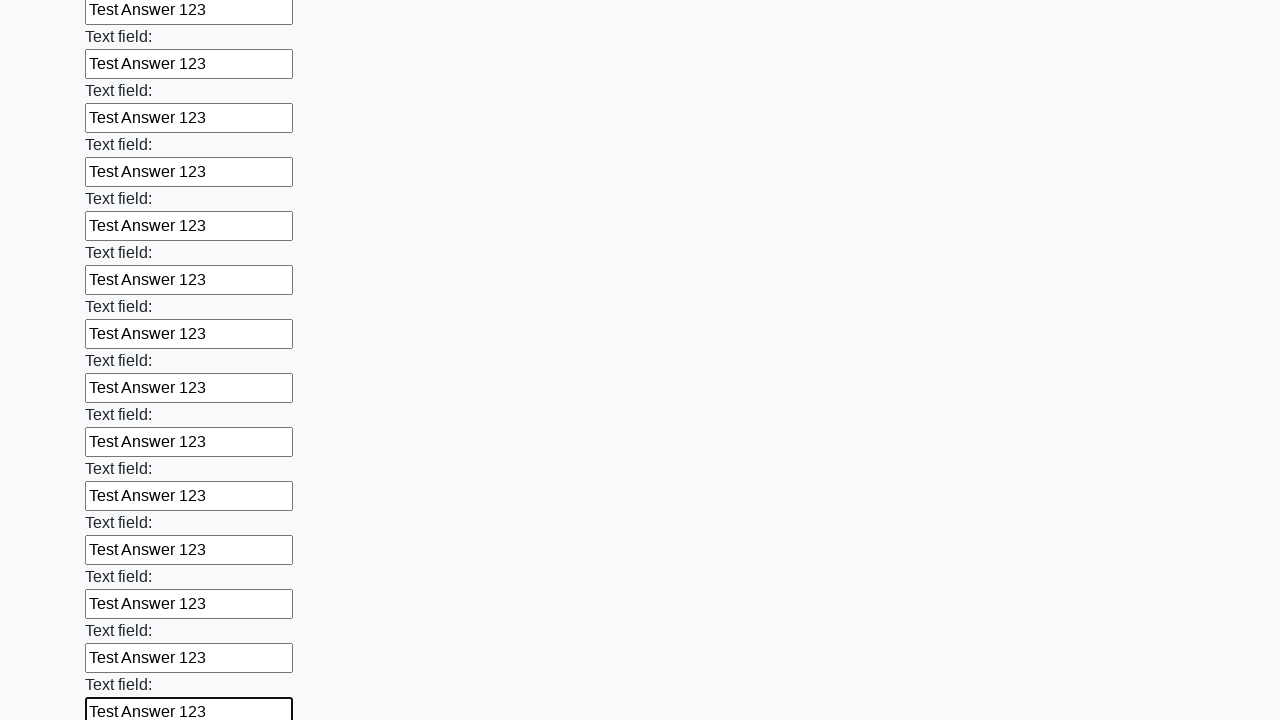

Filled input field with 'Test Answer 123' on input >> nth=82
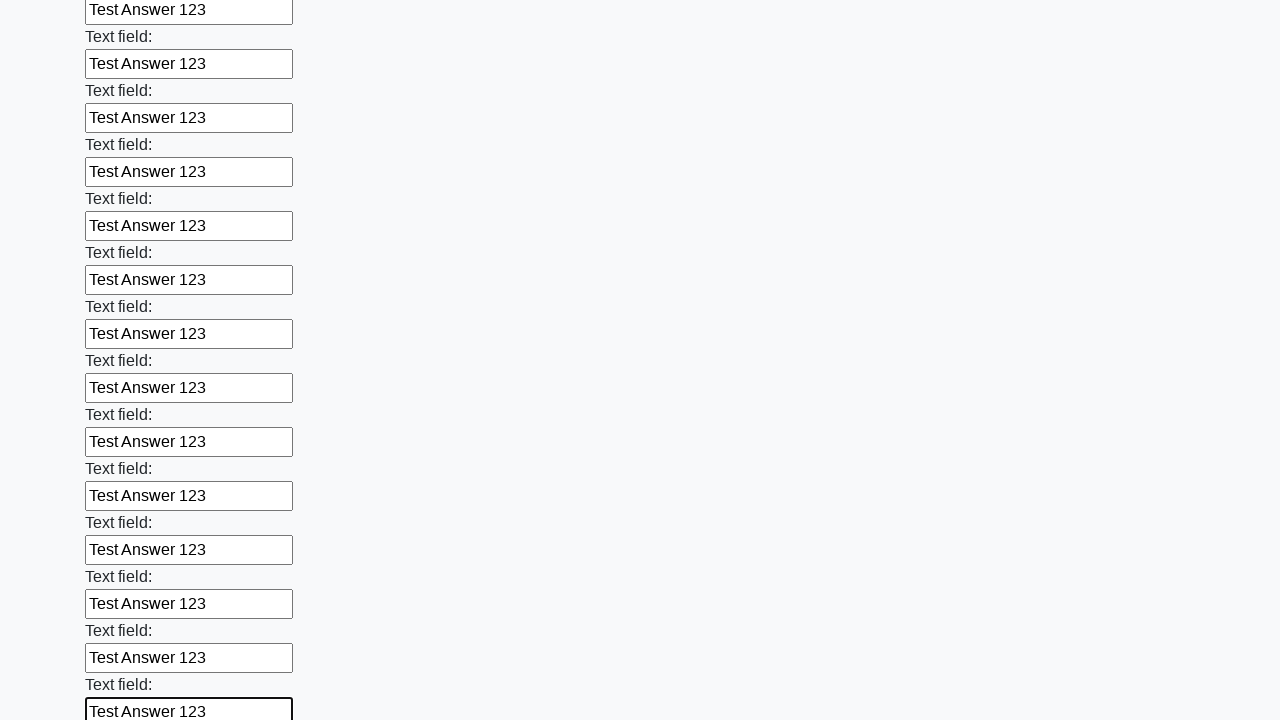

Filled input field with 'Test Answer 123' on input >> nth=83
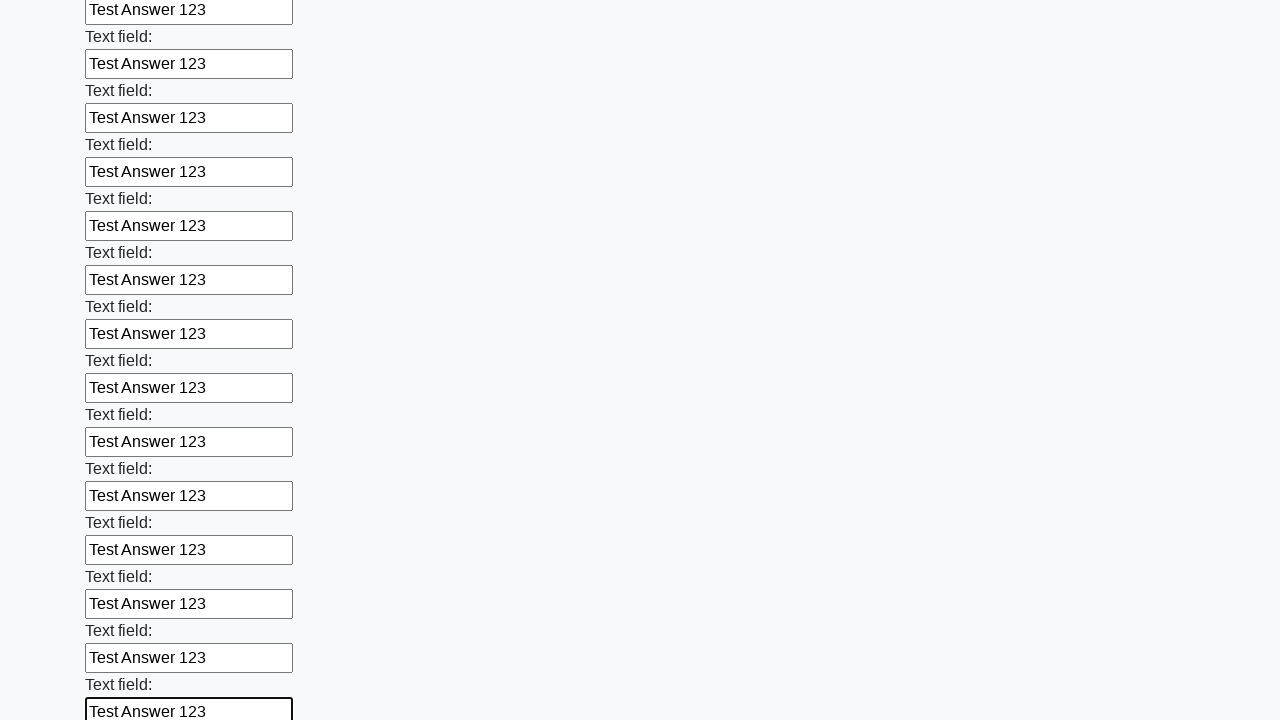

Filled input field with 'Test Answer 123' on input >> nth=84
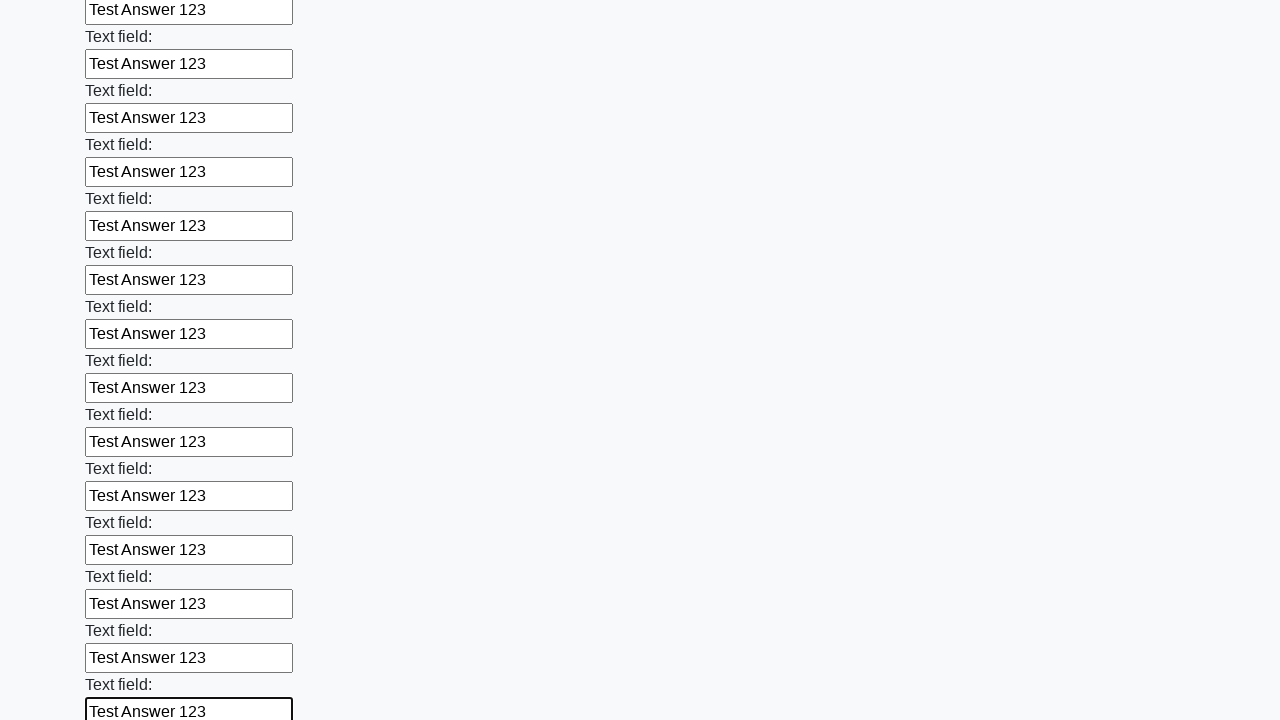

Filled input field with 'Test Answer 123' on input >> nth=85
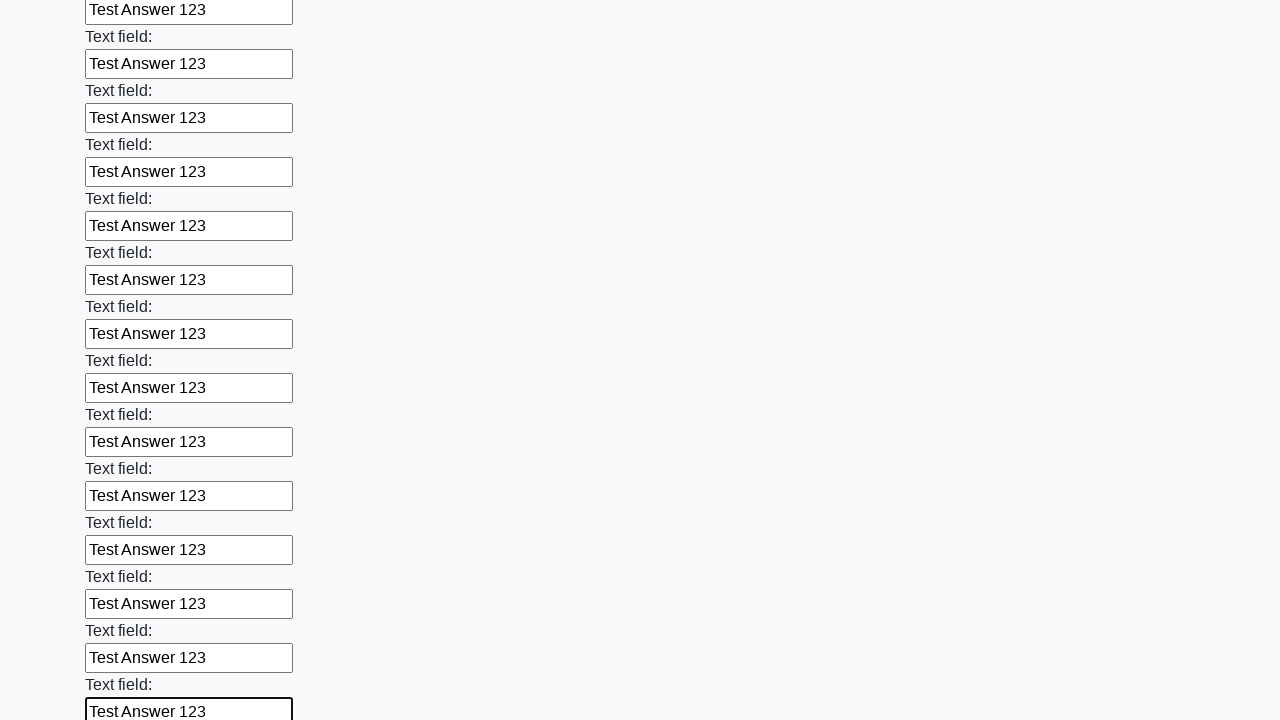

Filled input field with 'Test Answer 123' on input >> nth=86
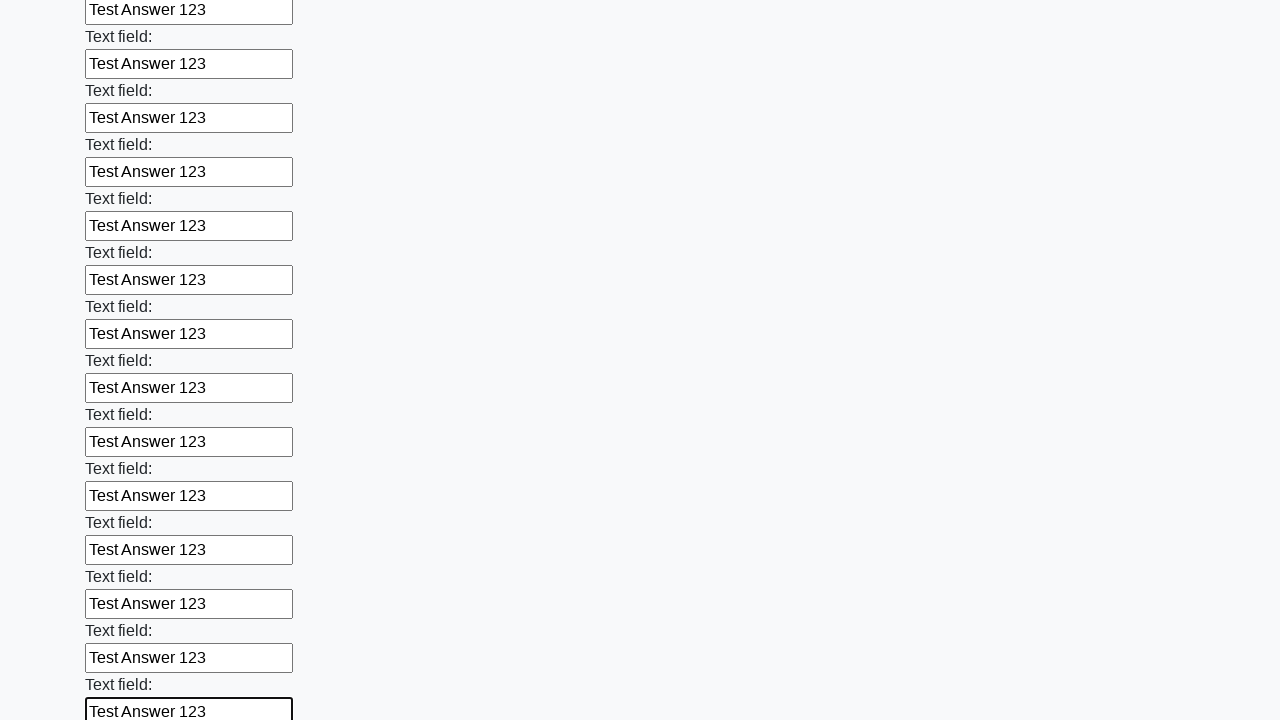

Filled input field with 'Test Answer 123' on input >> nth=87
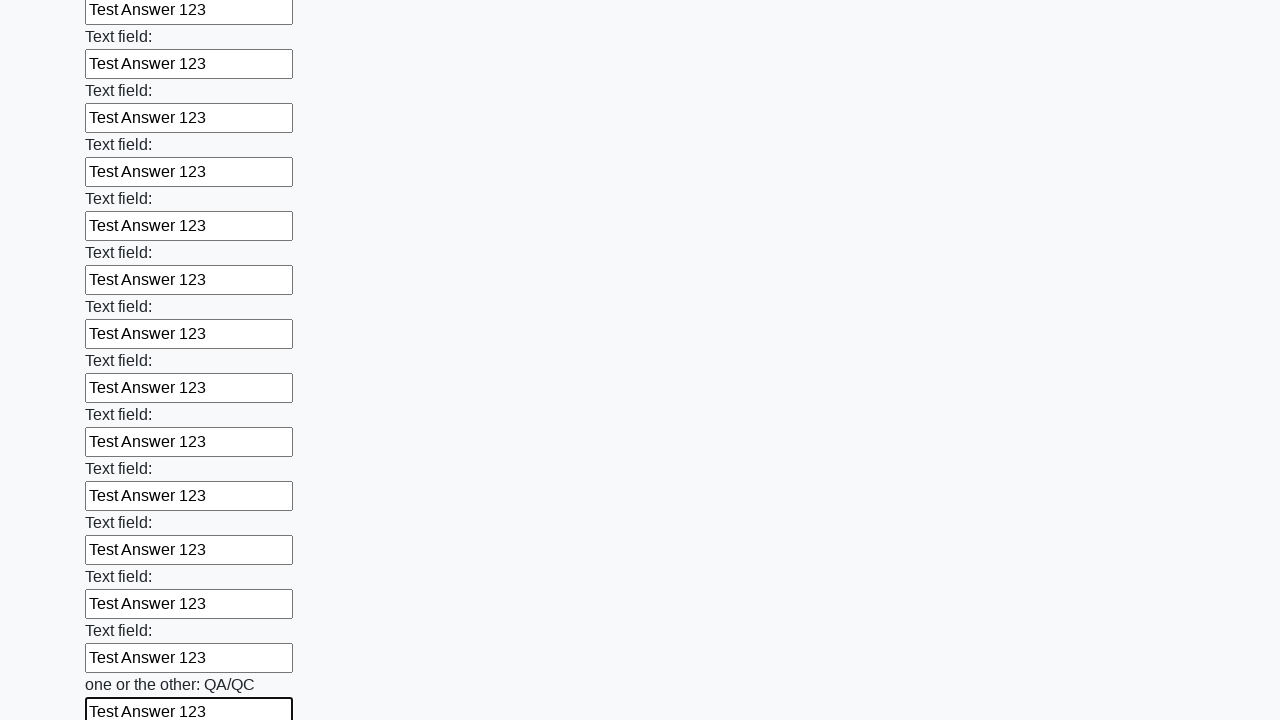

Filled input field with 'Test Answer 123' on input >> nth=88
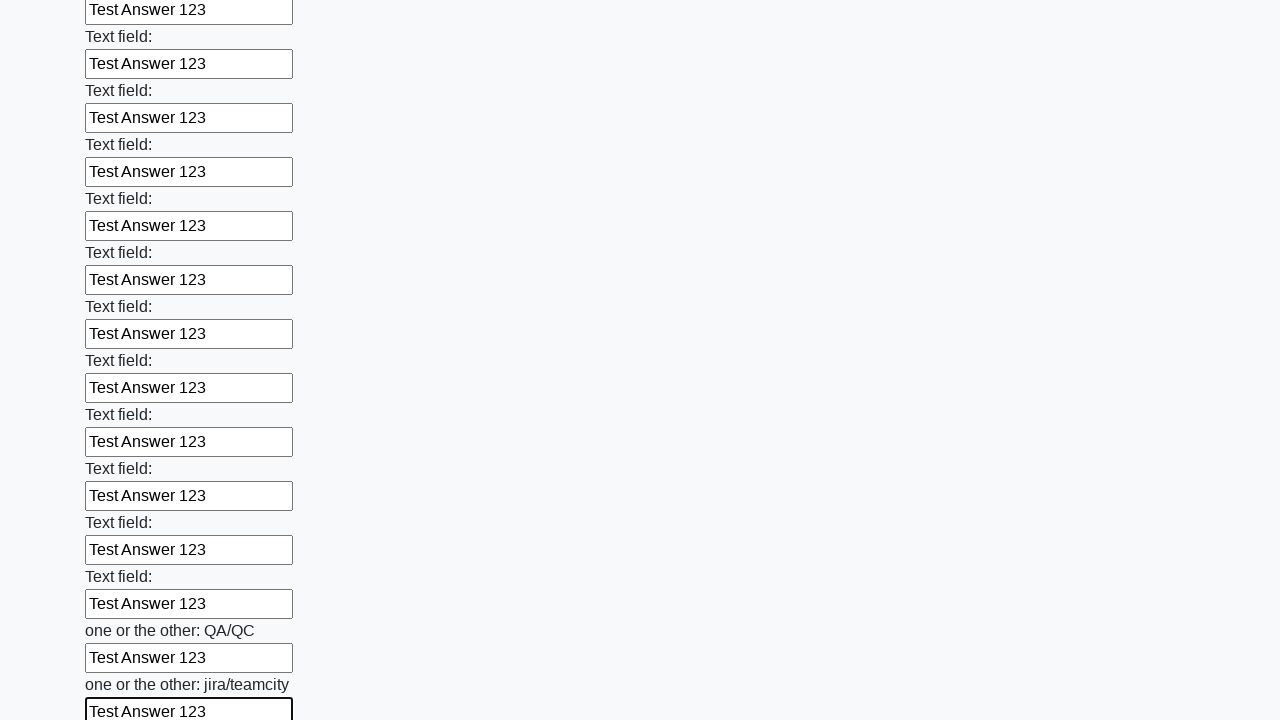

Filled input field with 'Test Answer 123' on input >> nth=89
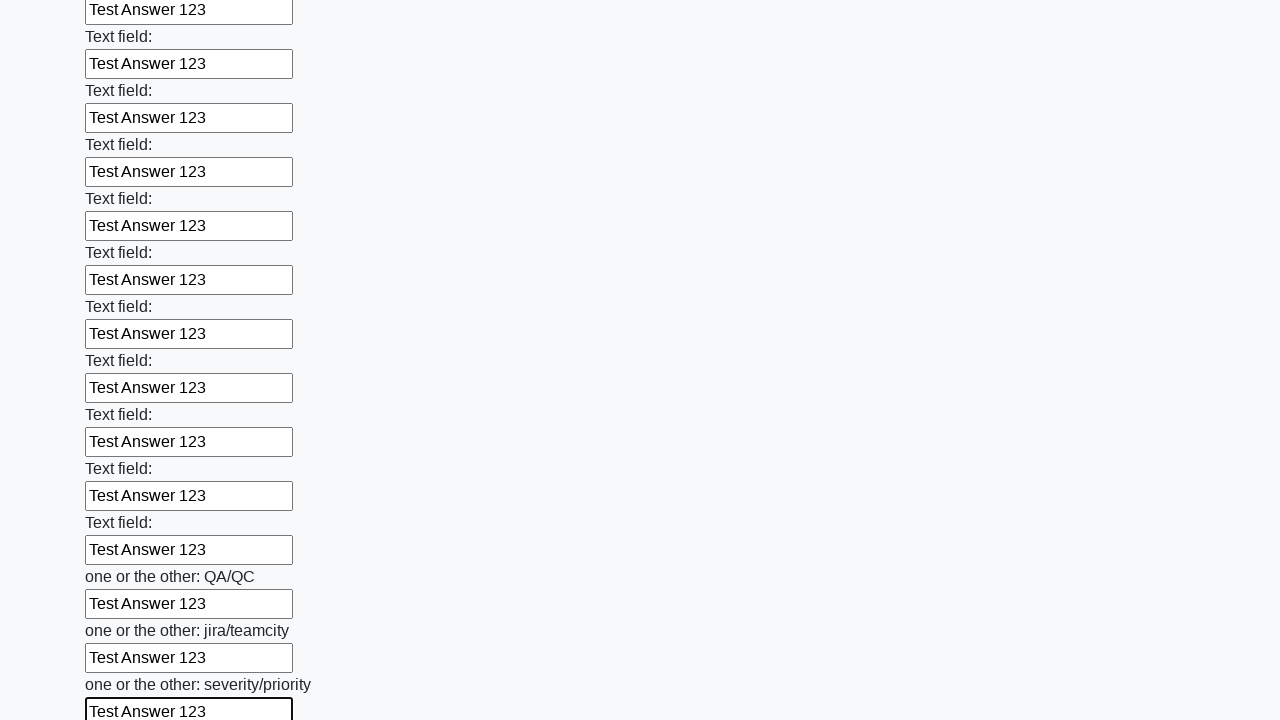

Filled input field with 'Test Answer 123' on input >> nth=90
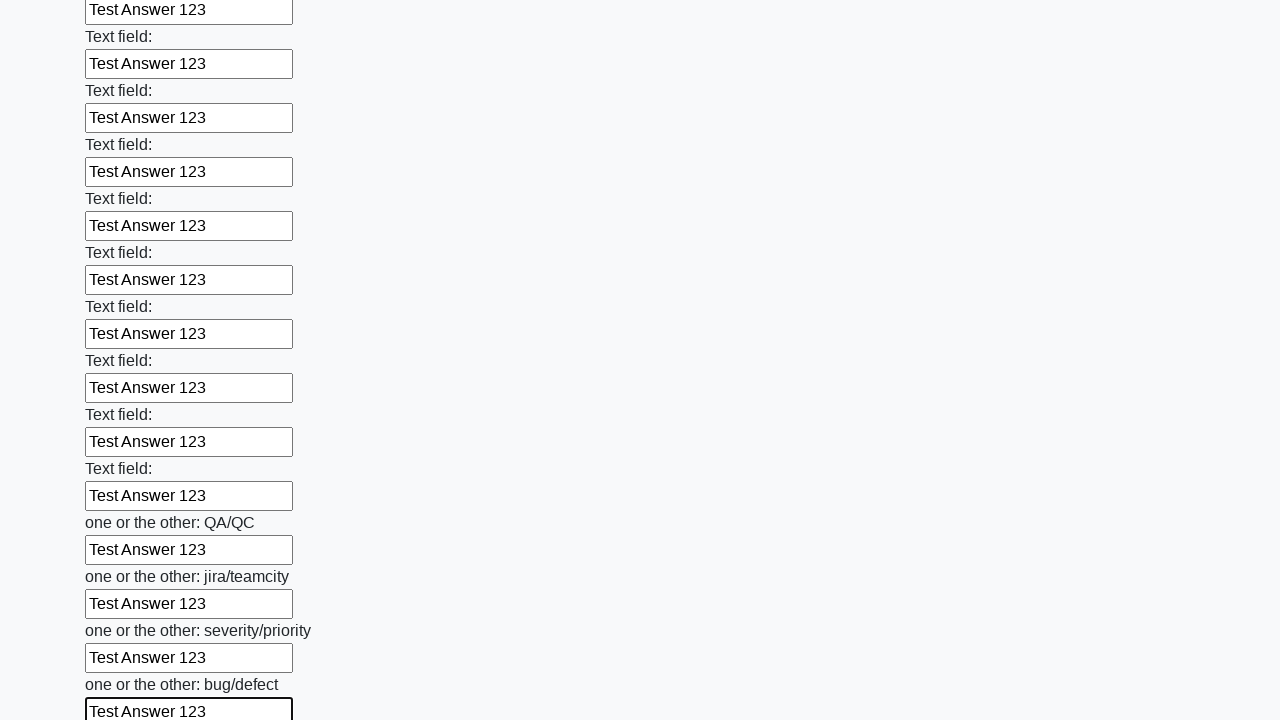

Filled input field with 'Test Answer 123' on input >> nth=91
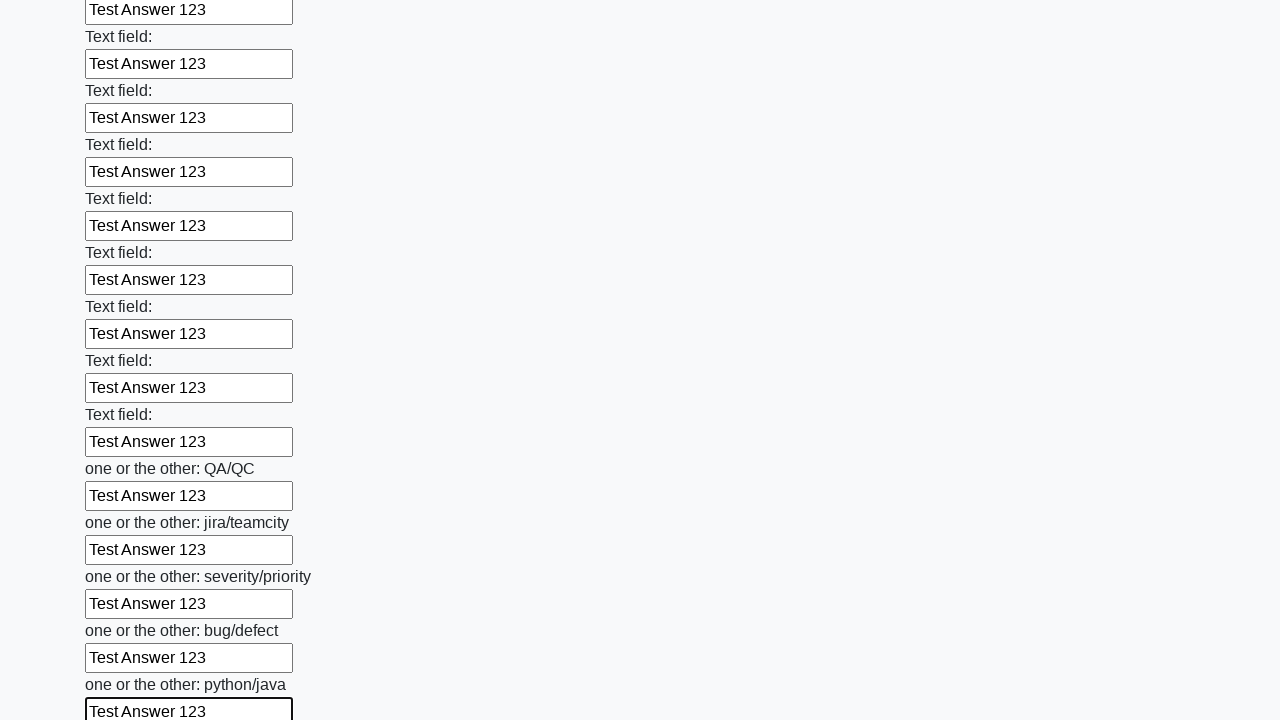

Filled input field with 'Test Answer 123' on input >> nth=92
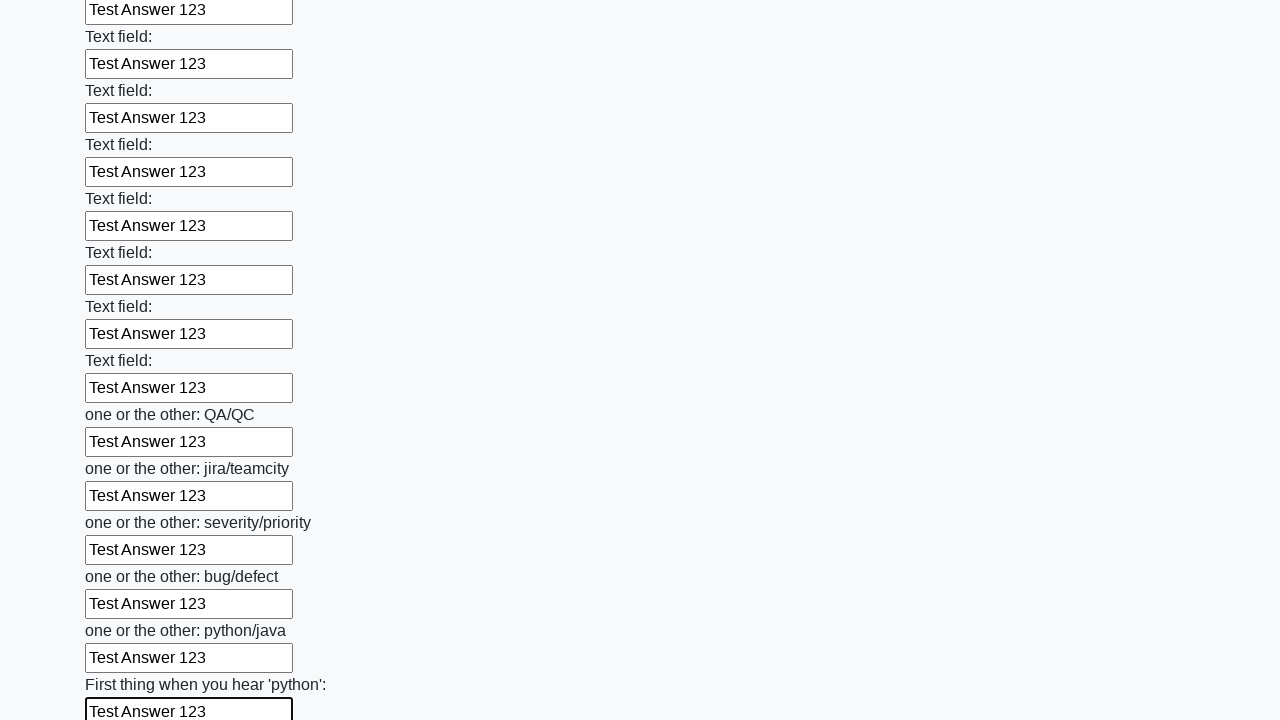

Filled input field with 'Test Answer 123' on input >> nth=93
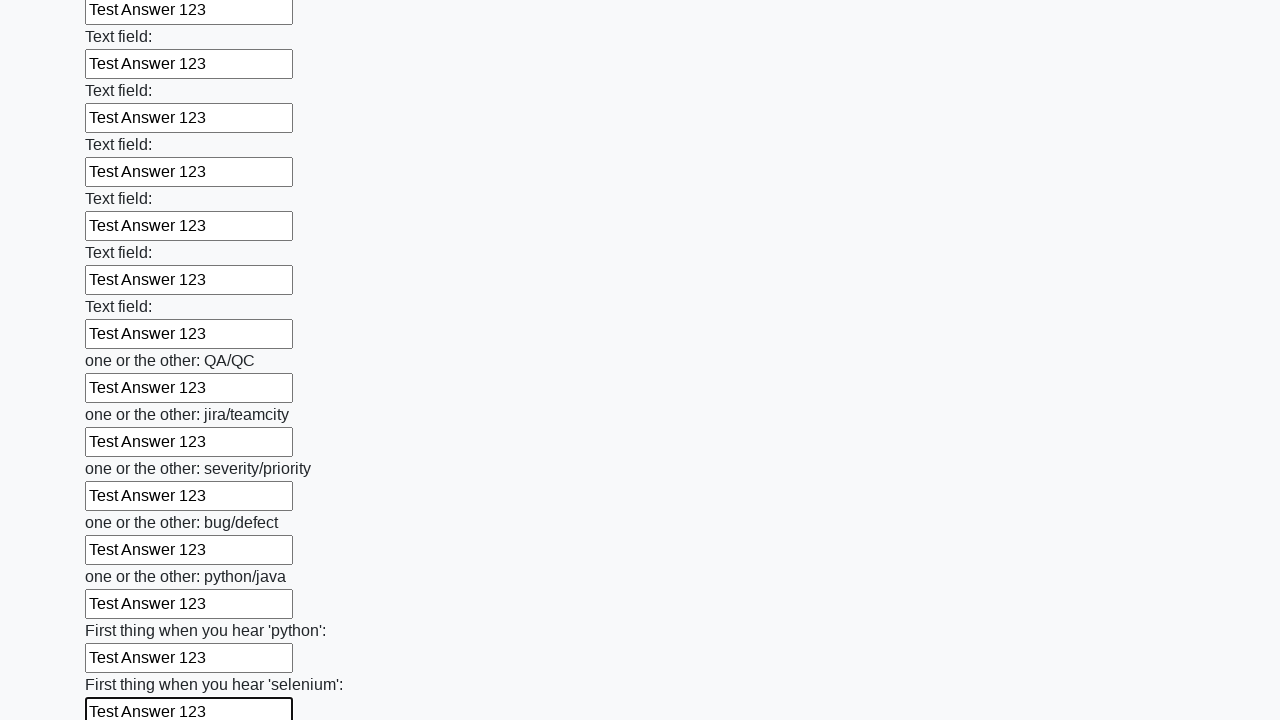

Filled input field with 'Test Answer 123' on input >> nth=94
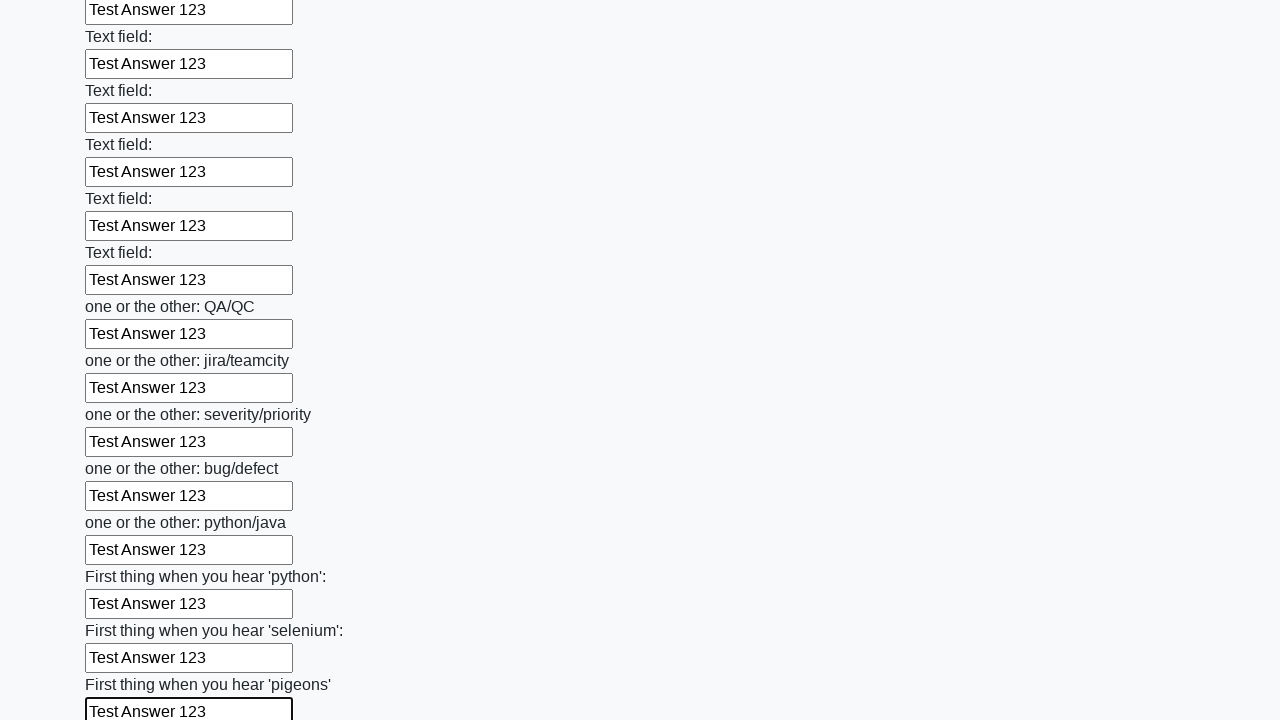

Filled input field with 'Test Answer 123' on input >> nth=95
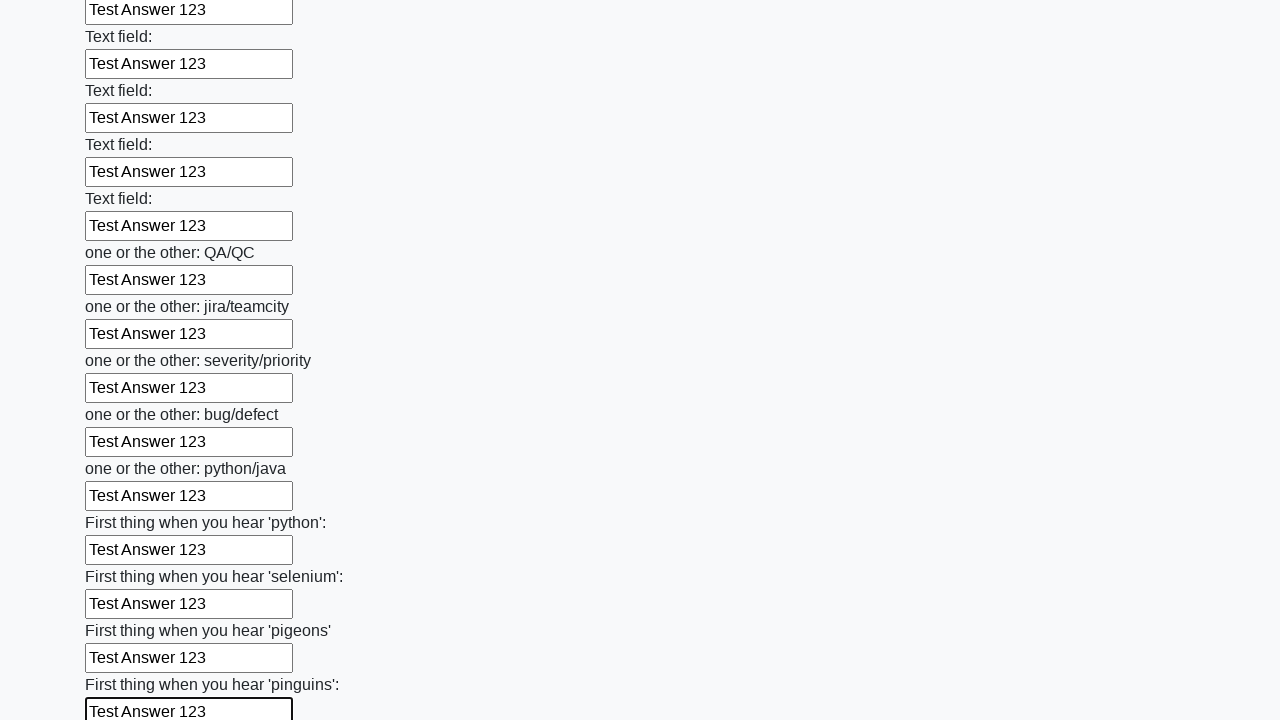

Filled input field with 'Test Answer 123' on input >> nth=96
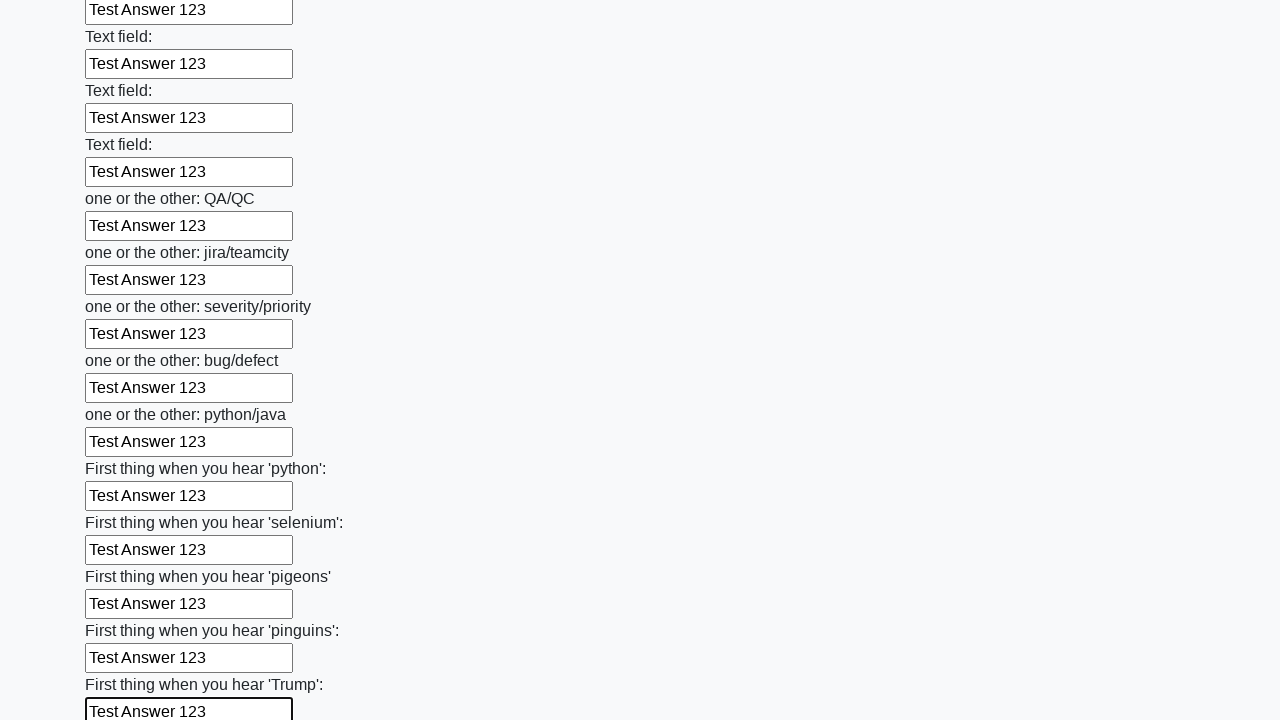

Filled input field with 'Test Answer 123' on input >> nth=97
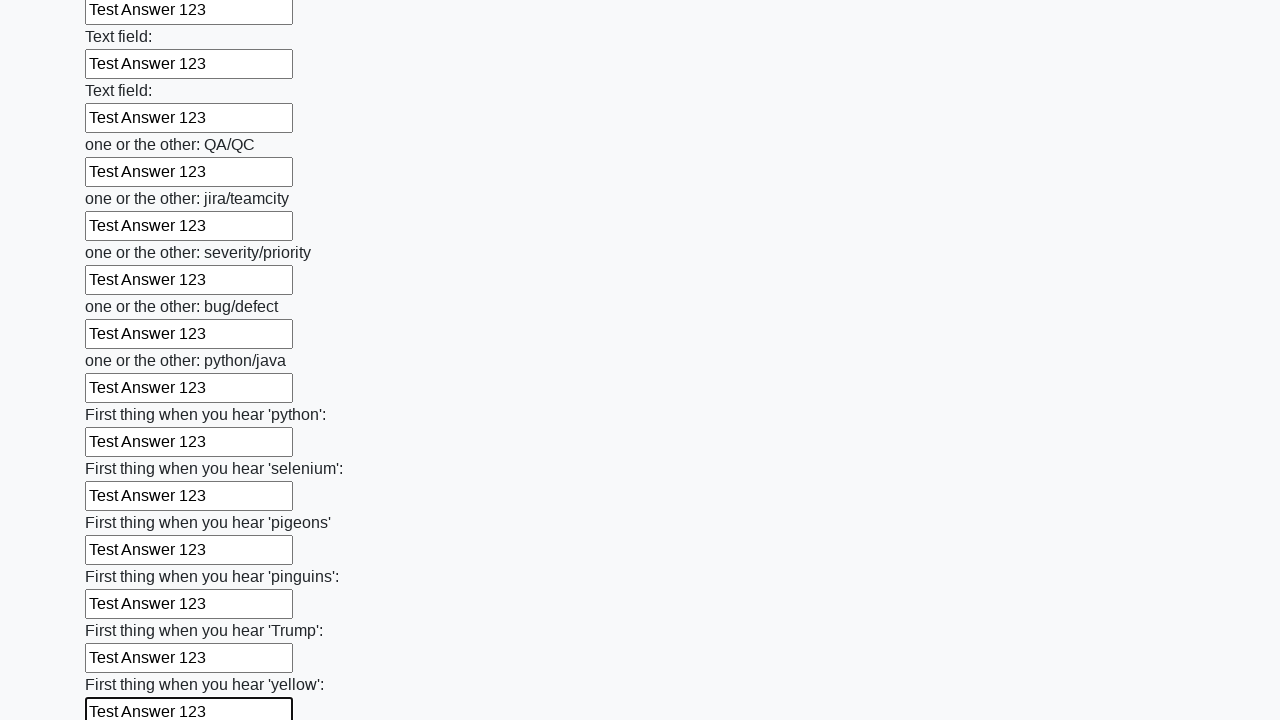

Filled input field with 'Test Answer 123' on input >> nth=98
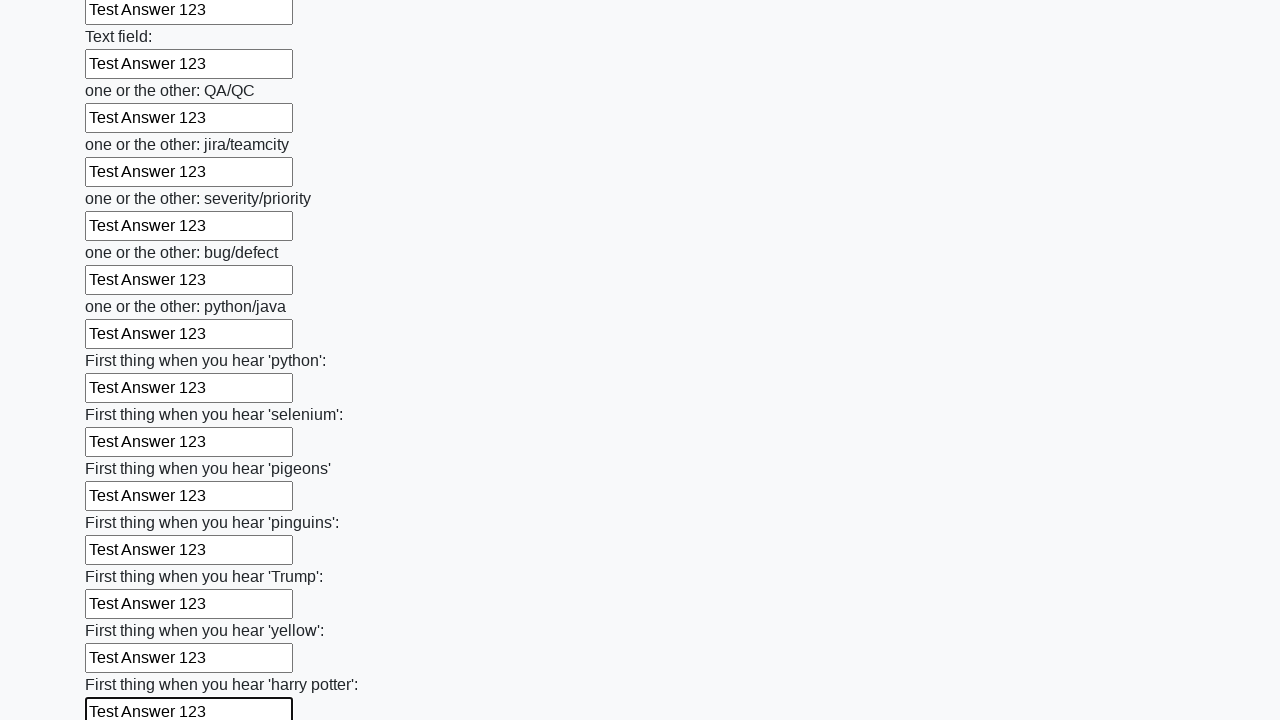

Filled input field with 'Test Answer 123' on input >> nth=99
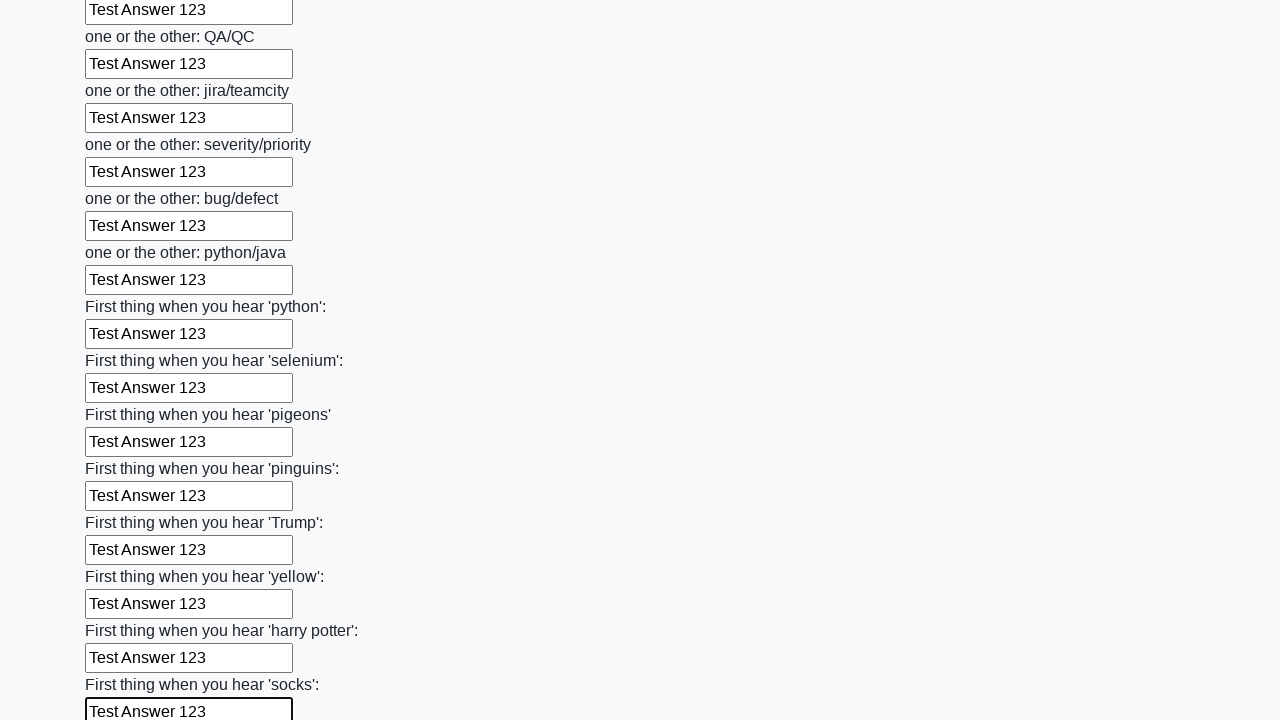

Clicked the submit button to submit the form at (123, 611) on button.btn
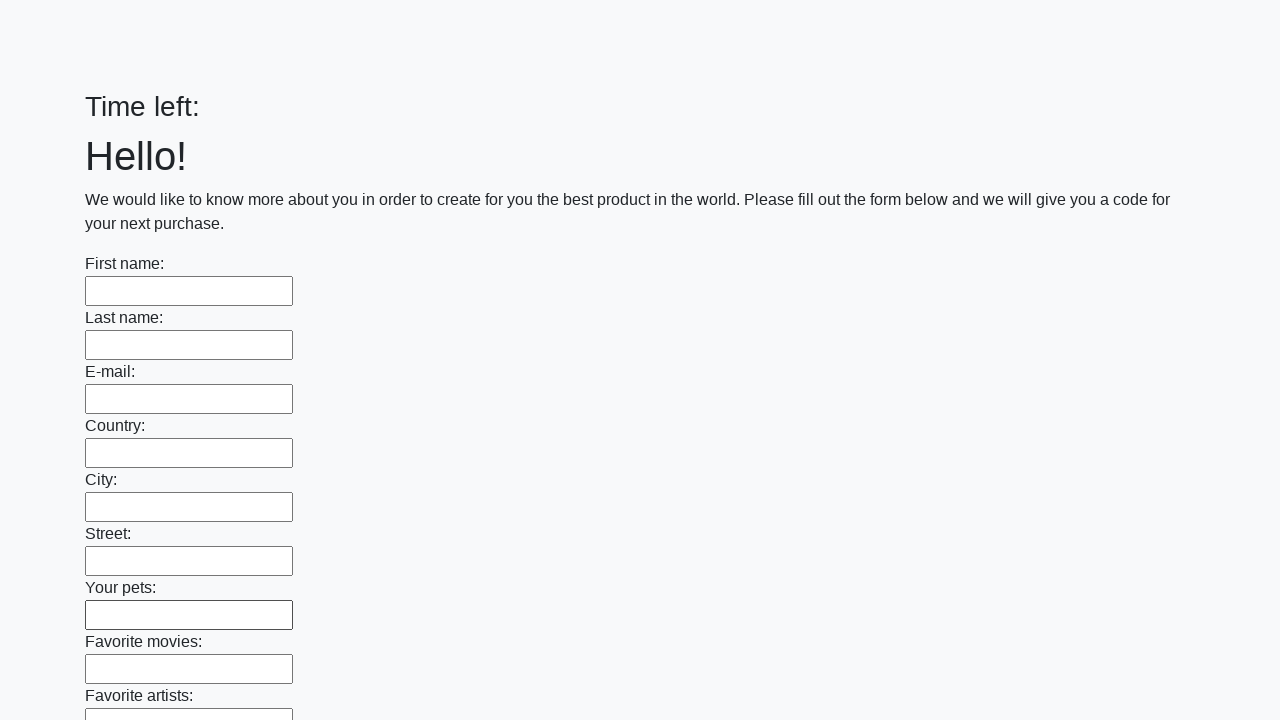

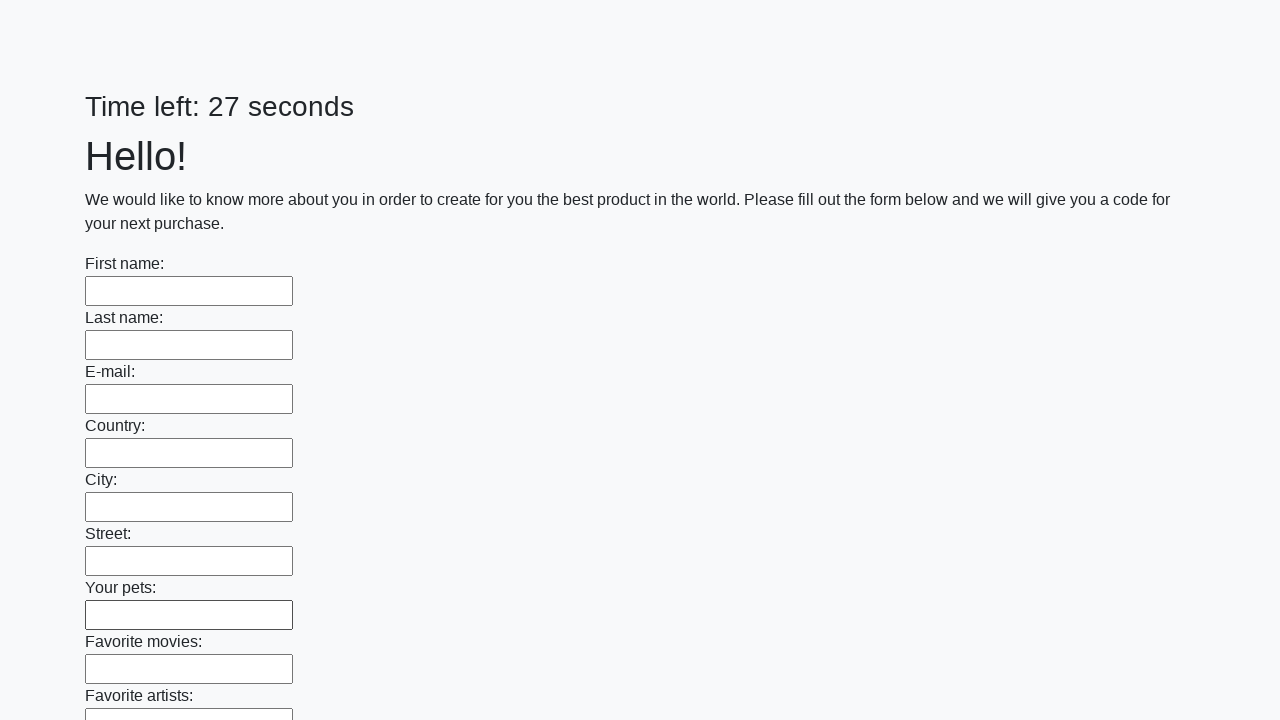